Tests a coordinate-based country lookup tool by validating input fields, checking error messages for invalid coordinates, and verifying correct country codes are returned for valid latitude/longitude pairs

Starting URL: https://ismetalp98.github.io/project3/

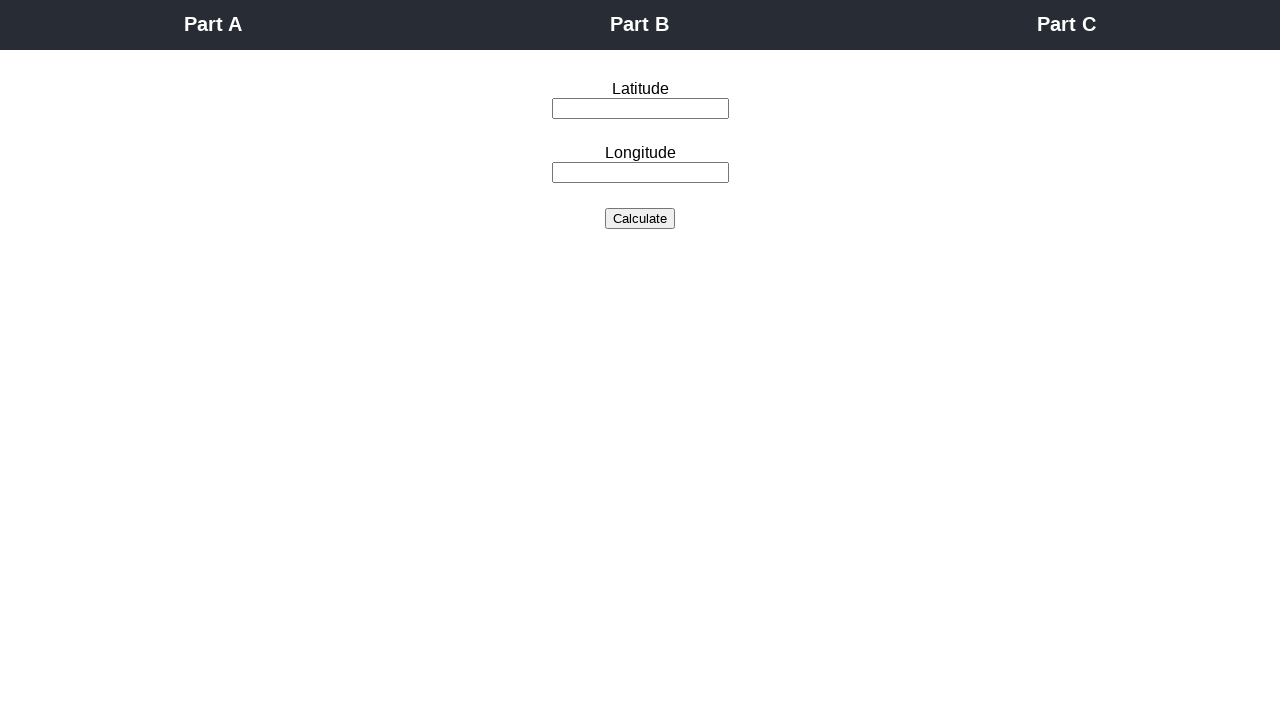

Clicked on part A to open calculation 1 at (213, 25) on #parta
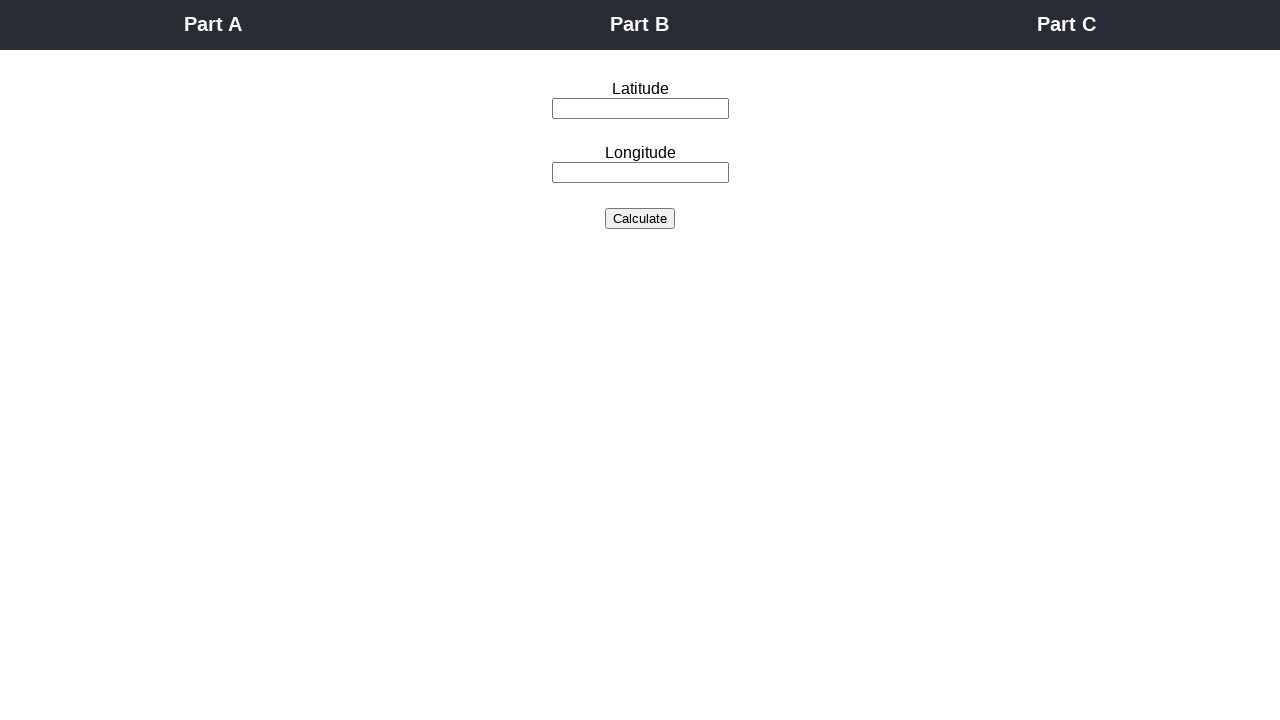

Latitude field is visible
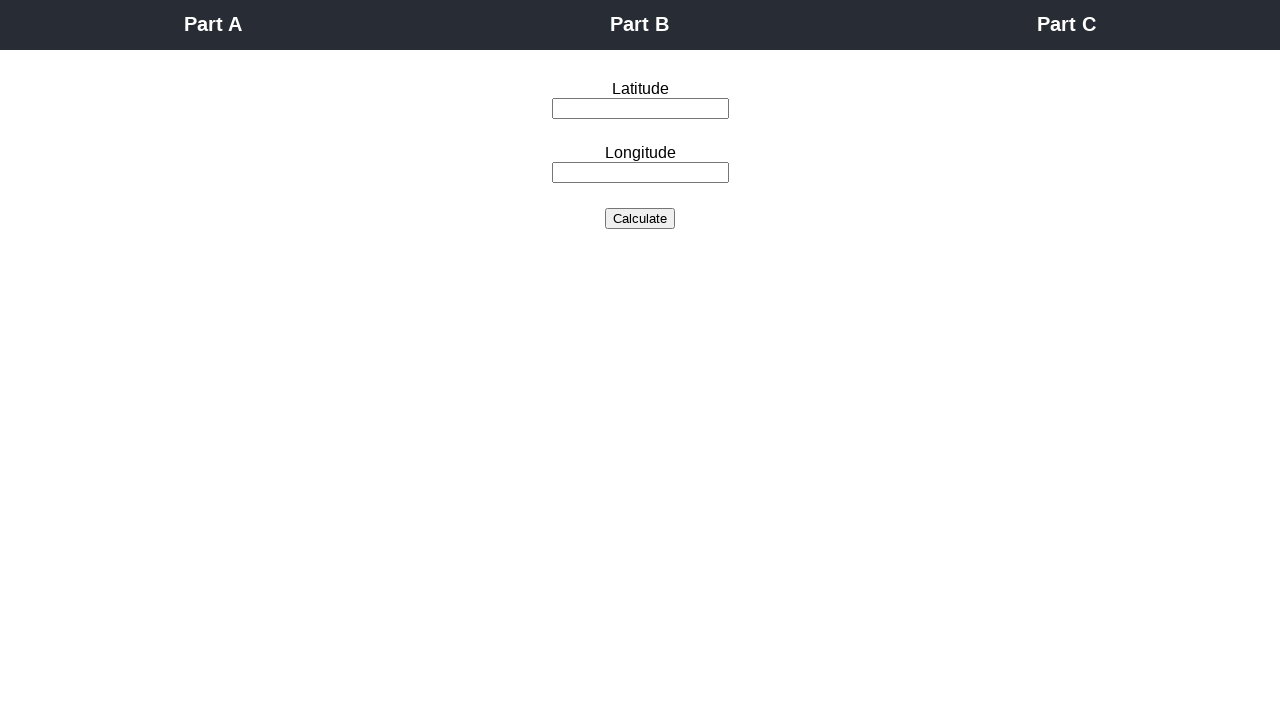

Longitude field is visible
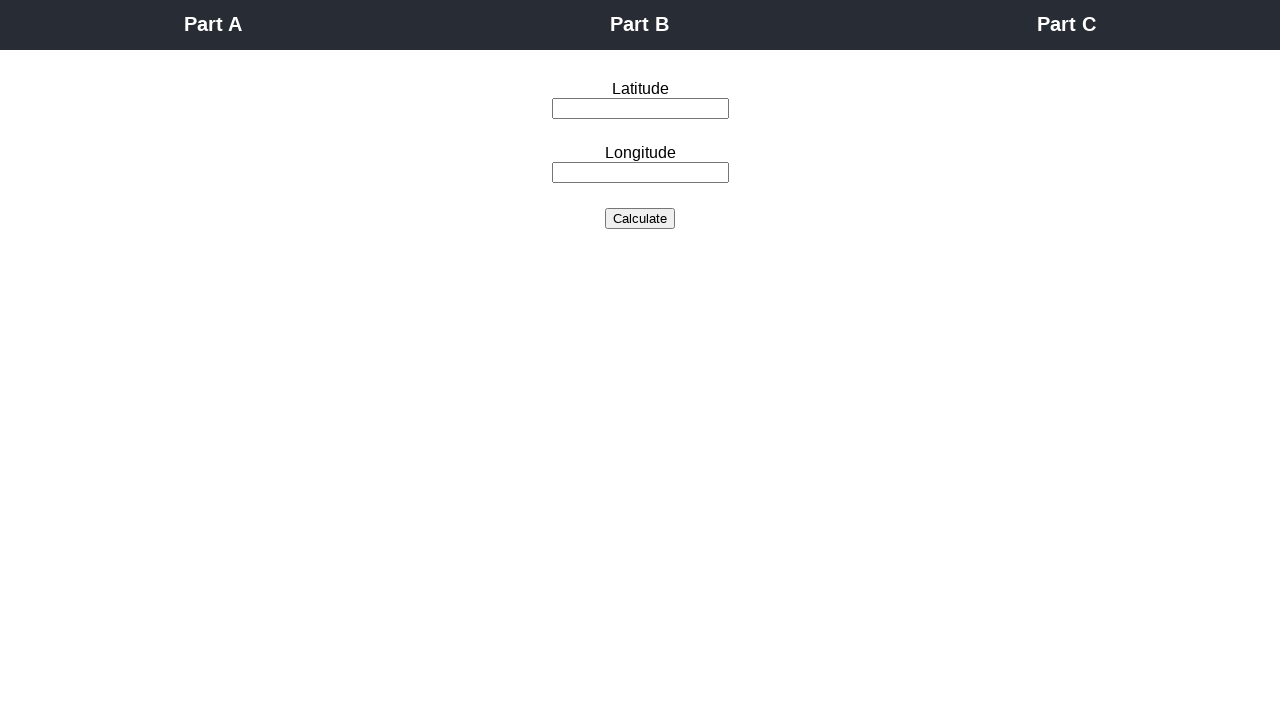

Calculate button is visible
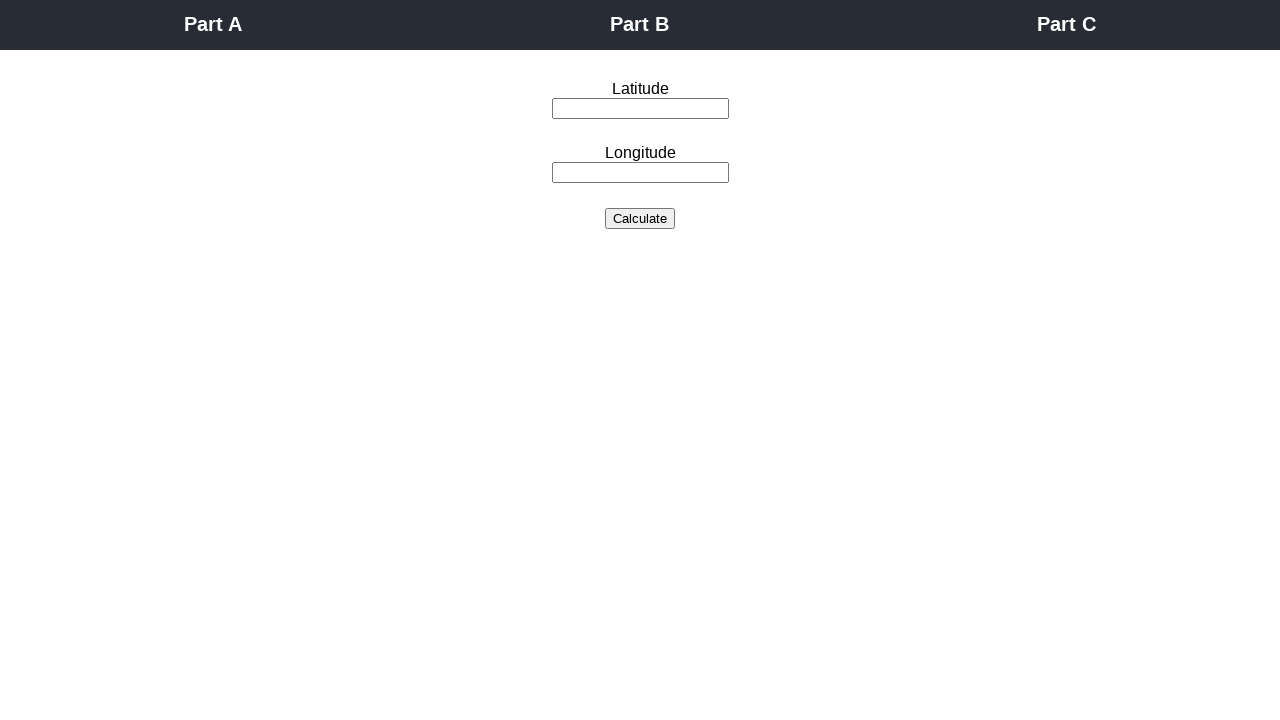

Filled latitude field with invalid value: iamlatitude on #lat_field
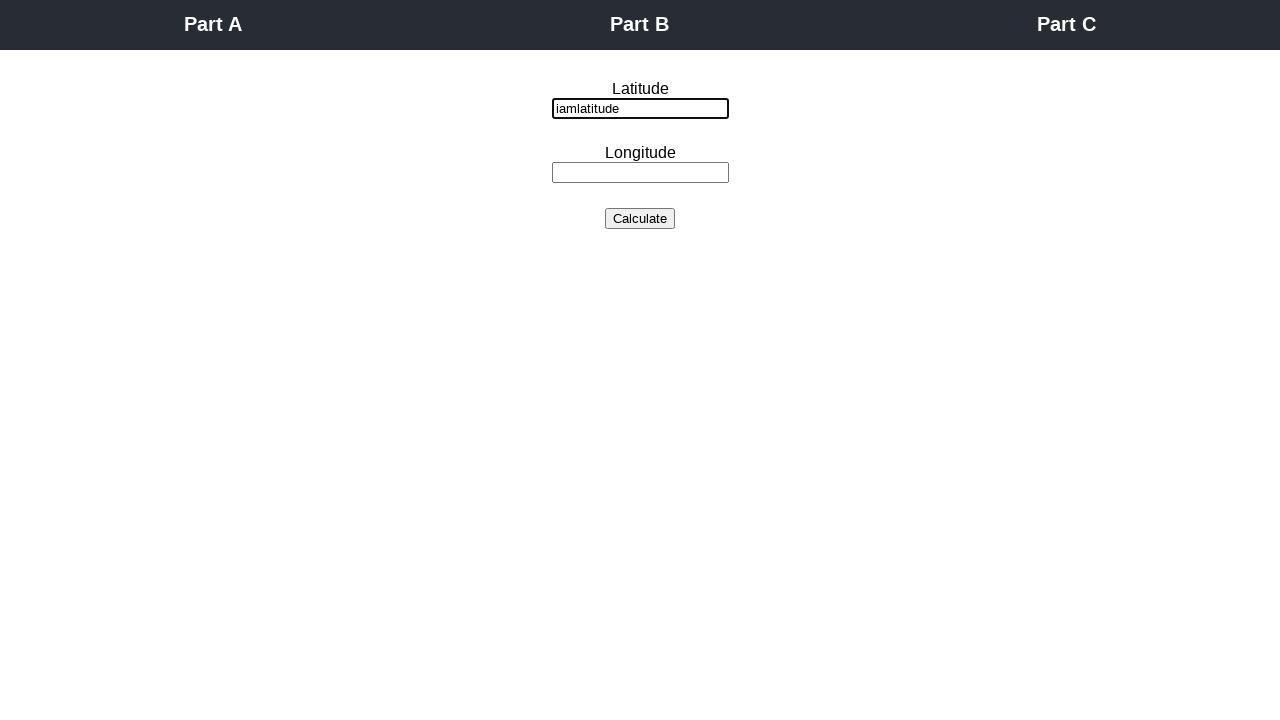

Filled longitude field with invalid value: iamlongitude on #lon_field
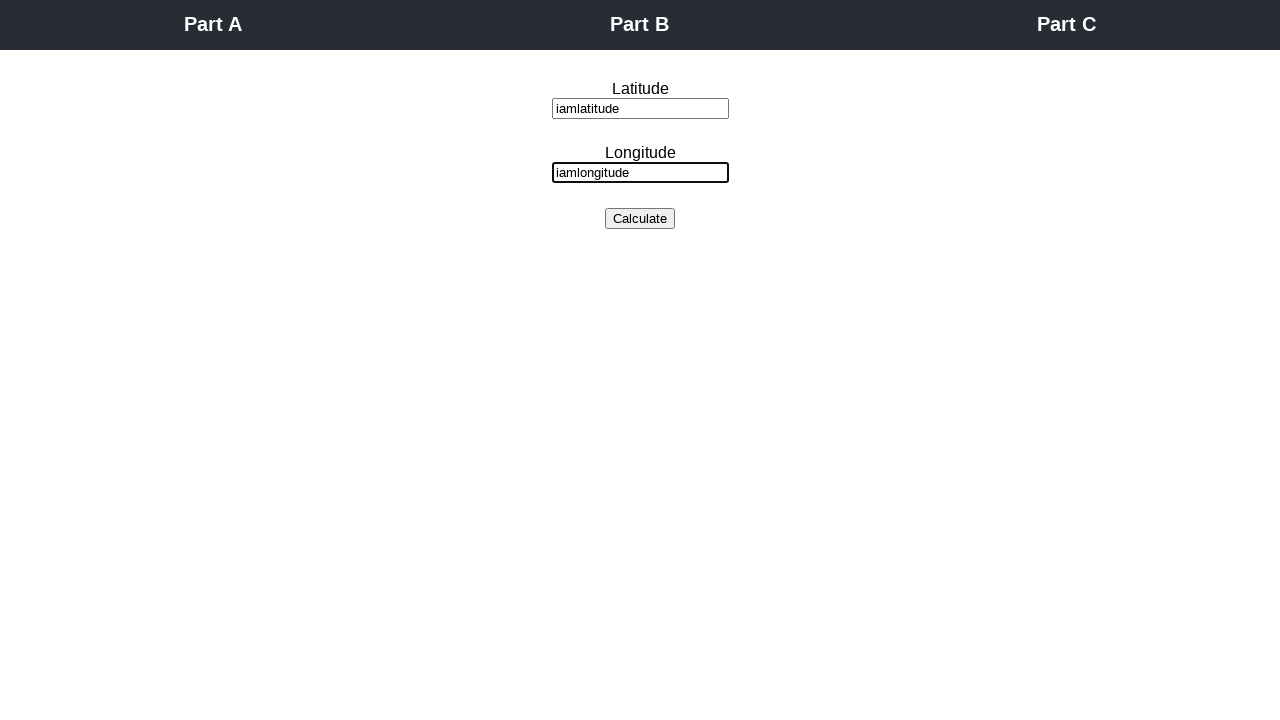

Clicked calculate button for invalid coordinates test at (640, 218) on #calculate
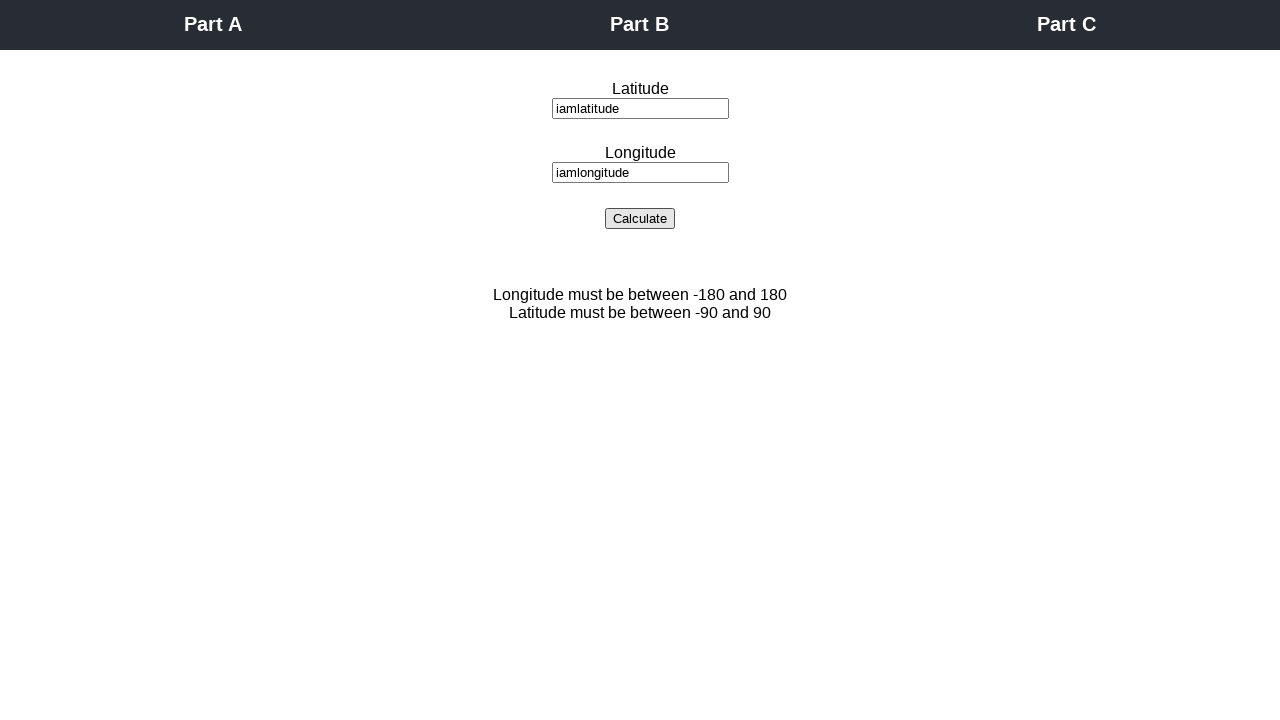

Latitude error message appeared
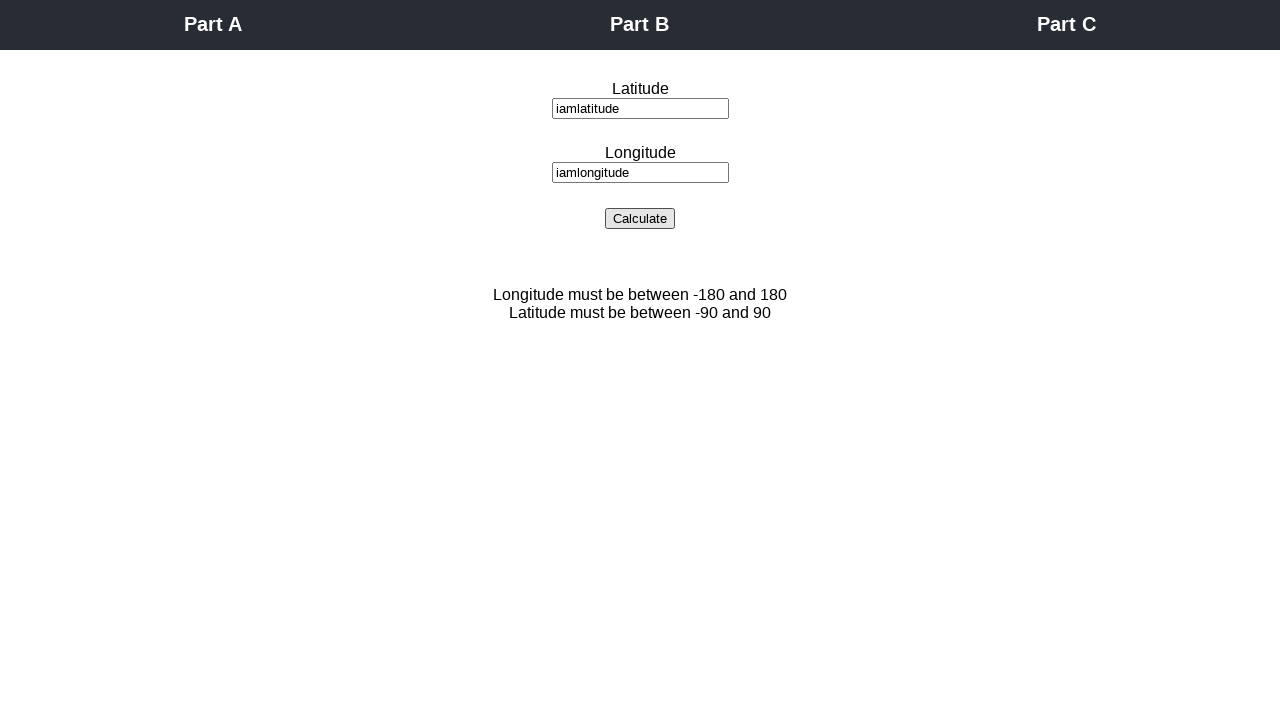

Longitude error message appeared
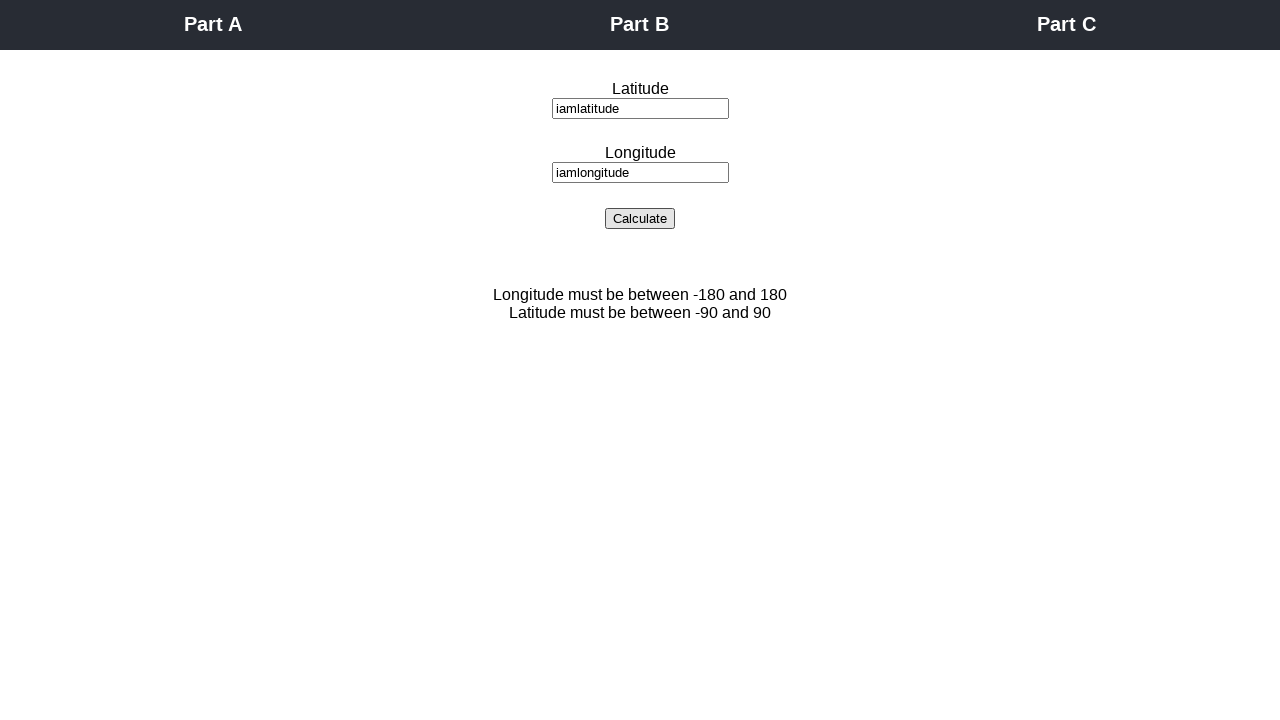

Filled latitude field with invalid value: l@titud€ on #lat_field
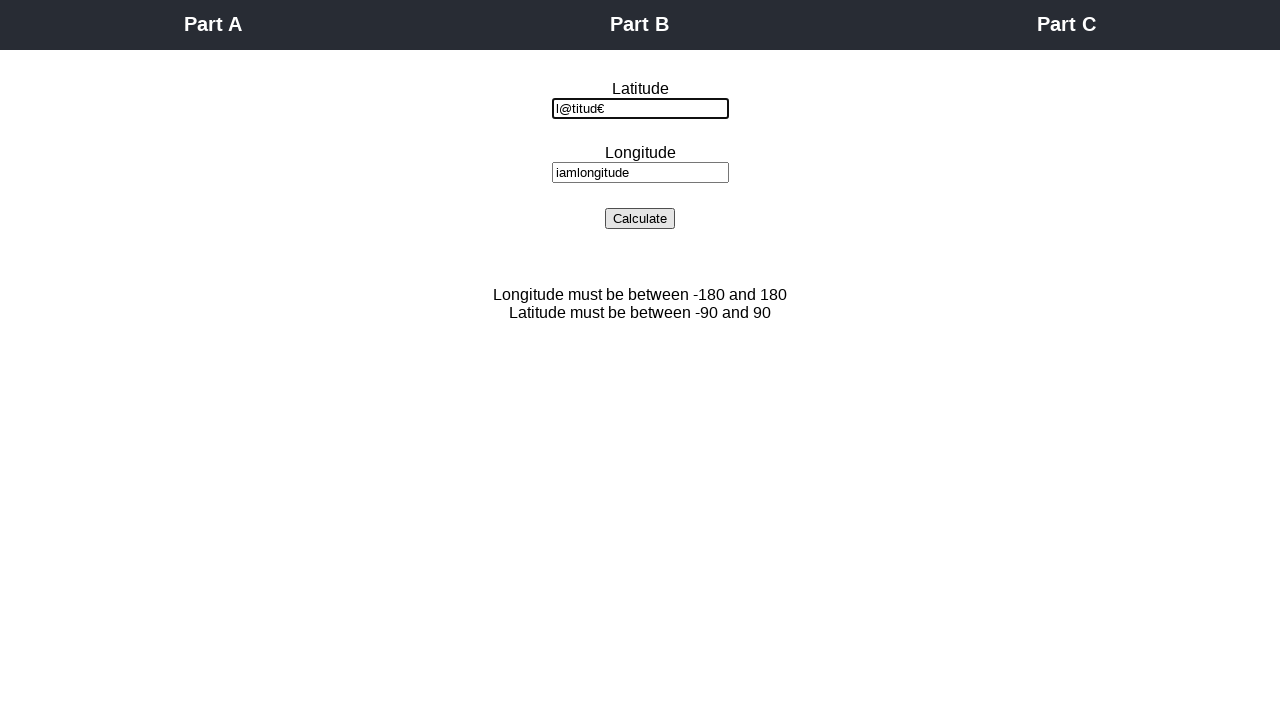

Filled longitude field with invalid value: l@ngitud€ on #lon_field
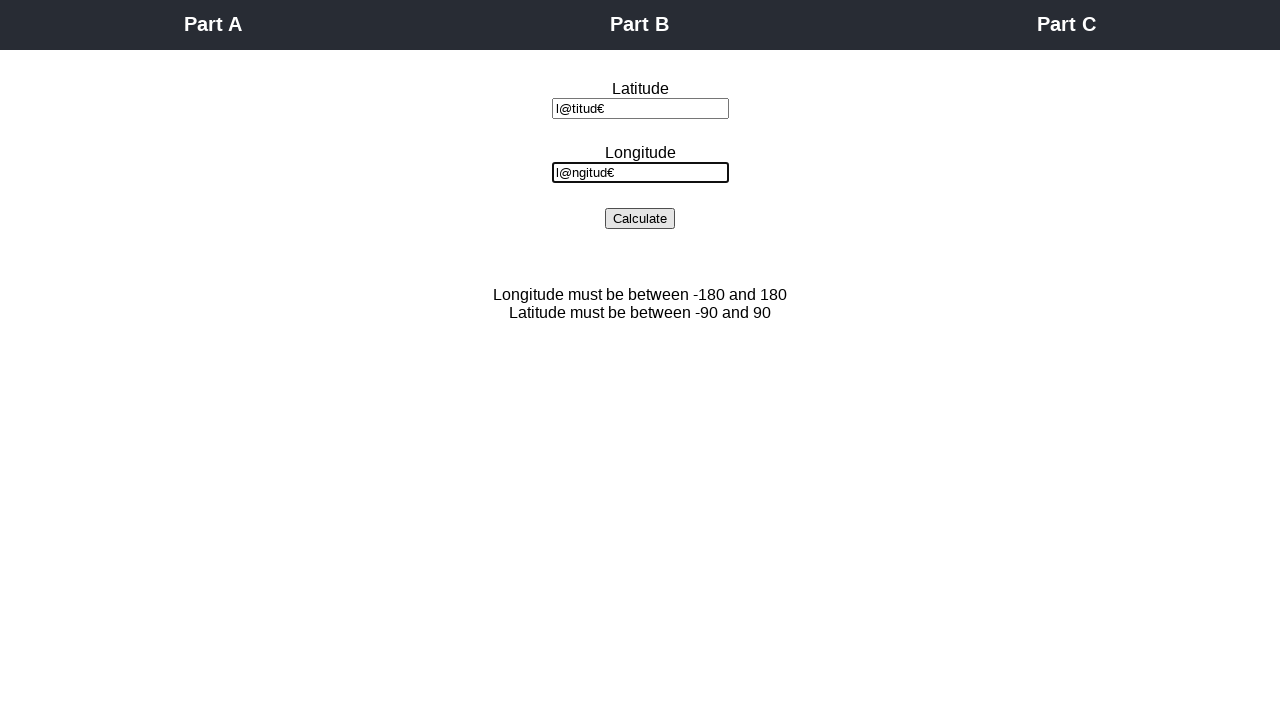

Clicked calculate button for invalid coordinates test at (640, 218) on #calculate
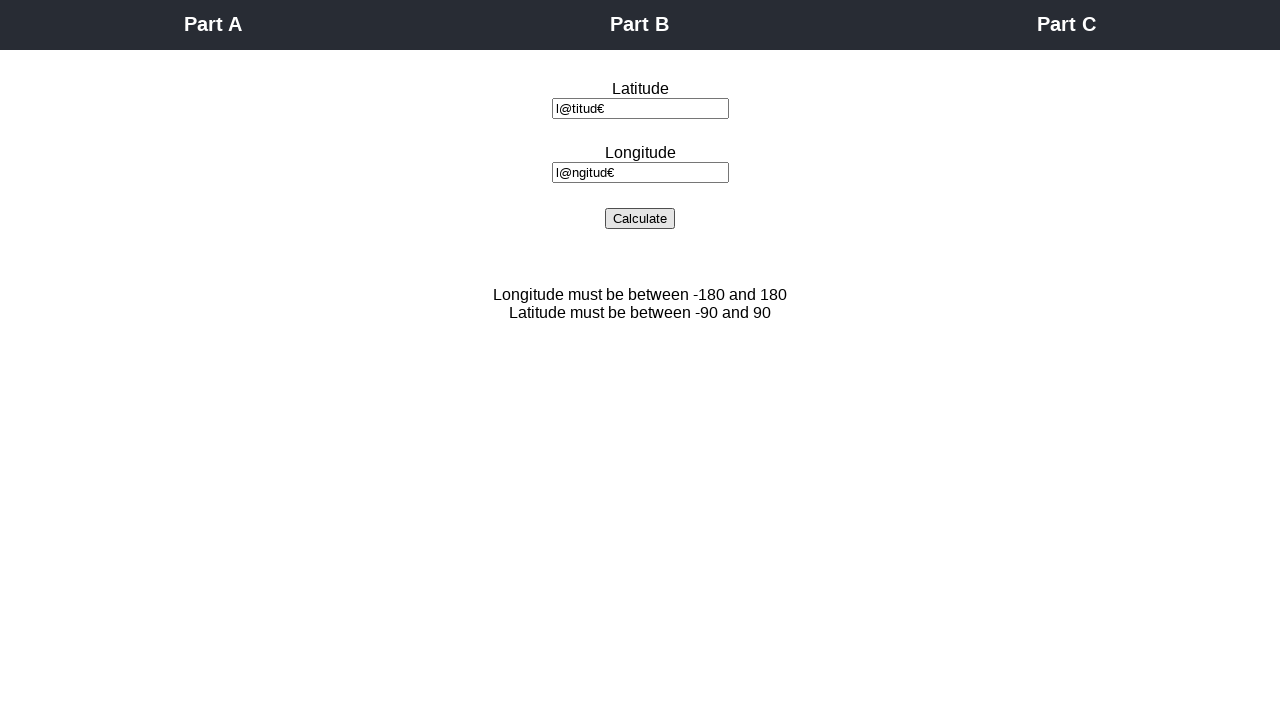

Latitude error message appeared
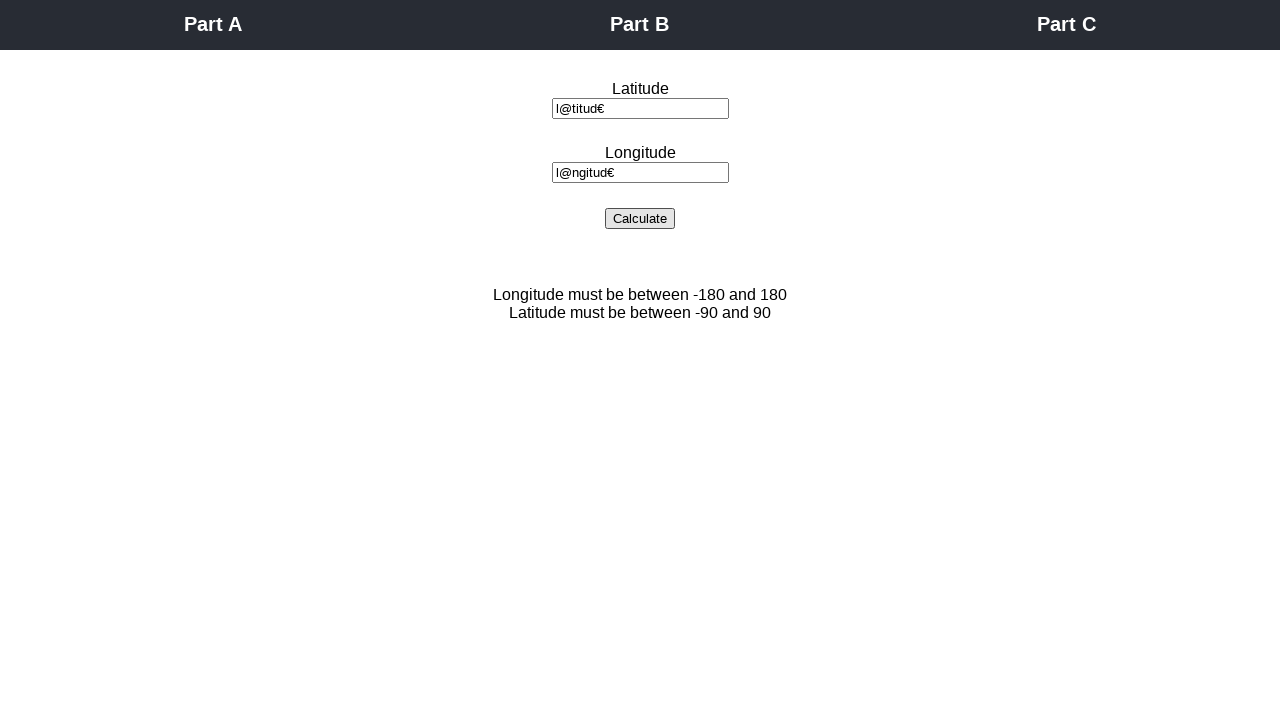

Longitude error message appeared
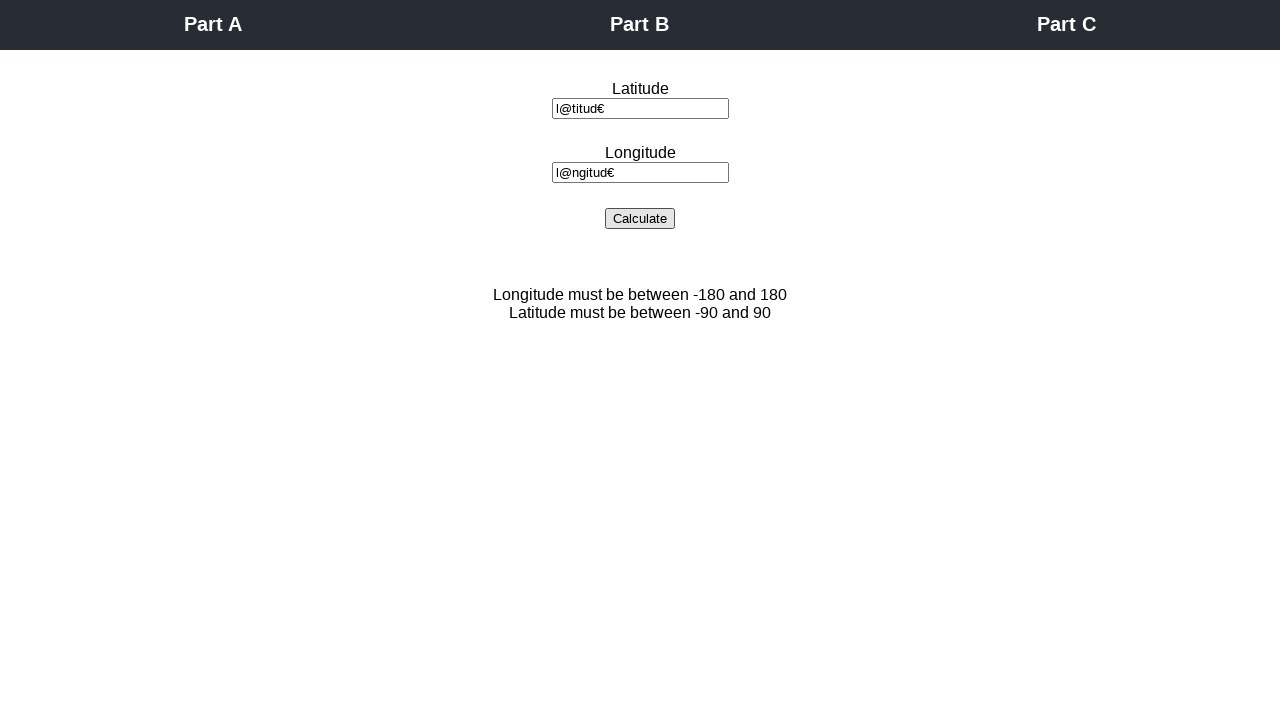

Filled latitude field with invalid value: -91 on #lat_field
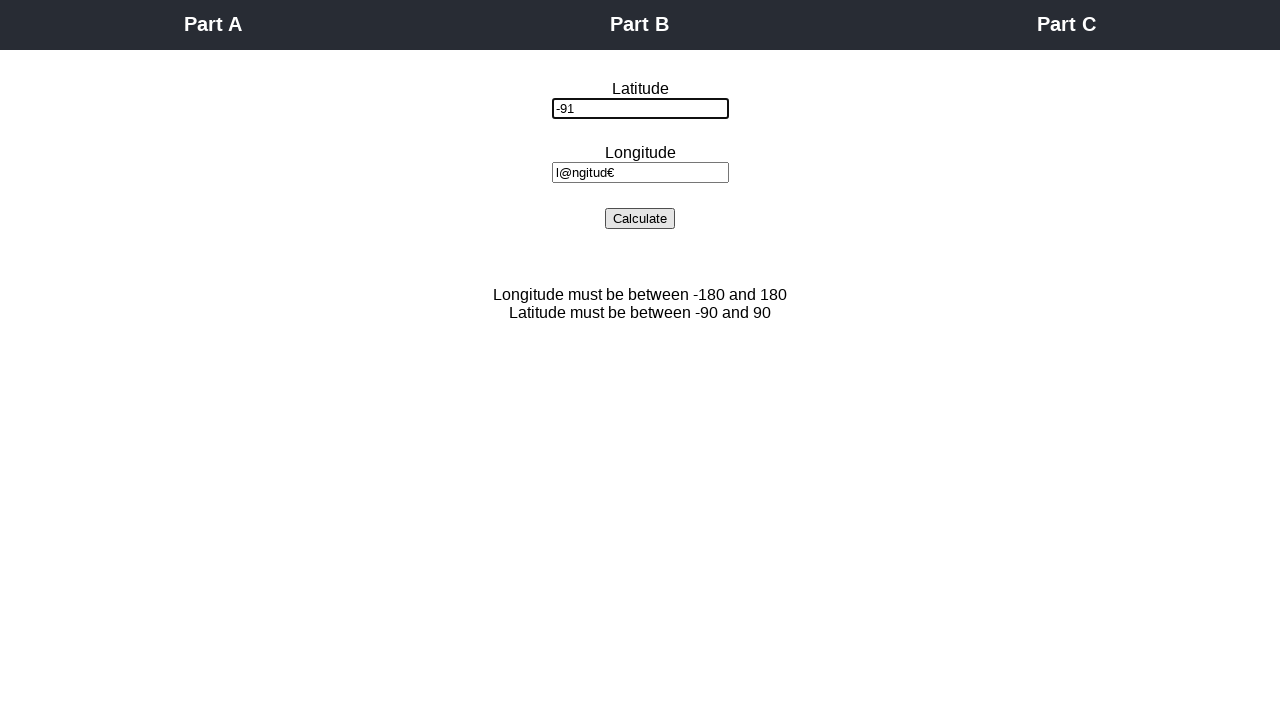

Filled longitude field with invalid value: -181 on #lon_field
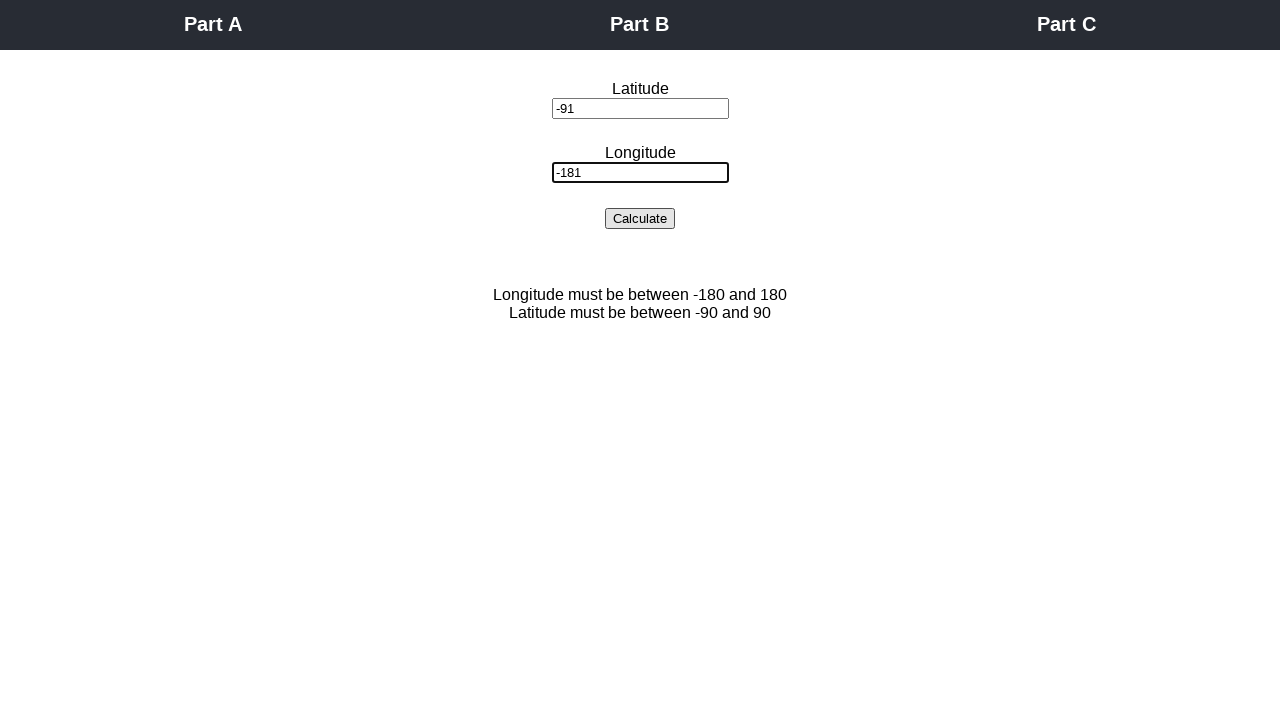

Clicked calculate button for invalid coordinates test at (640, 218) on #calculate
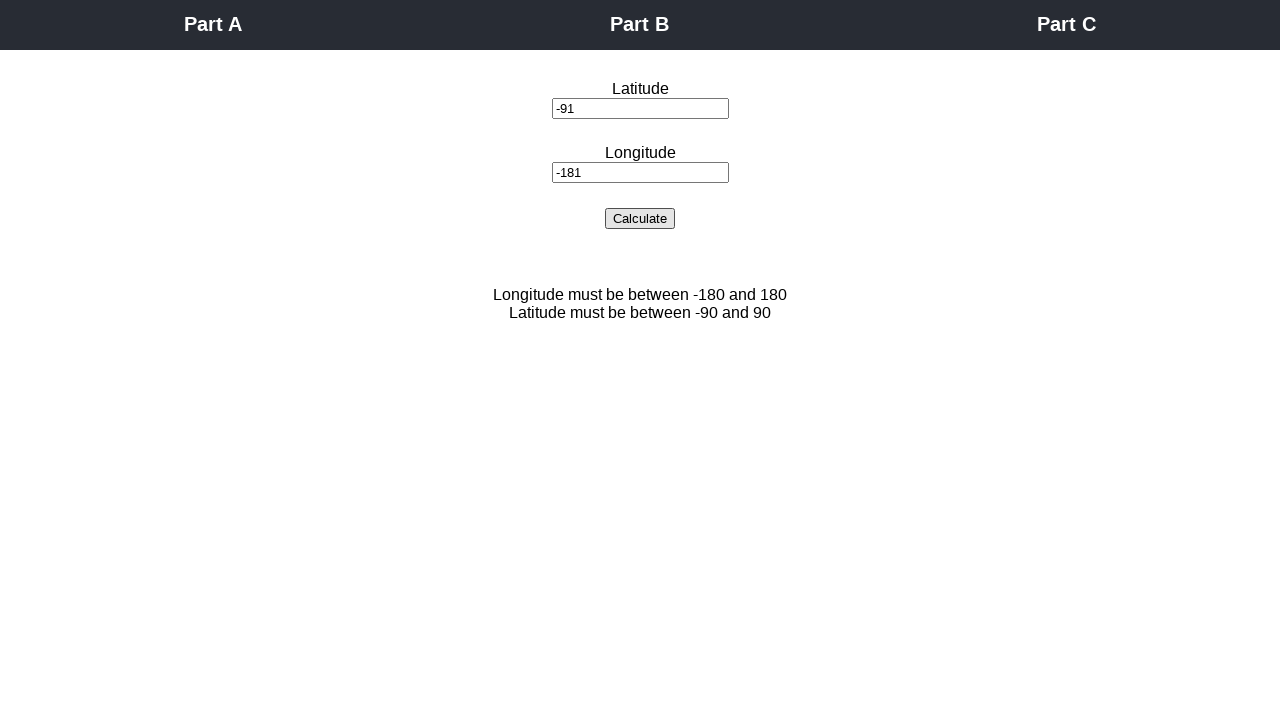

Latitude error message appeared
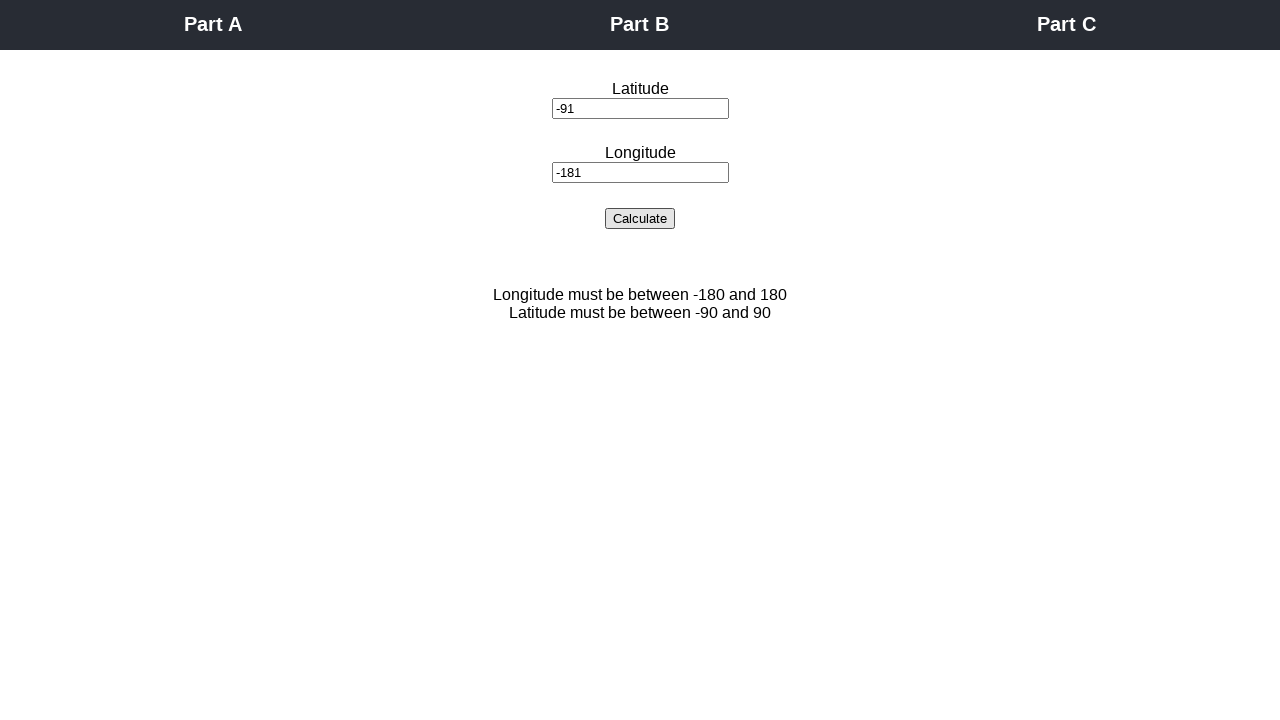

Longitude error message appeared
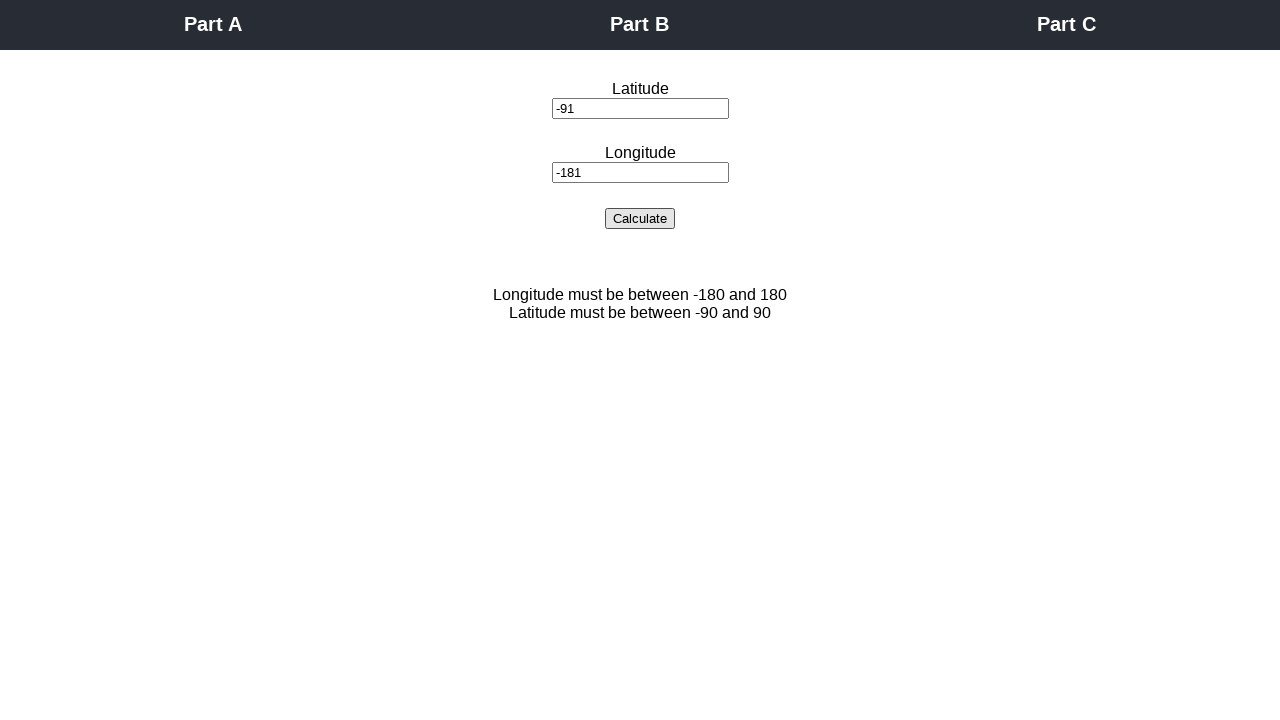

Filled latitude field with invalid value: -92.0 on #lat_field
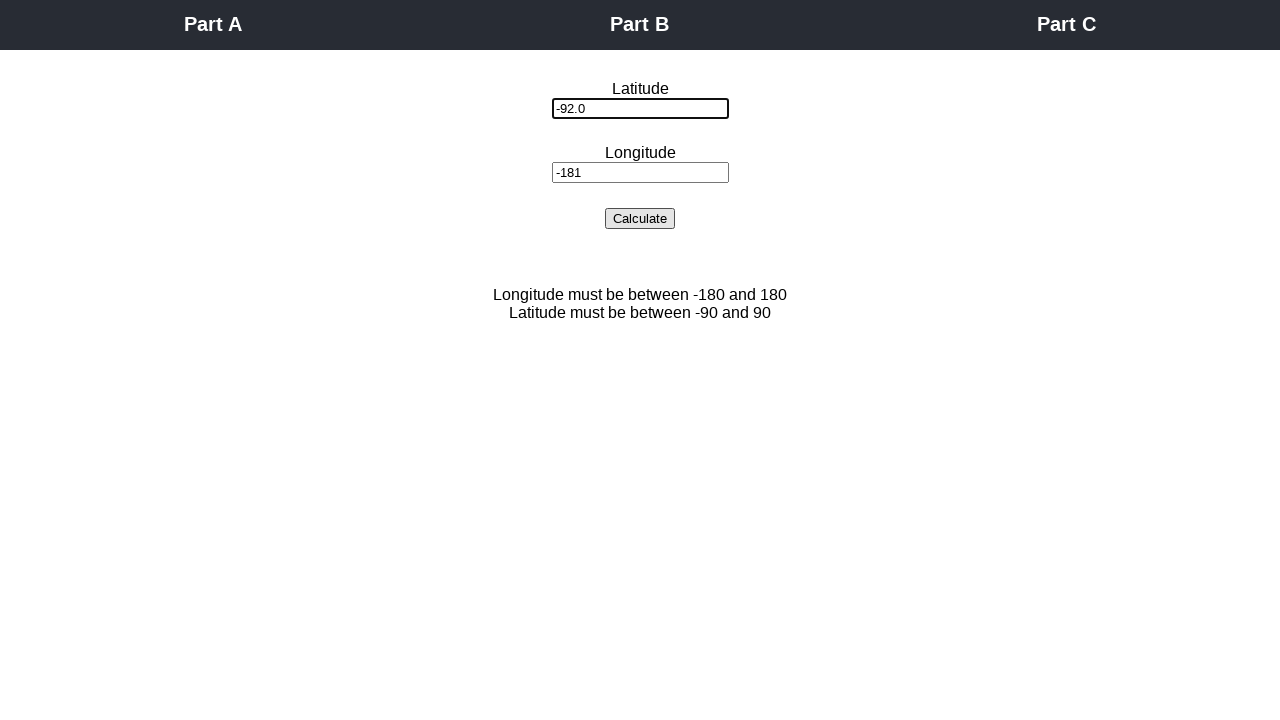

Filled longitude field with invalid value: -182.0 on #lon_field
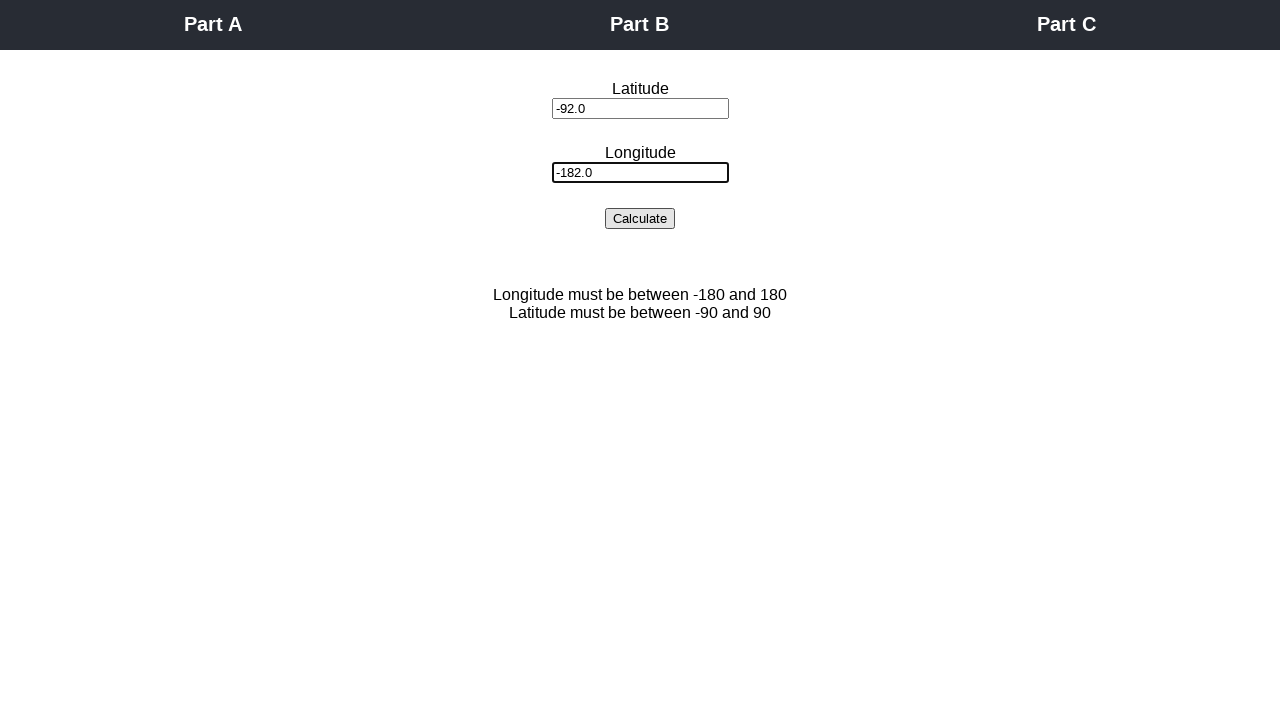

Clicked calculate button for invalid coordinates test at (640, 218) on #calculate
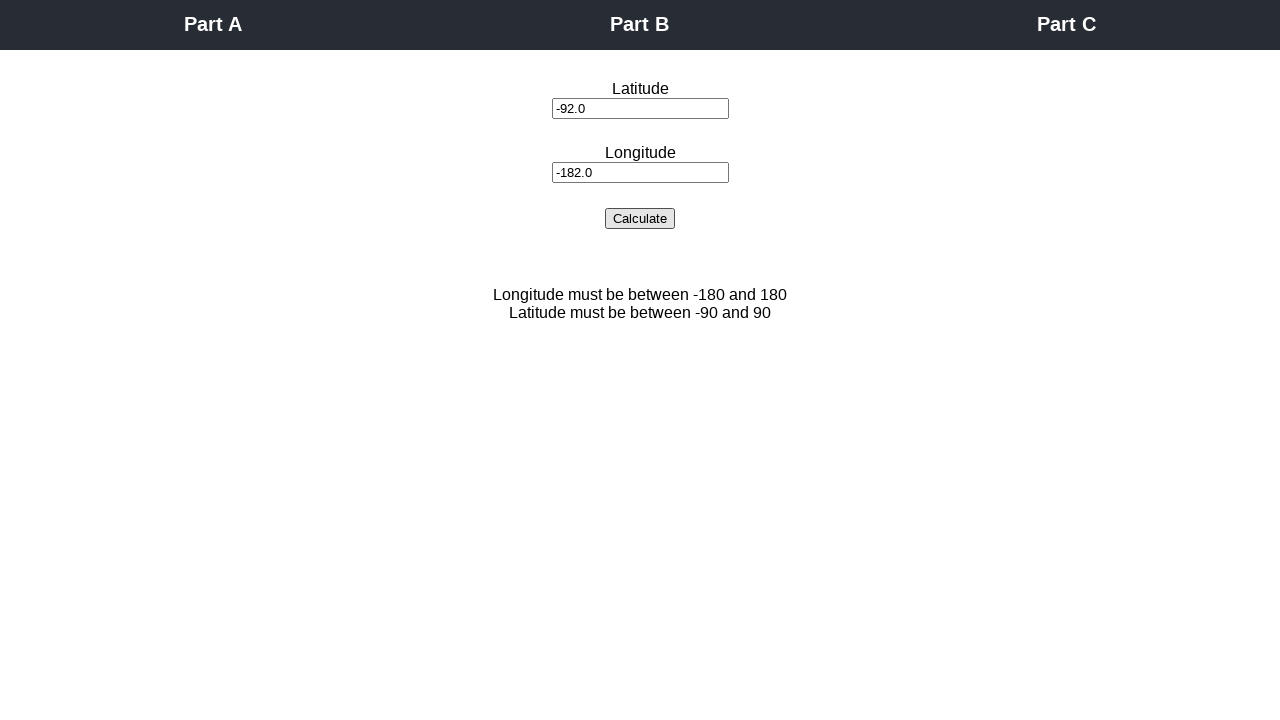

Latitude error message appeared
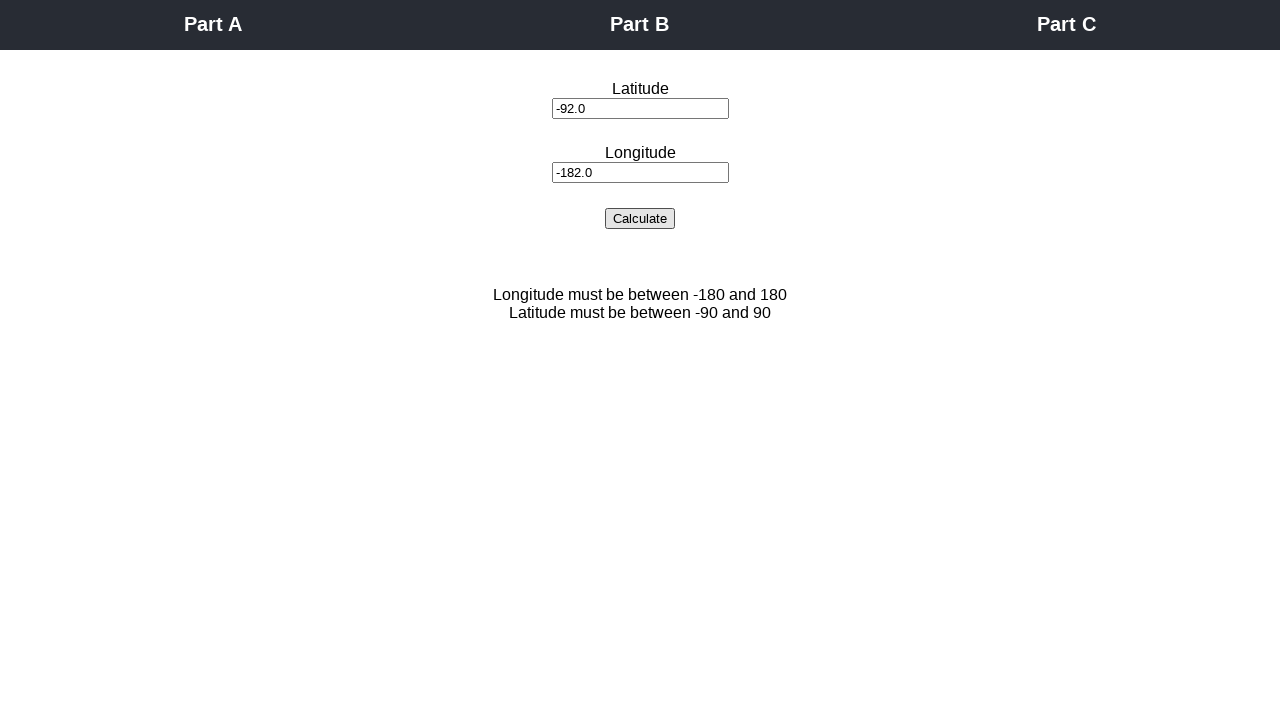

Longitude error message appeared
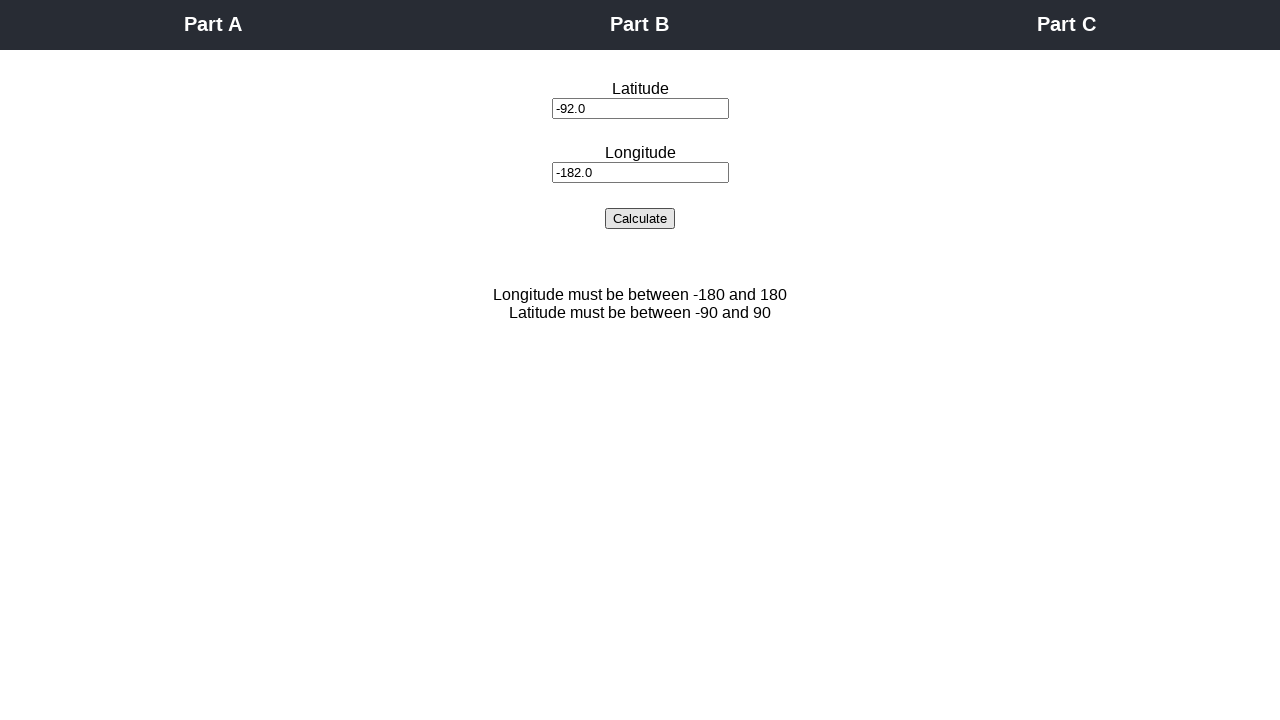

Filled latitude field with invalid value: 93 on #lat_field
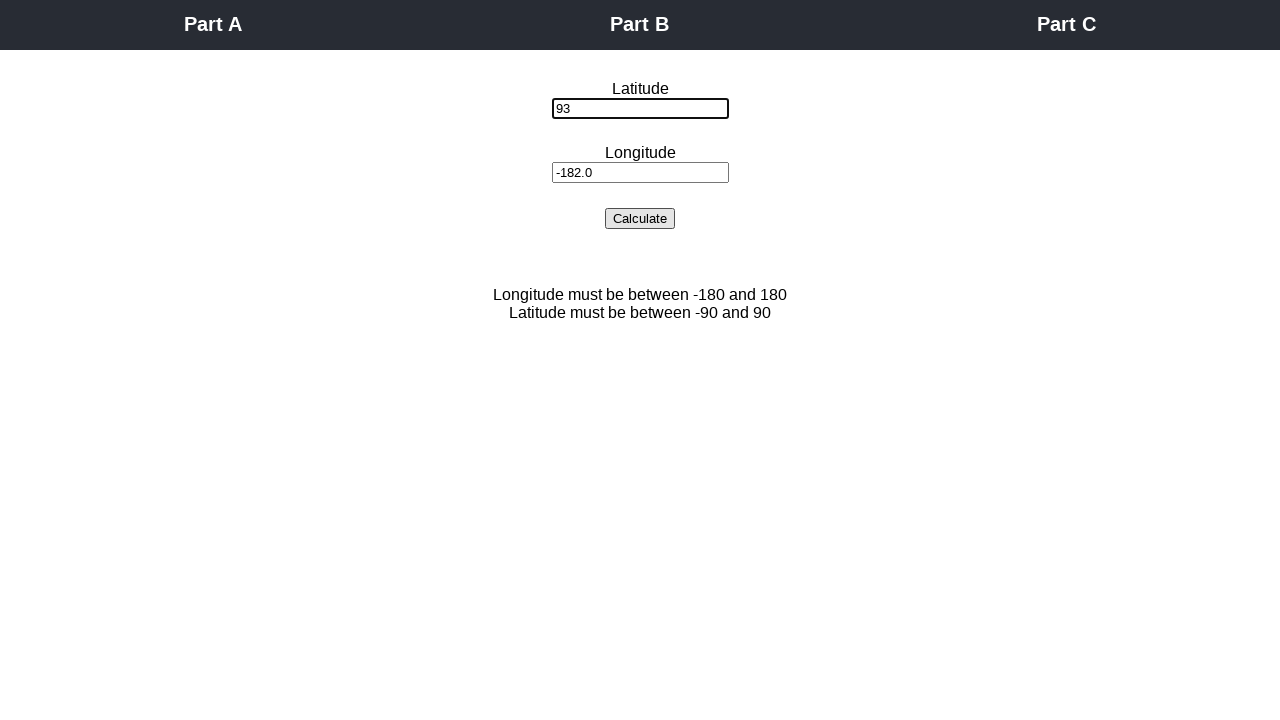

Filled longitude field with invalid value: 183 on #lon_field
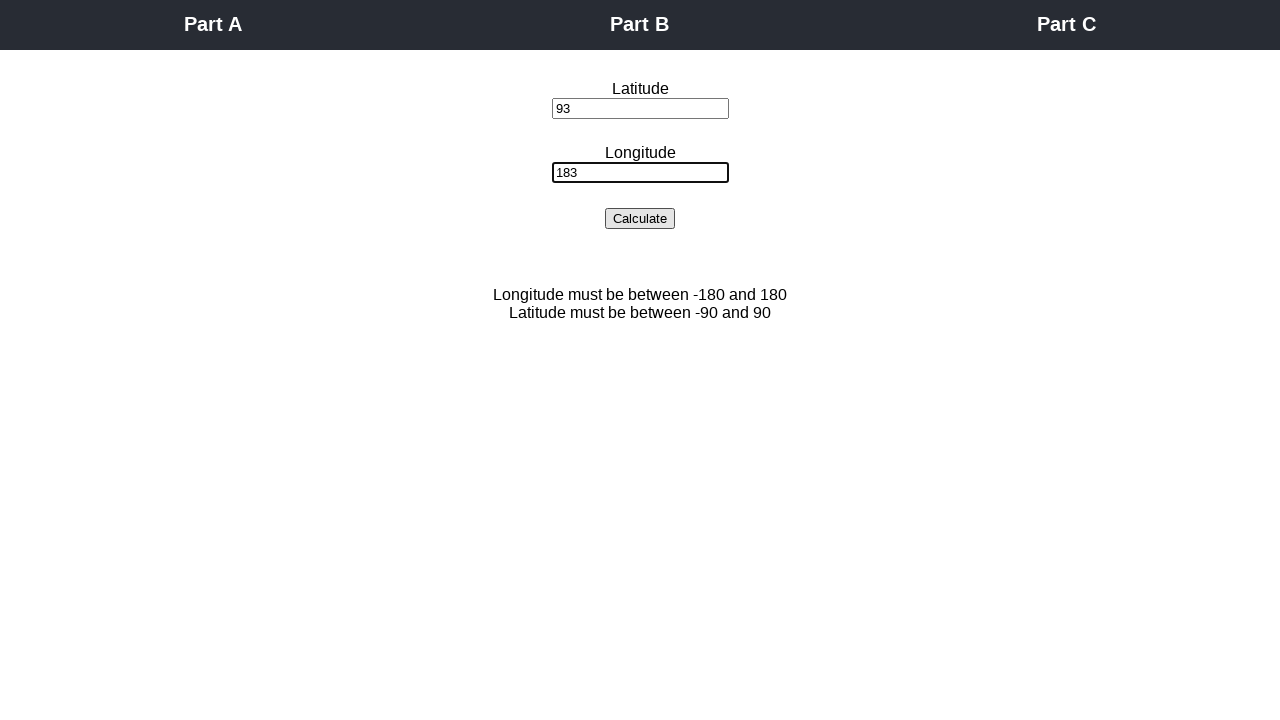

Clicked calculate button for invalid coordinates test at (640, 218) on #calculate
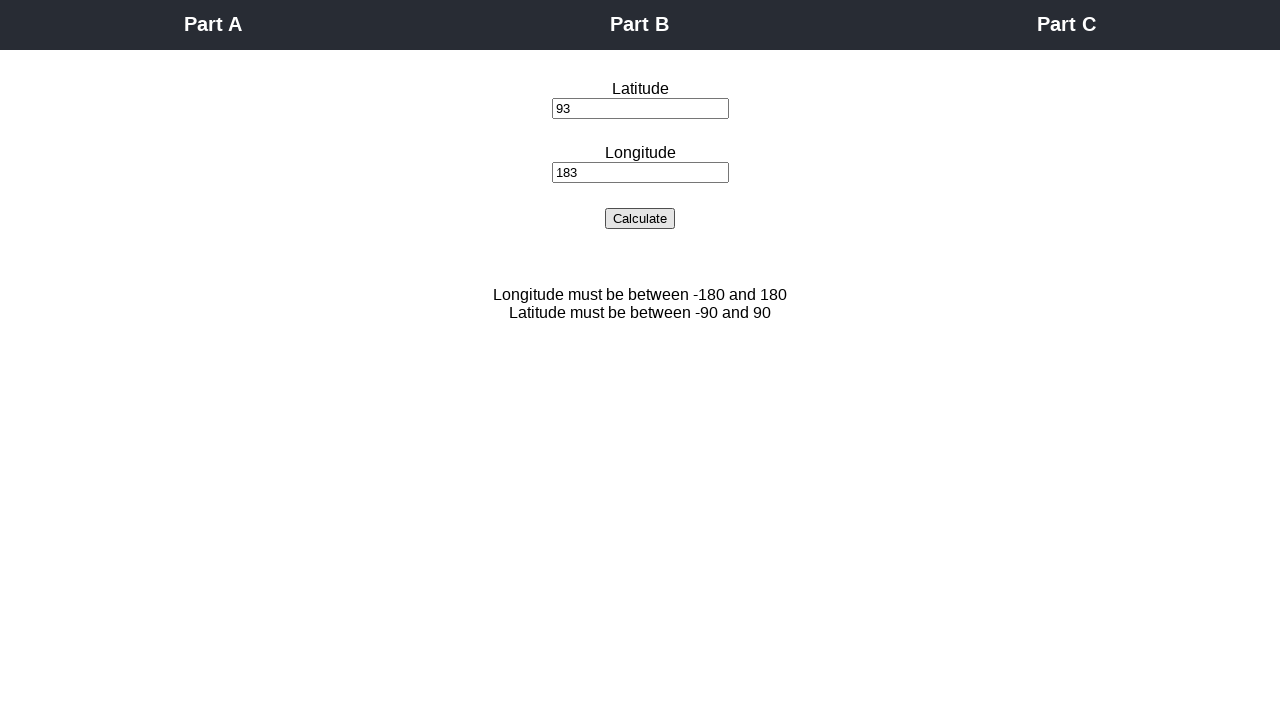

Latitude error message appeared
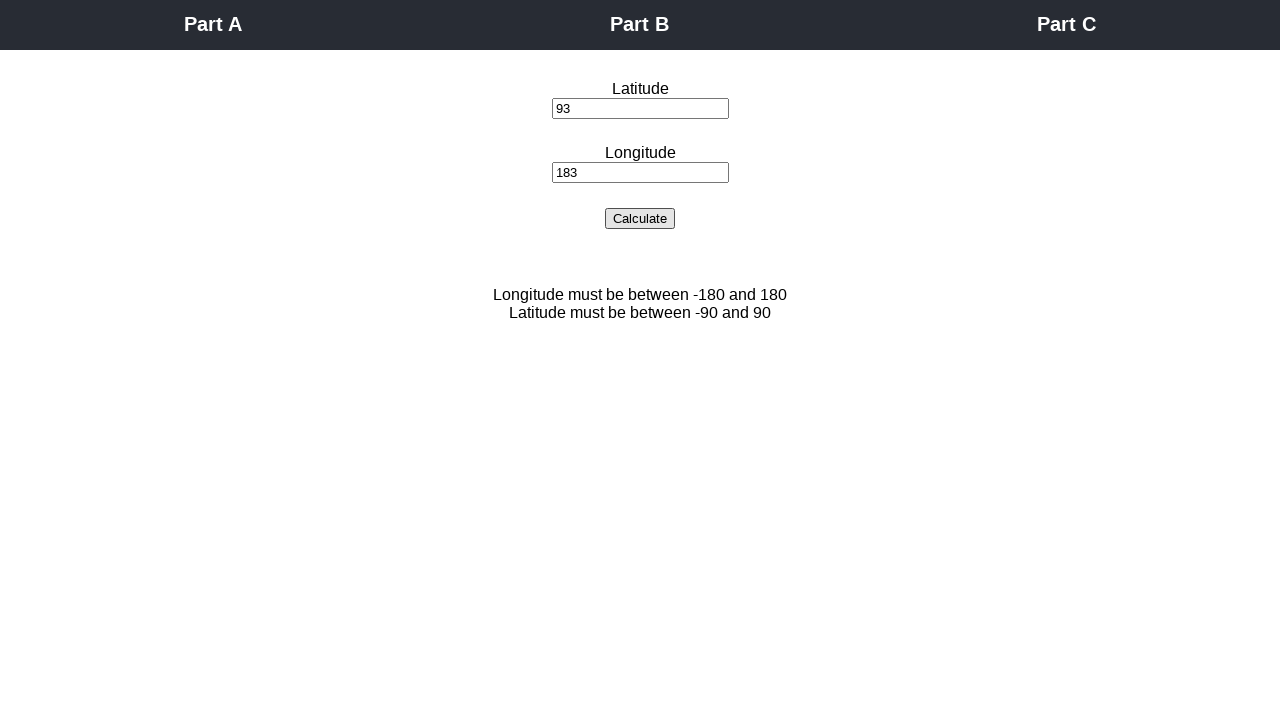

Longitude error message appeared
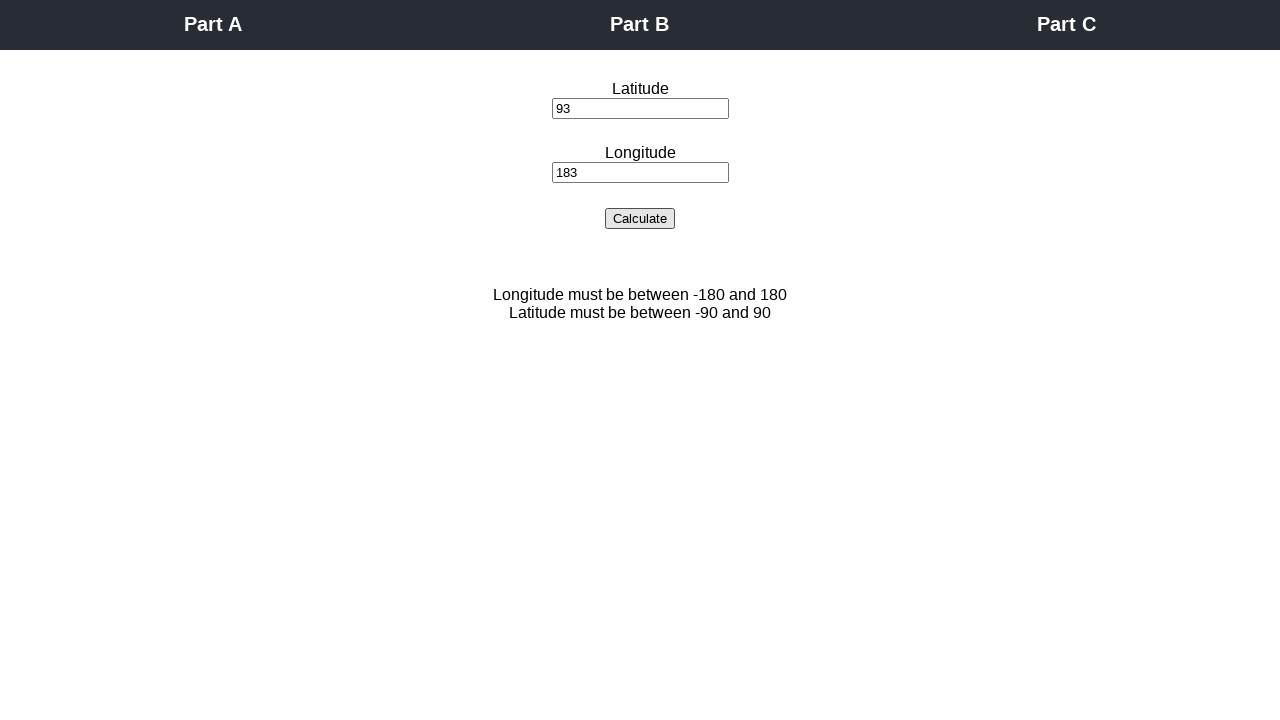

Filled latitude field with invalid value: 94.0 on #lat_field
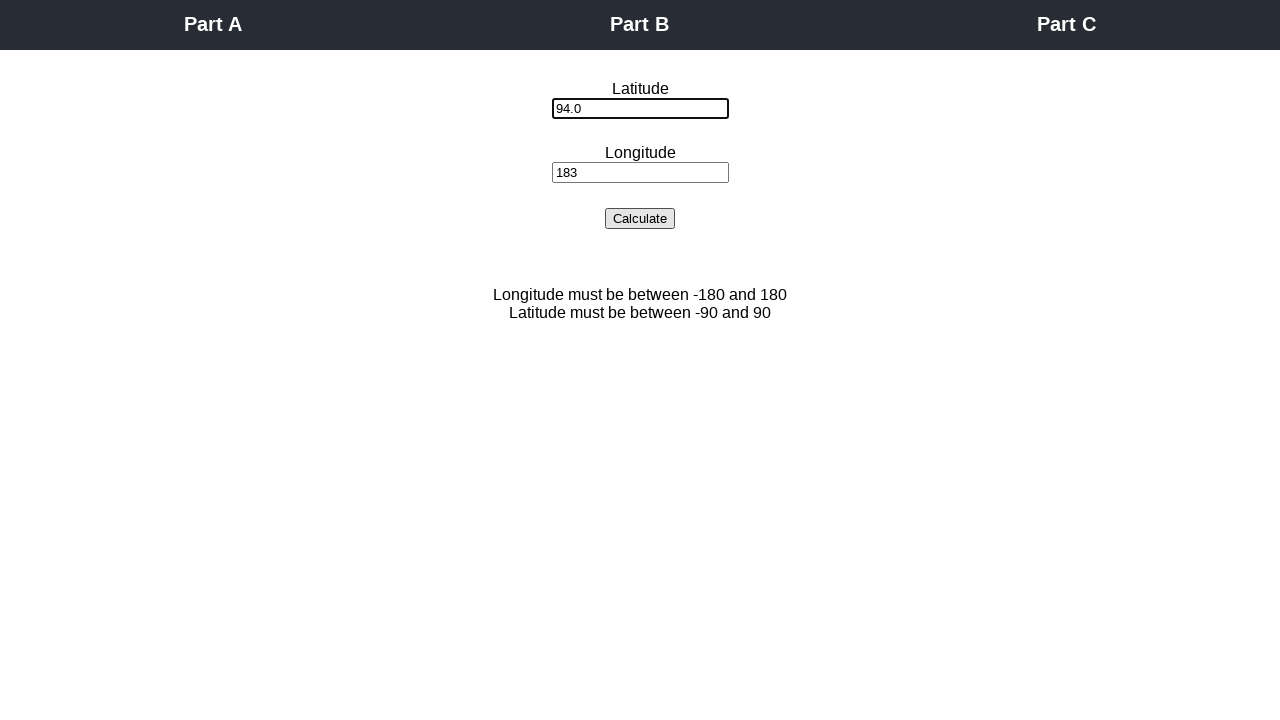

Filled longitude field with invalid value: 184.0 on #lon_field
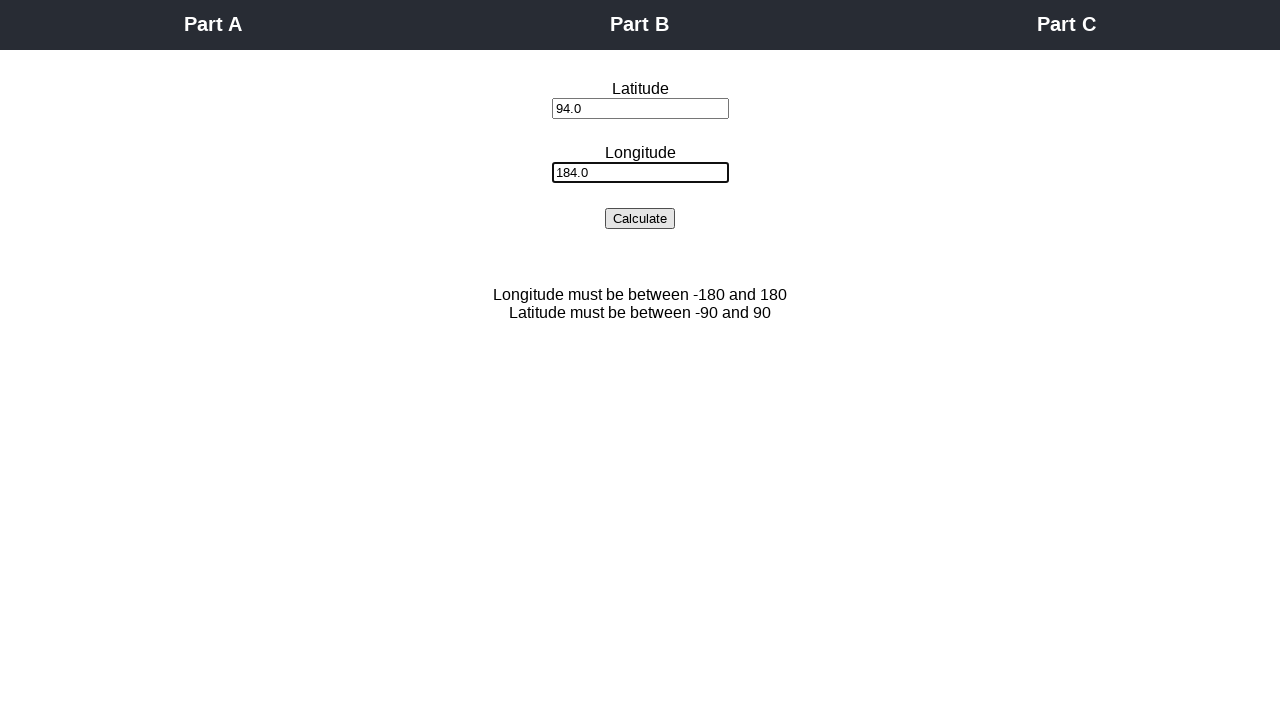

Clicked calculate button for invalid coordinates test at (640, 218) on #calculate
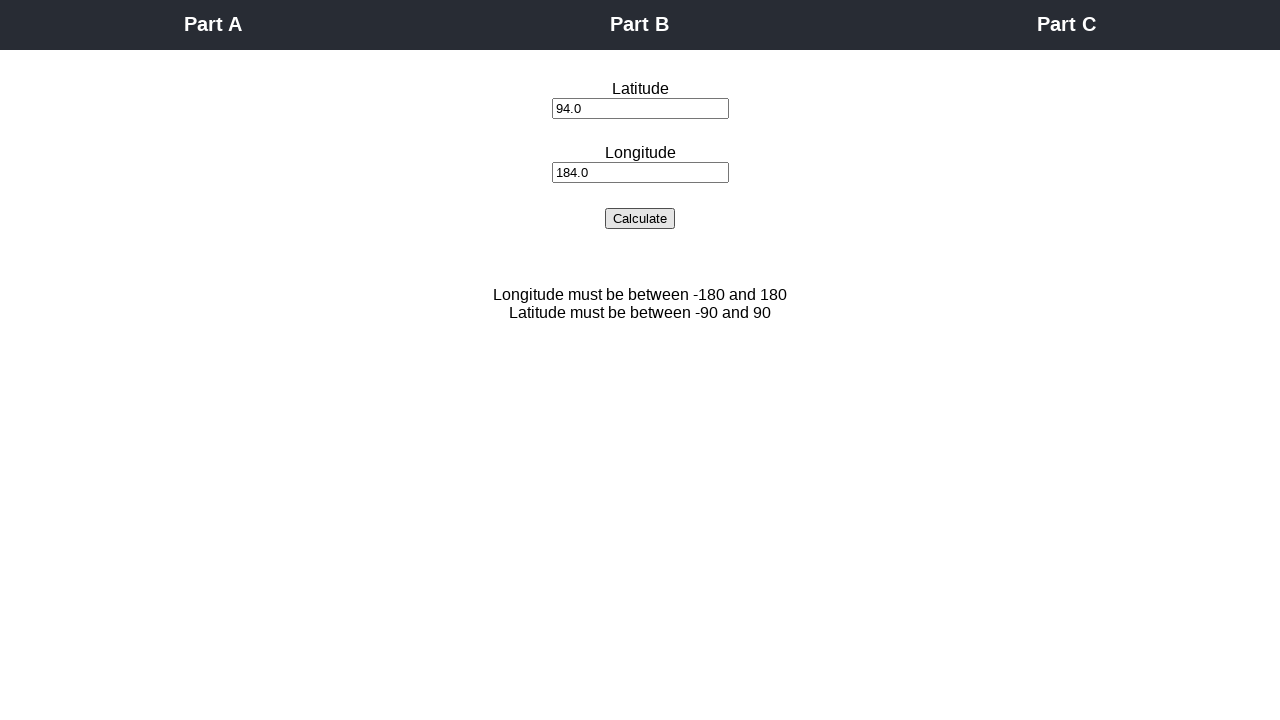

Latitude error message appeared
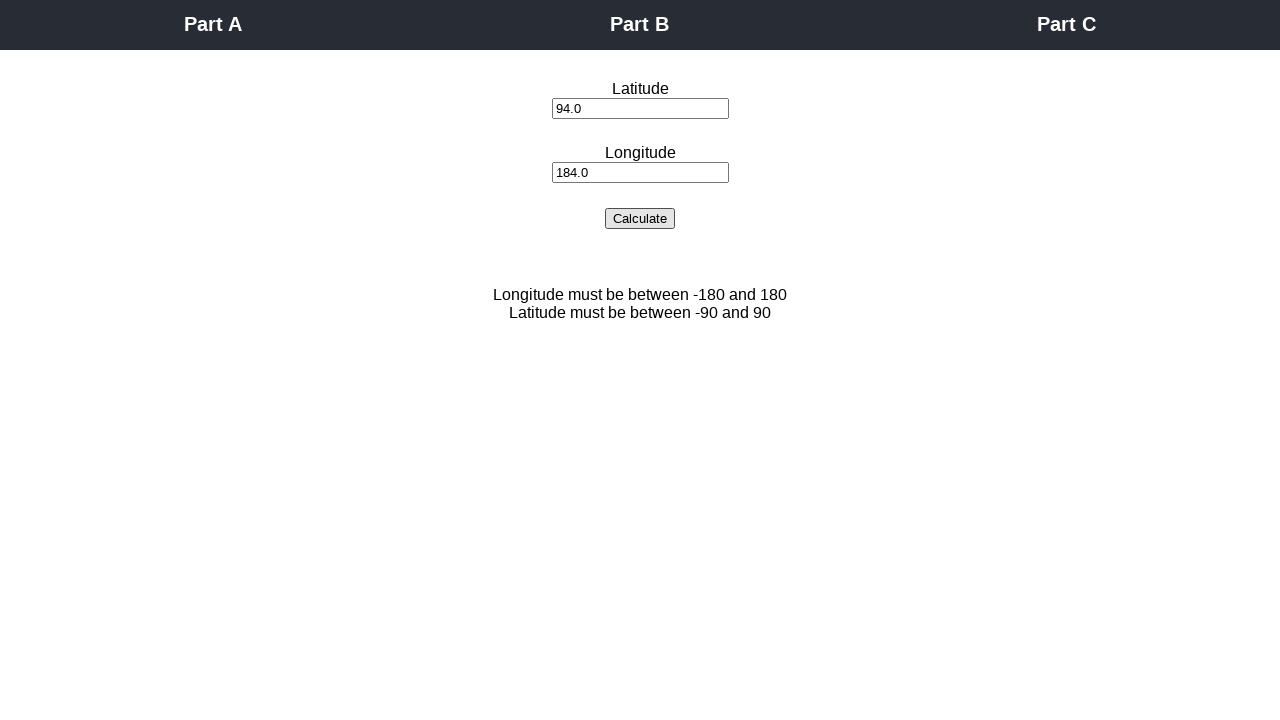

Longitude error message appeared
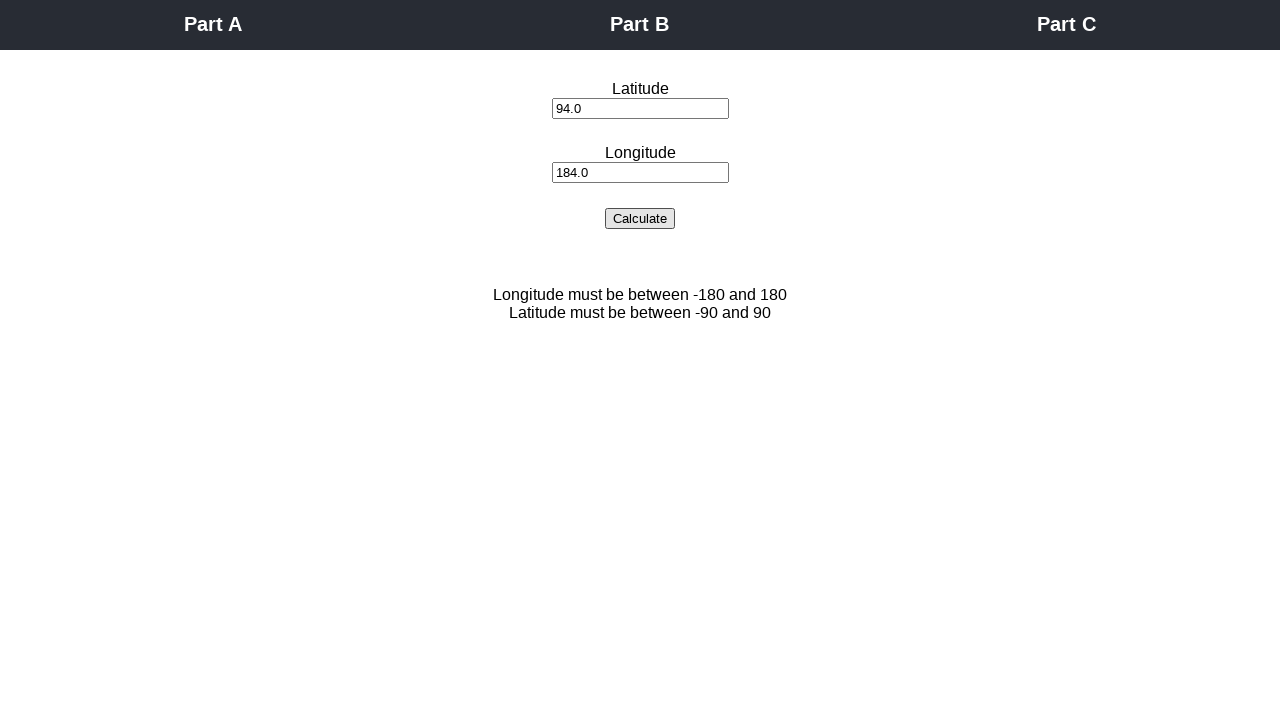

Cleared latitude field on #lat_field
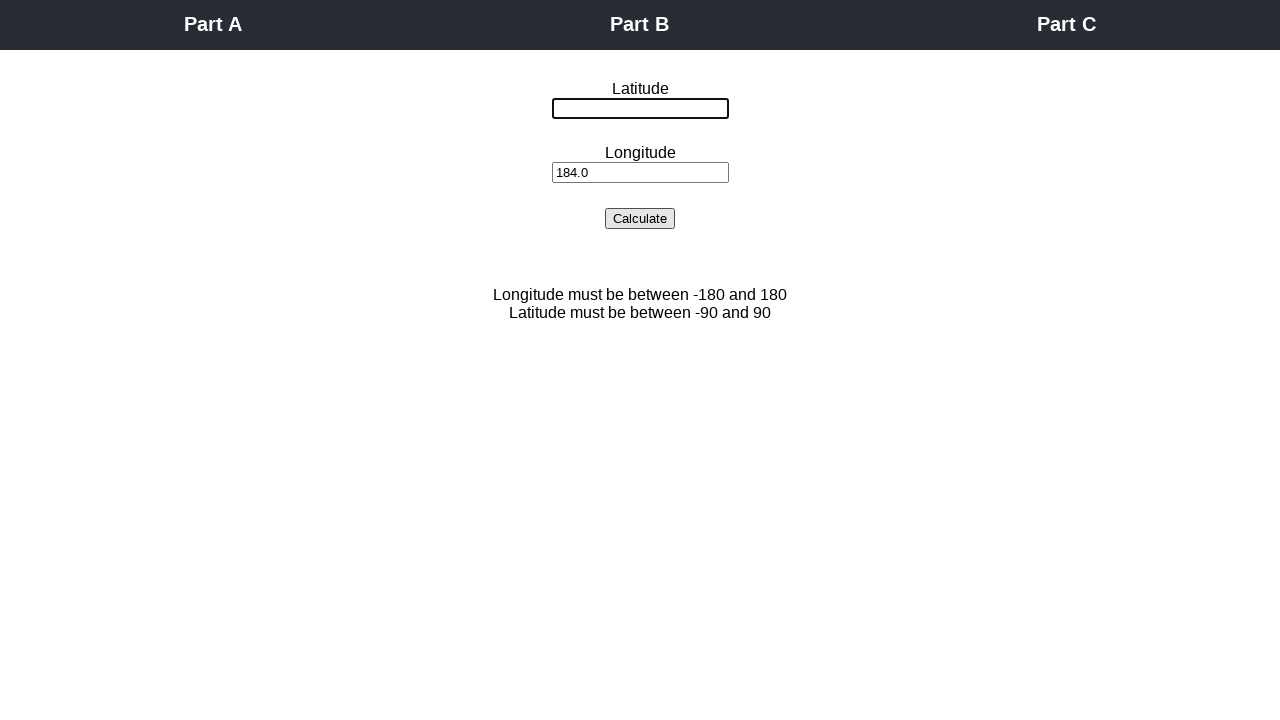

Cleared longitude field on #lon_field
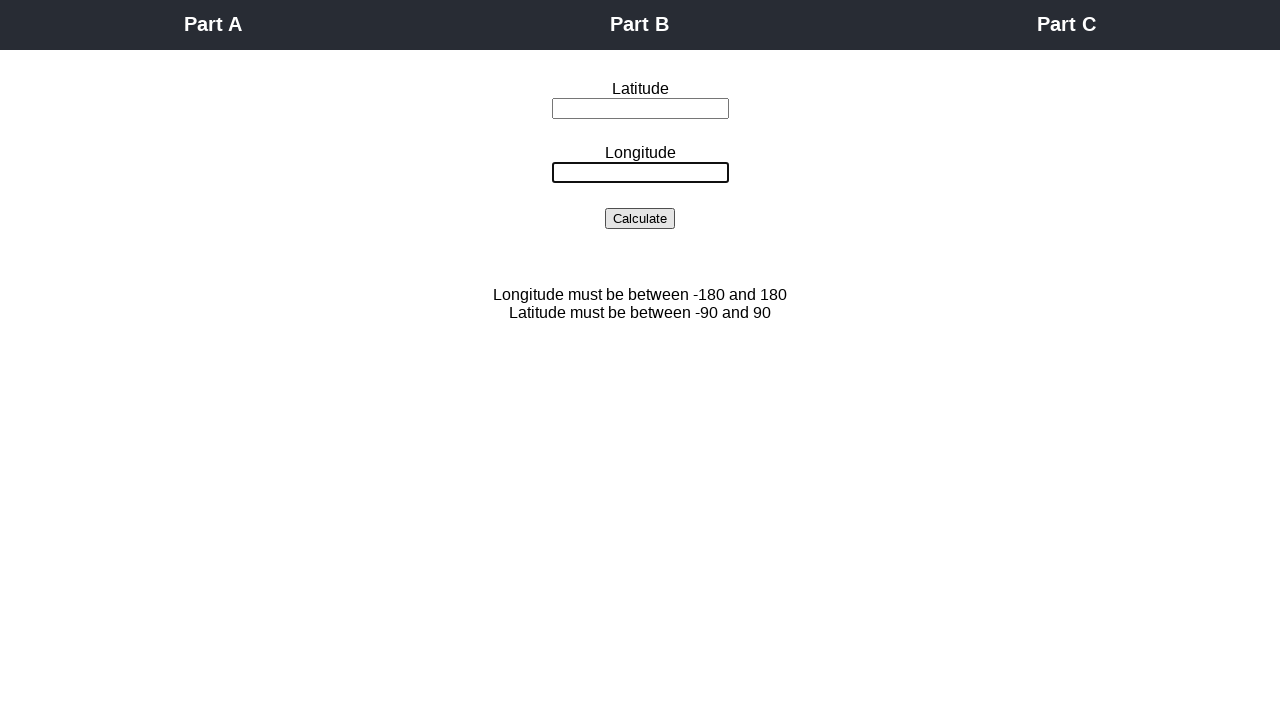

Filled latitude field with valid value: 37 on #lat_field
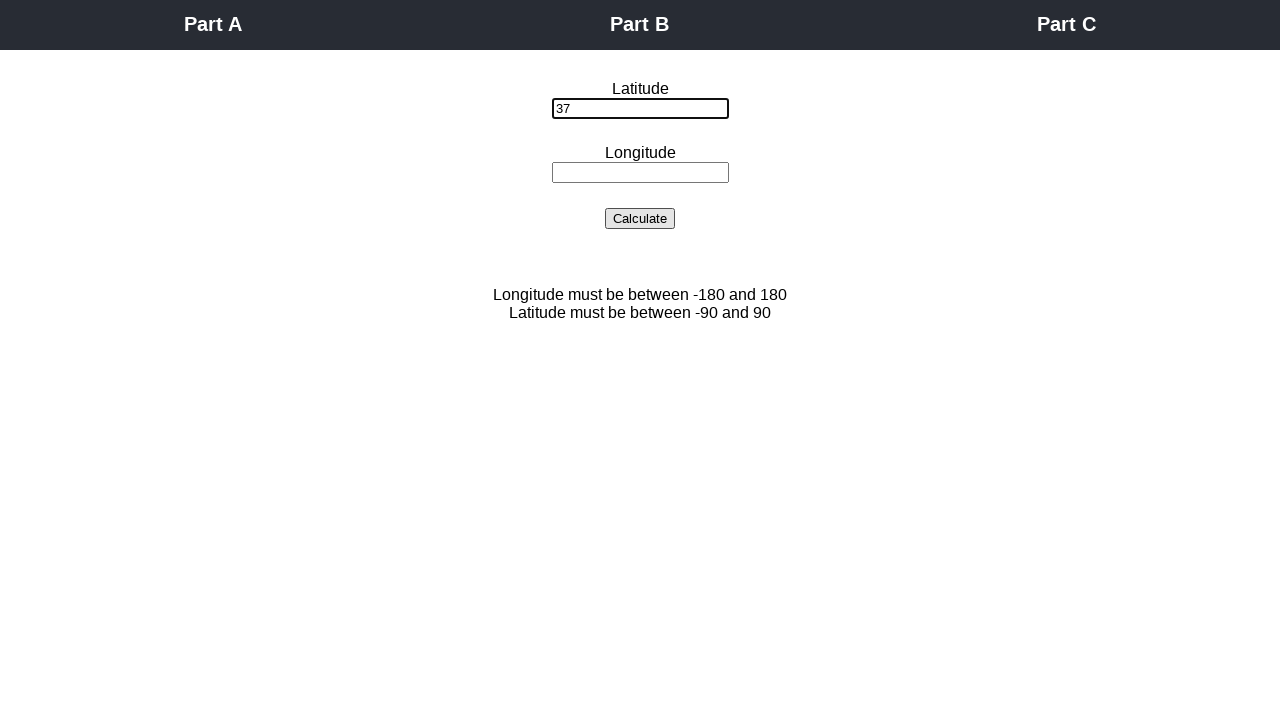

Filled longitude field with valid value: 40 on #lon_field
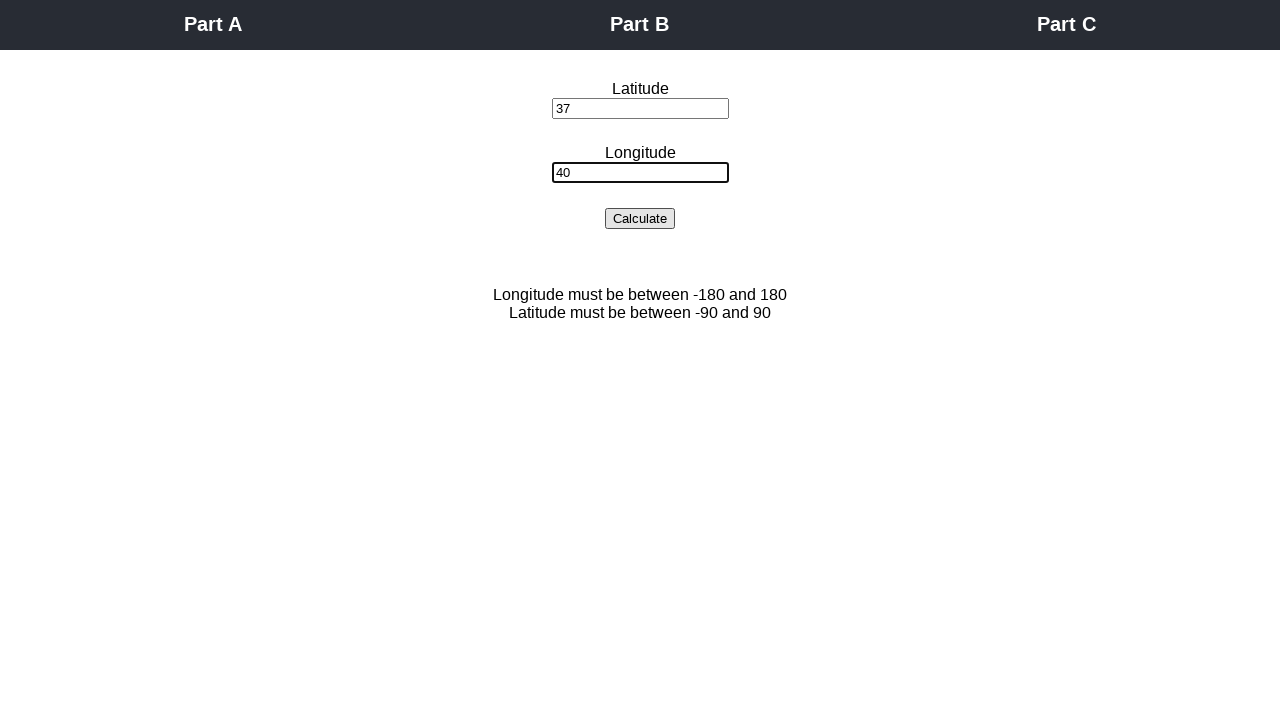

Clicked calculate button for valid coordinates test at (640, 218) on #calculate
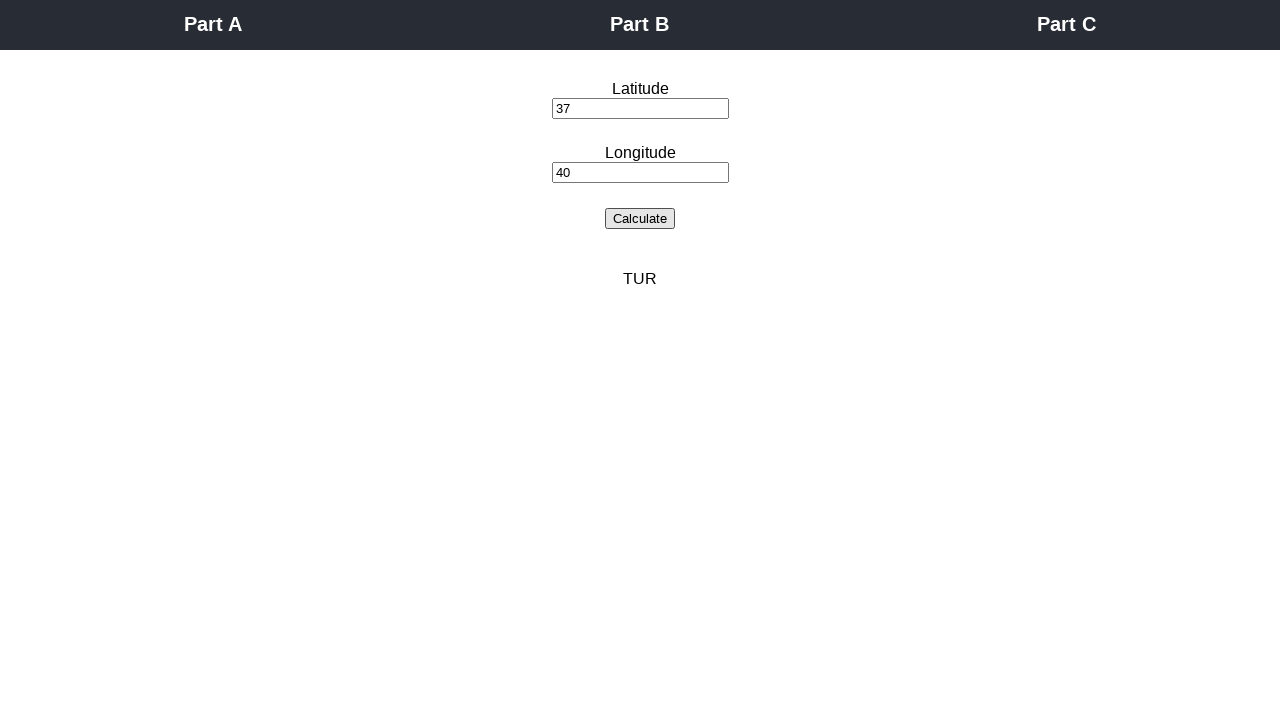

Country result field appeared
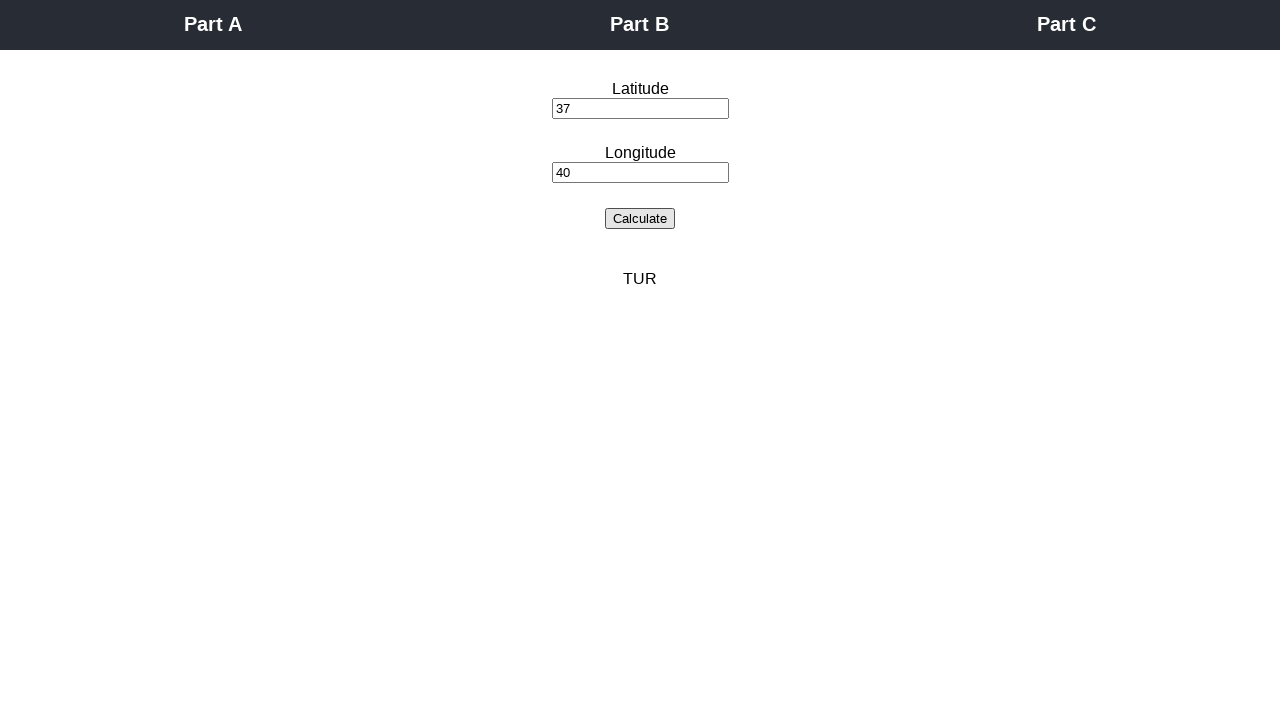

Retrieved country result: TUR
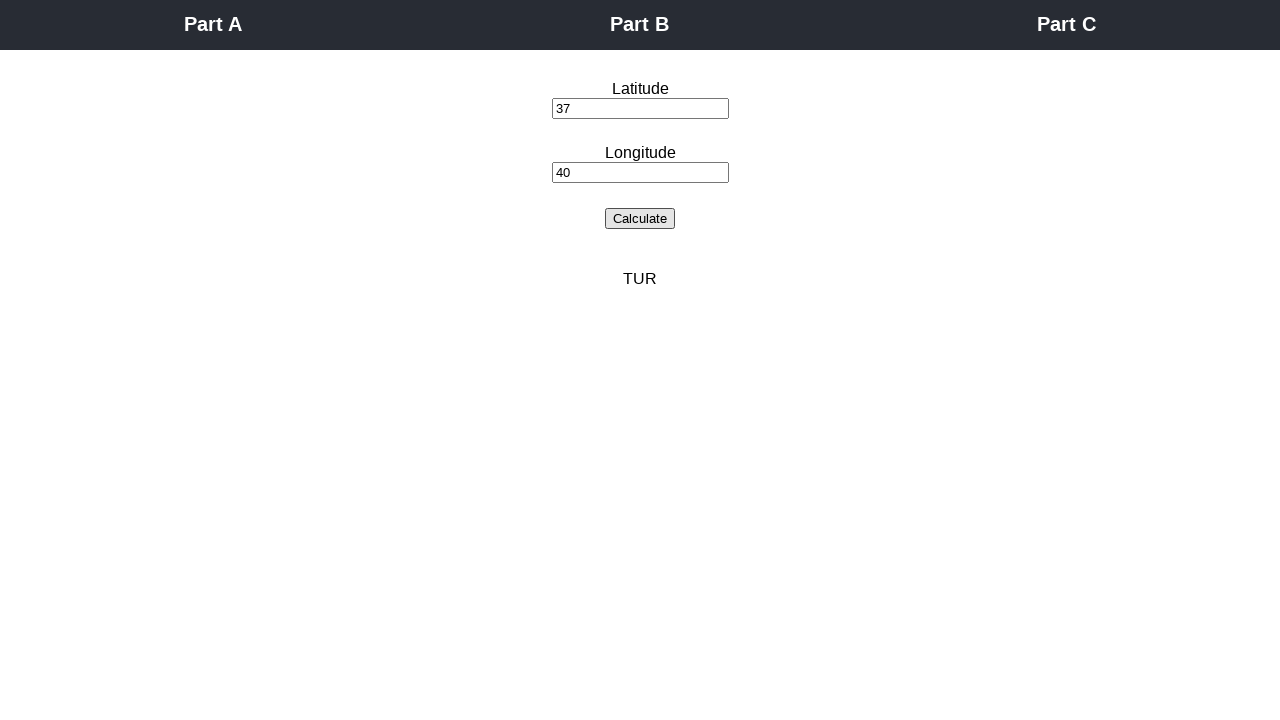

Verified country code TUR matches expected value TUR
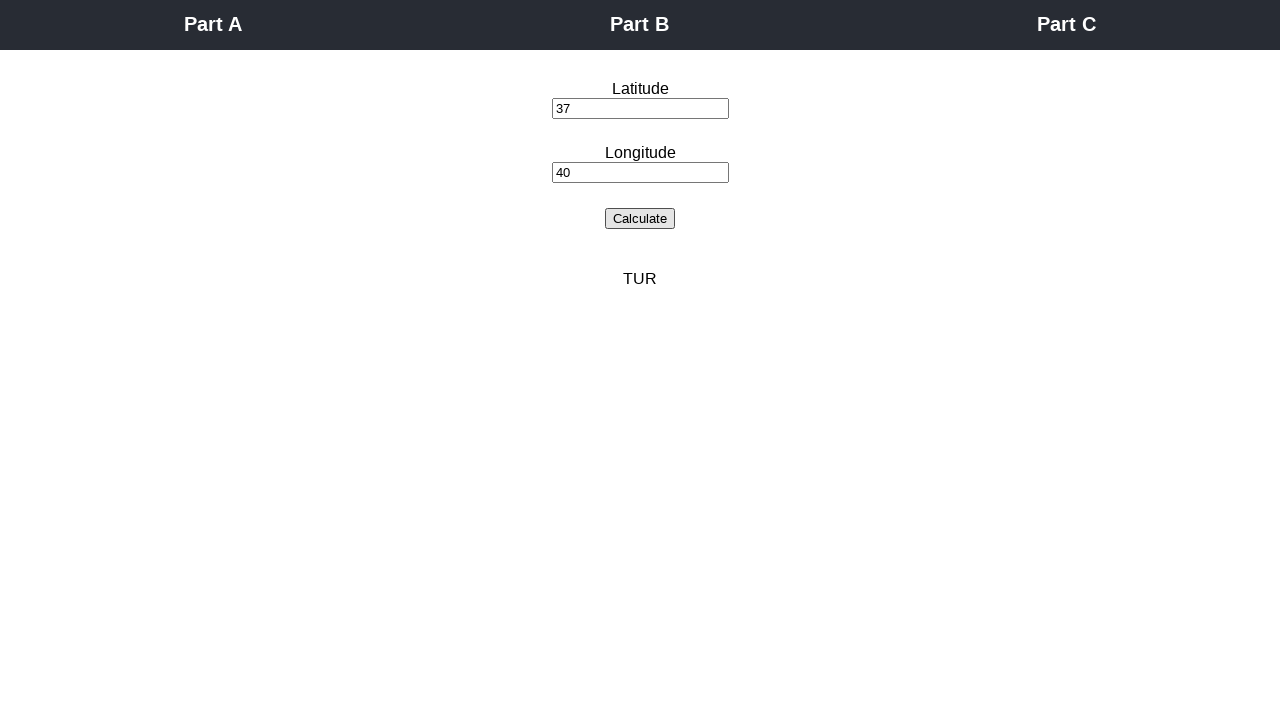

Cleared latitude field on #lat_field
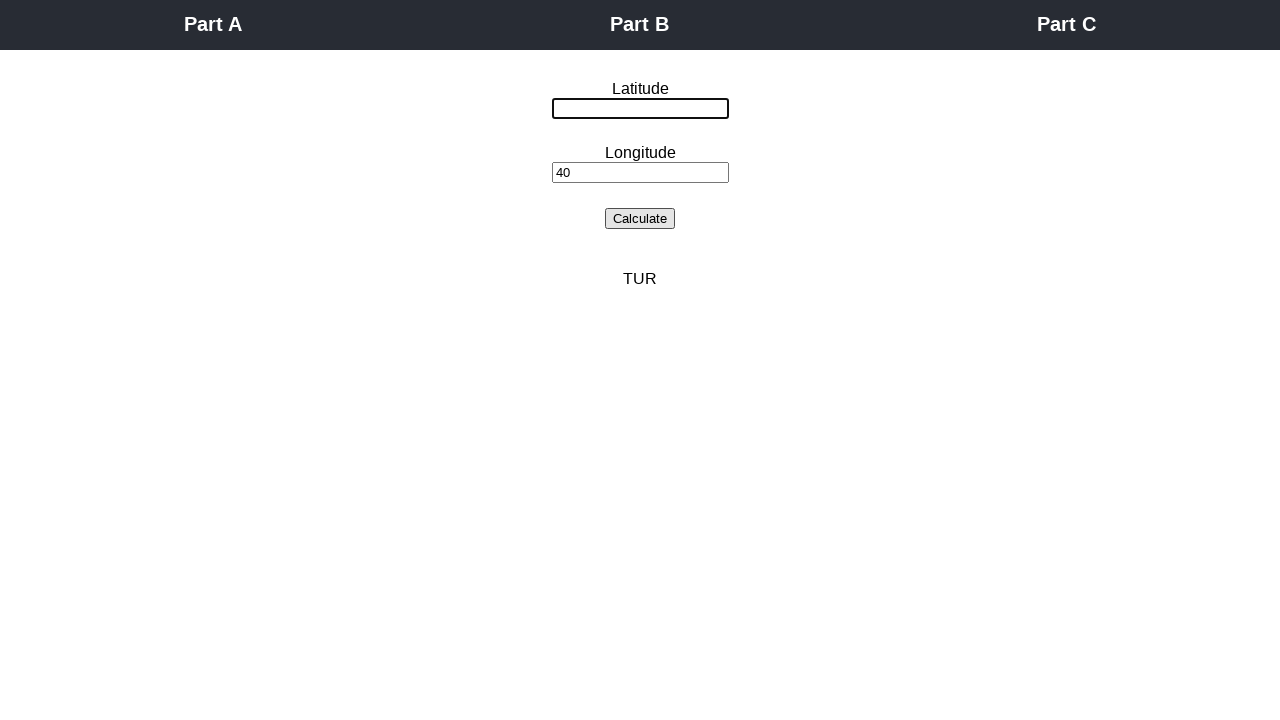

Cleared longitude field on #lon_field
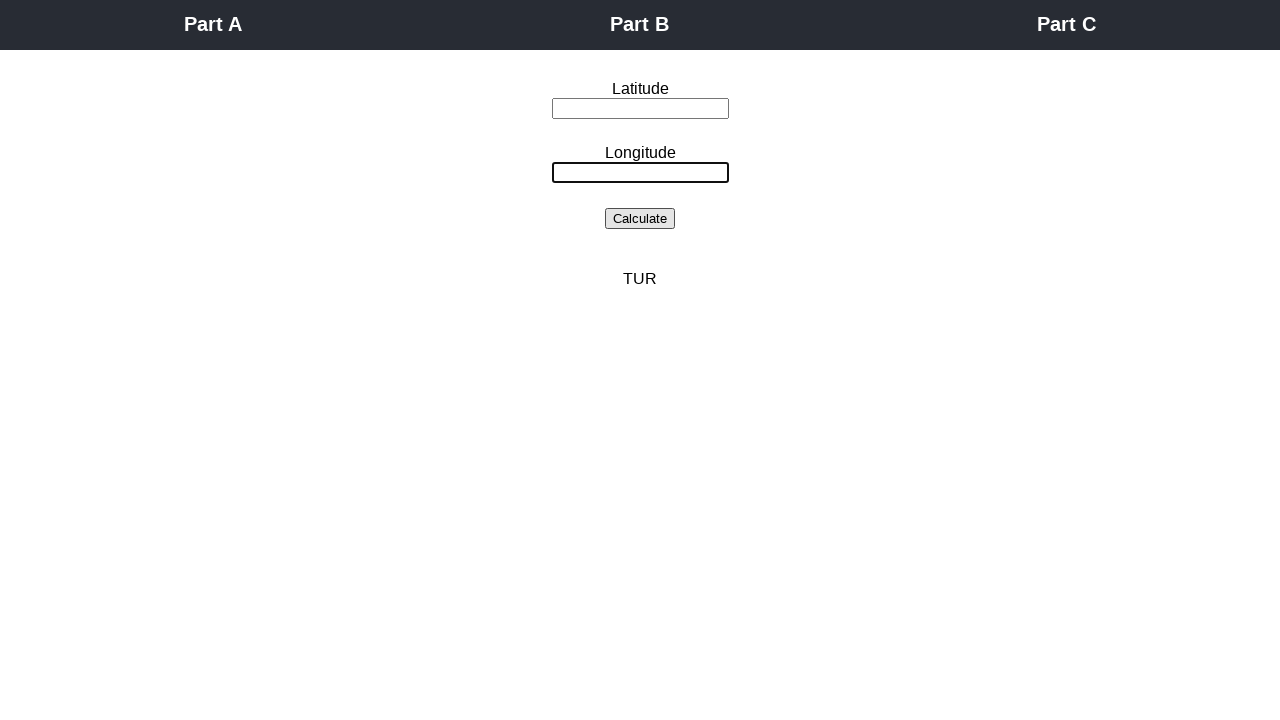

Filled latitude field with valid value: 35 on #lat_field
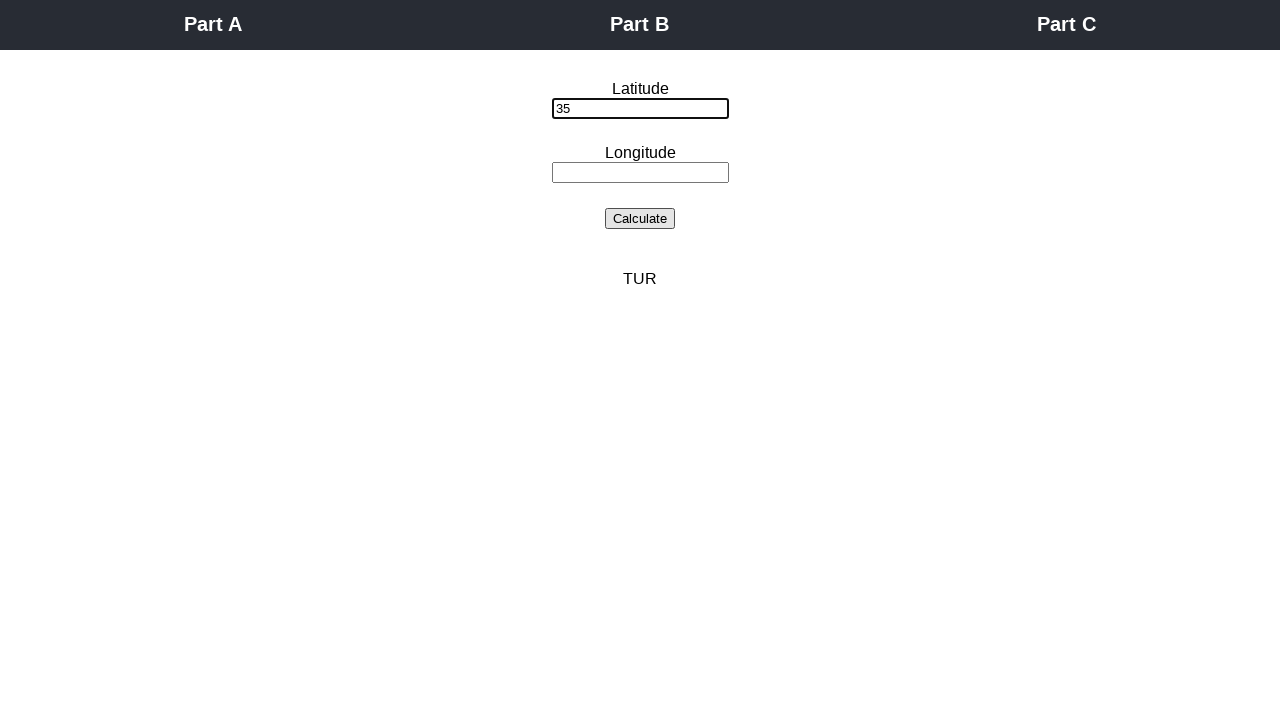

Filled longitude field with valid value: 33 on #lon_field
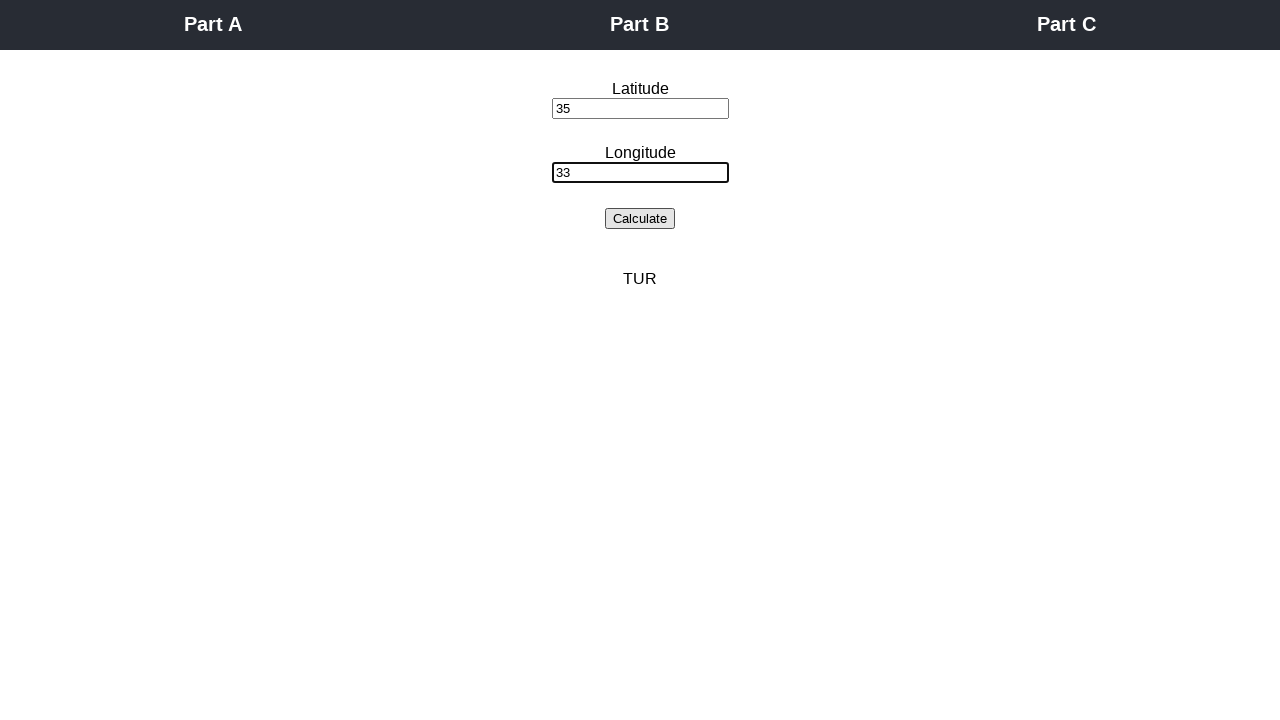

Clicked calculate button for valid coordinates test at (640, 218) on #calculate
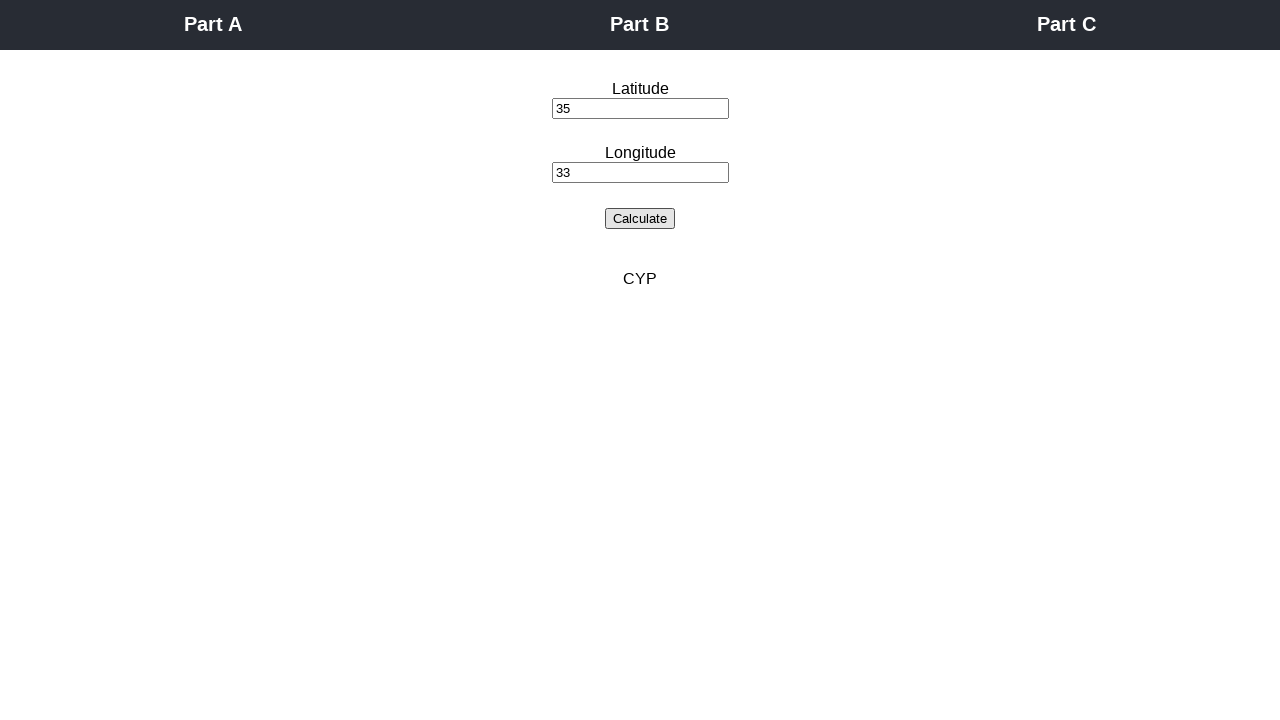

Country result field appeared
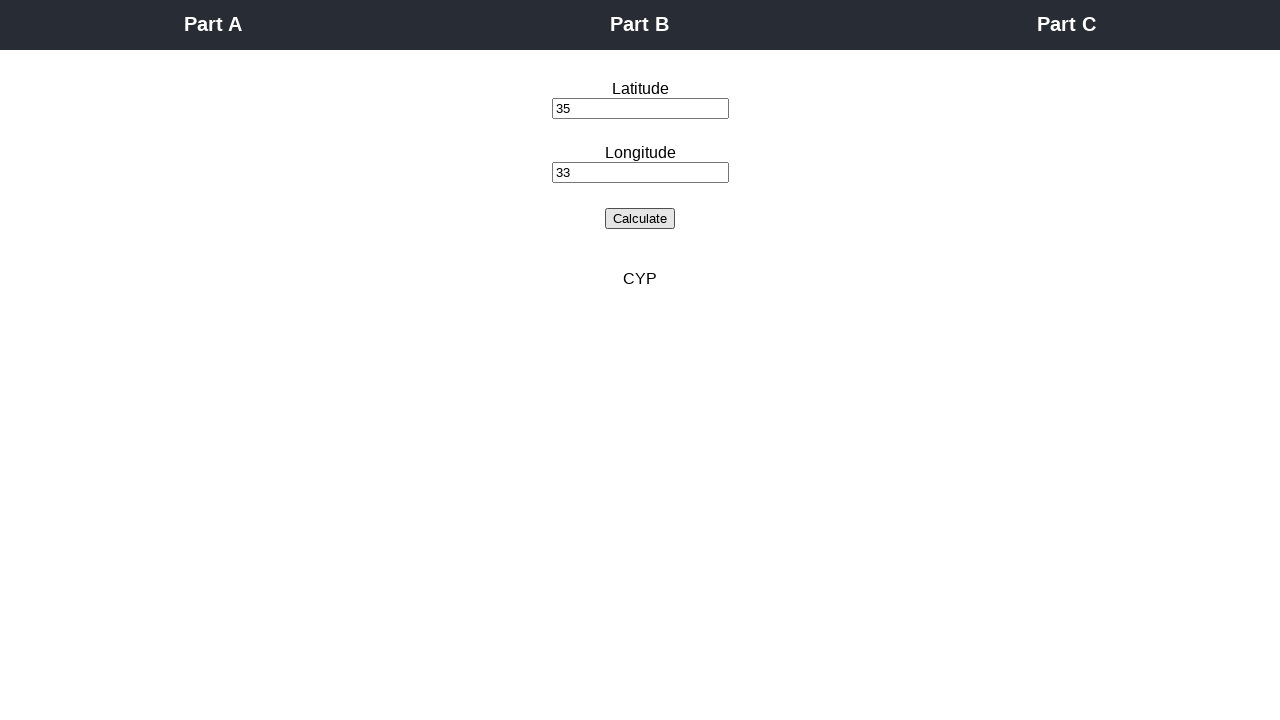

Retrieved country result: CYP
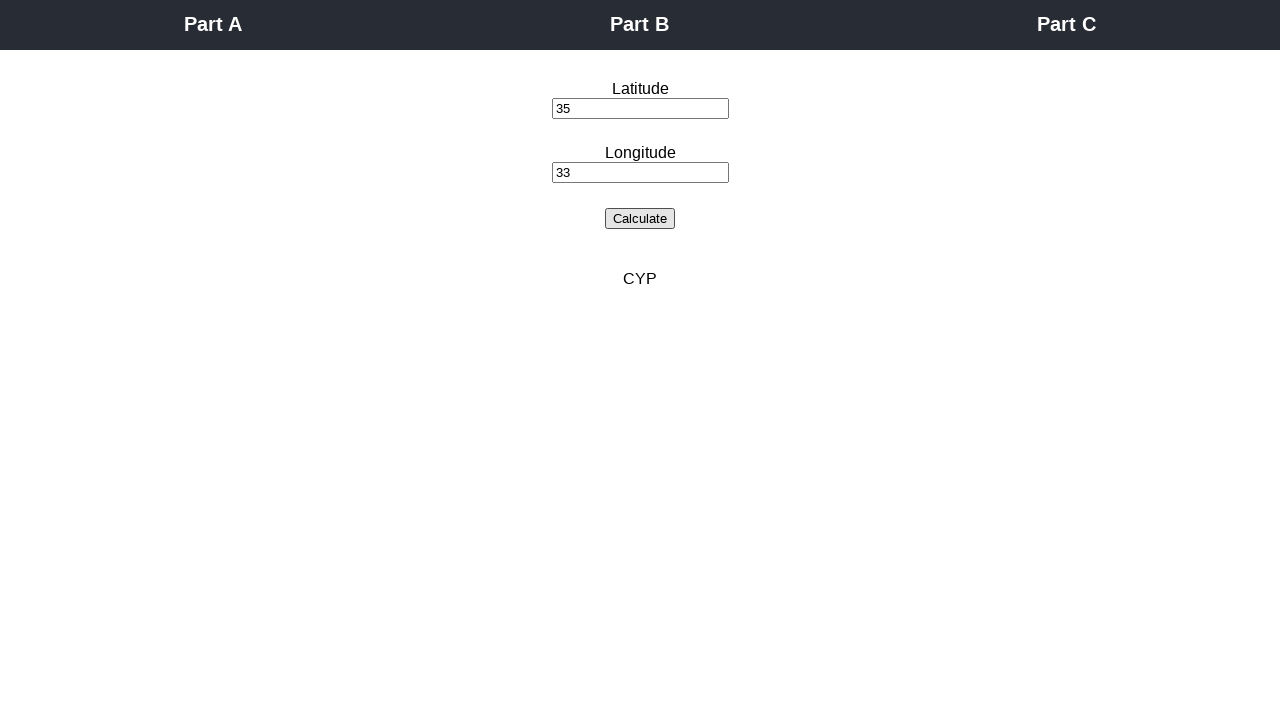

Verified country code CYP matches expected value CYP
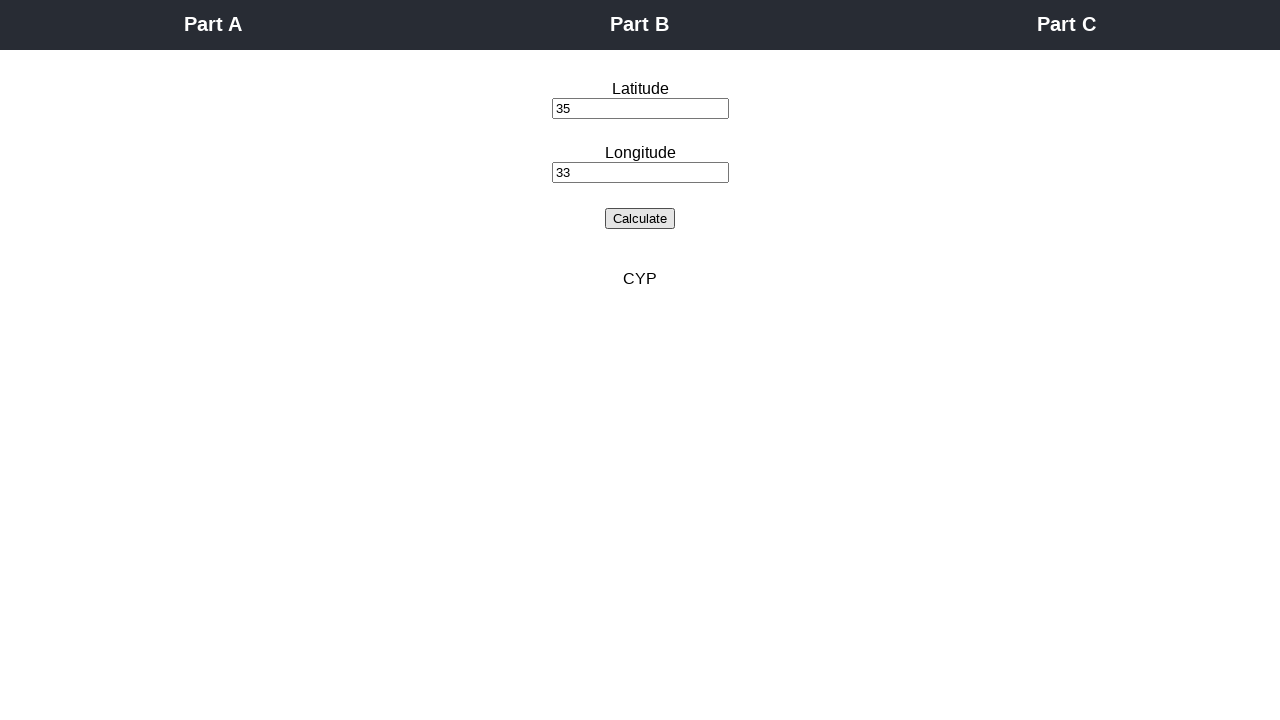

Cleared latitude field on #lat_field
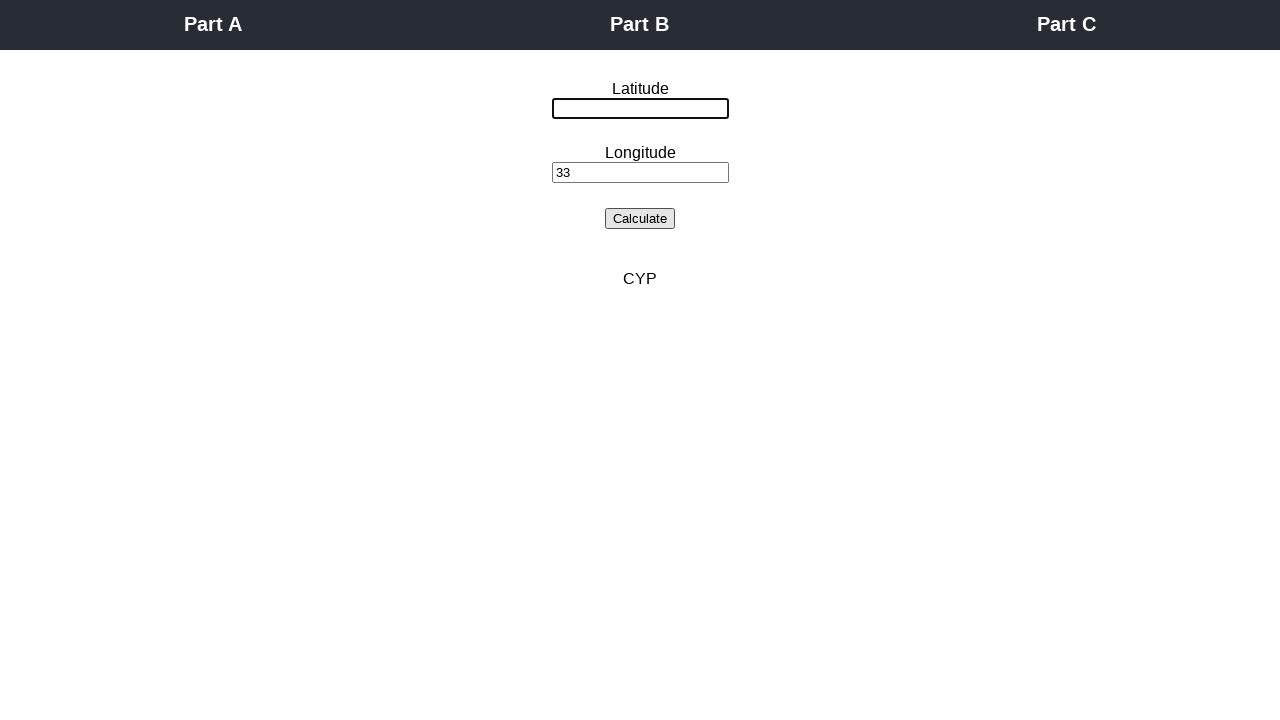

Cleared longitude field on #lon_field
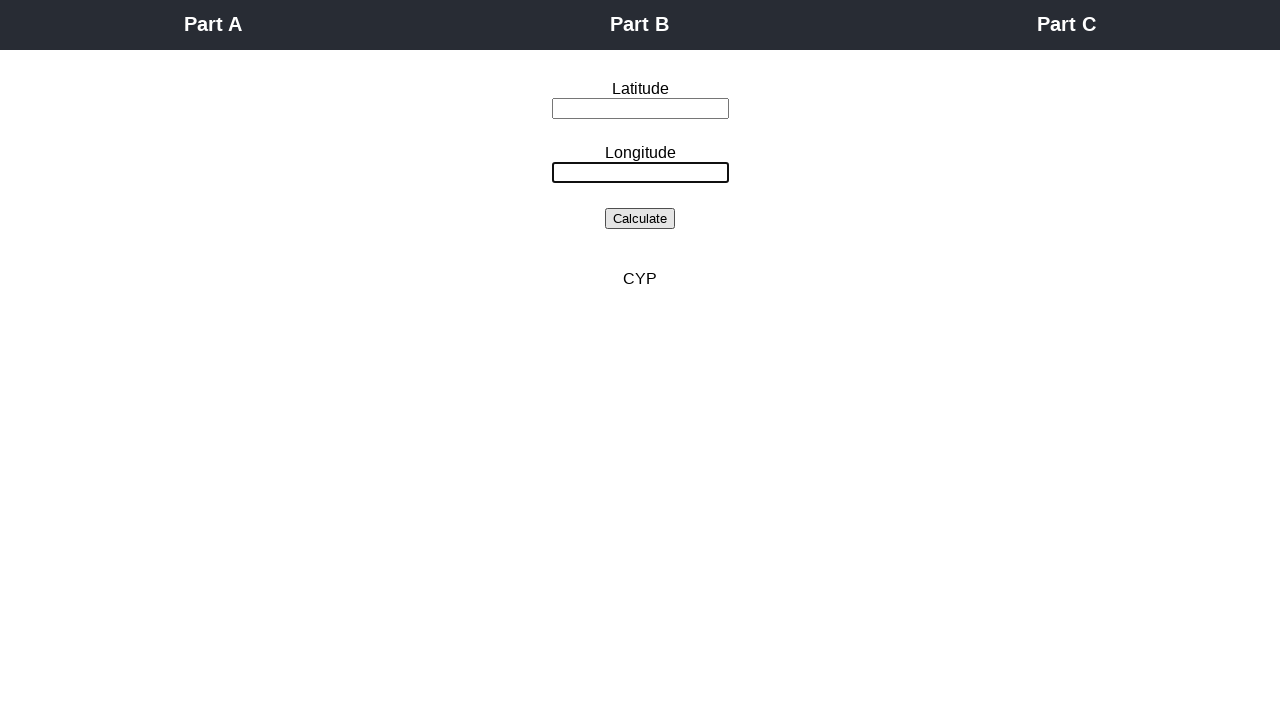

Filled latitude field with valid value: 51 on #lat_field
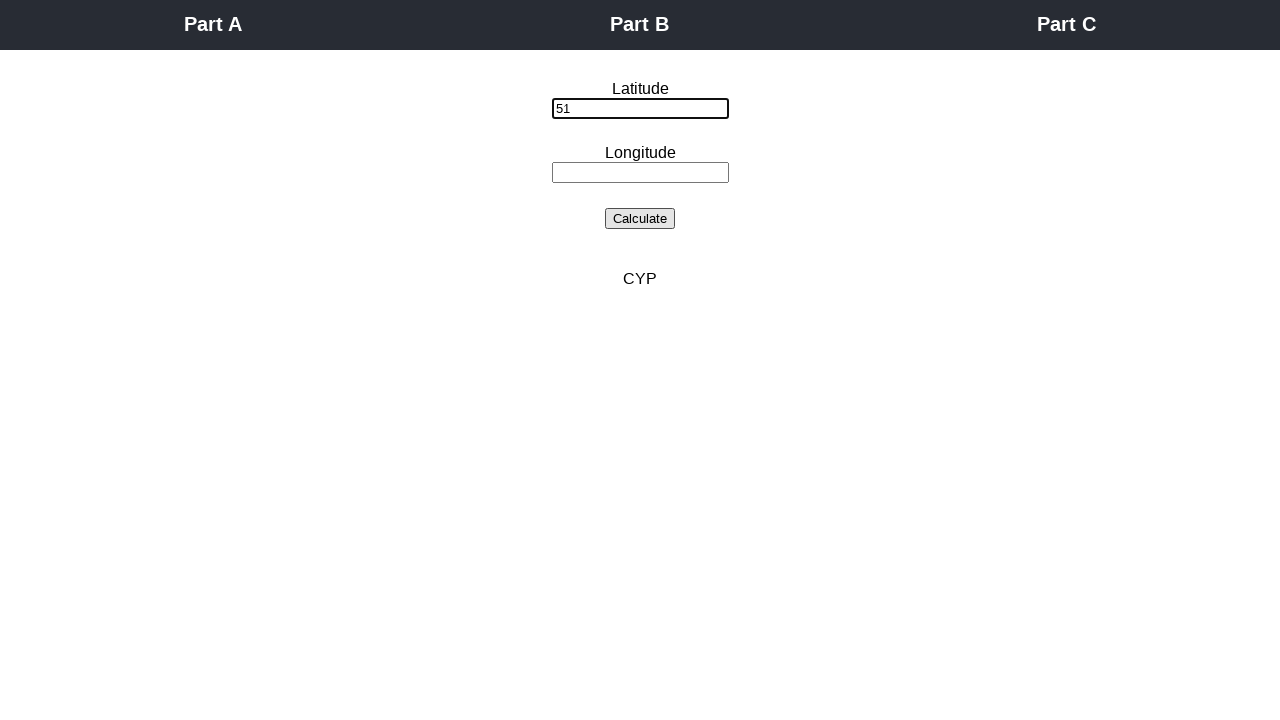

Filled longitude field with valid value: 10 on #lon_field
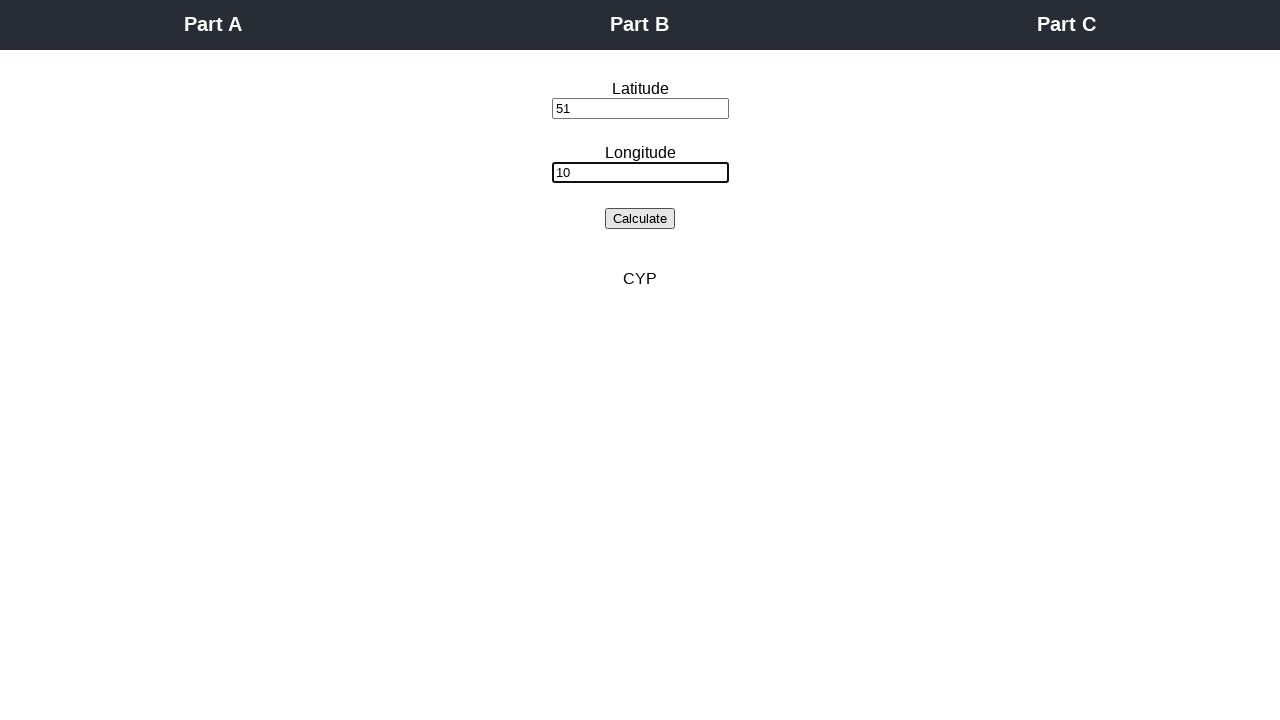

Clicked calculate button for valid coordinates test at (640, 218) on #calculate
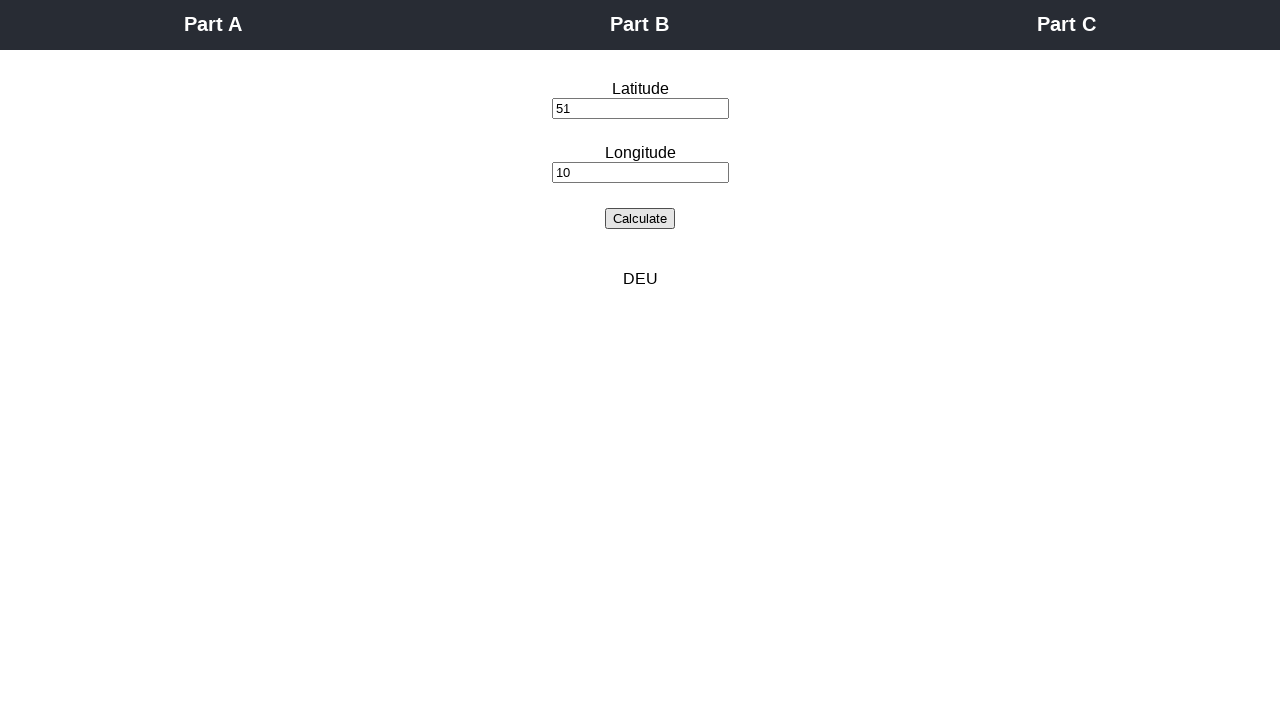

Country result field appeared
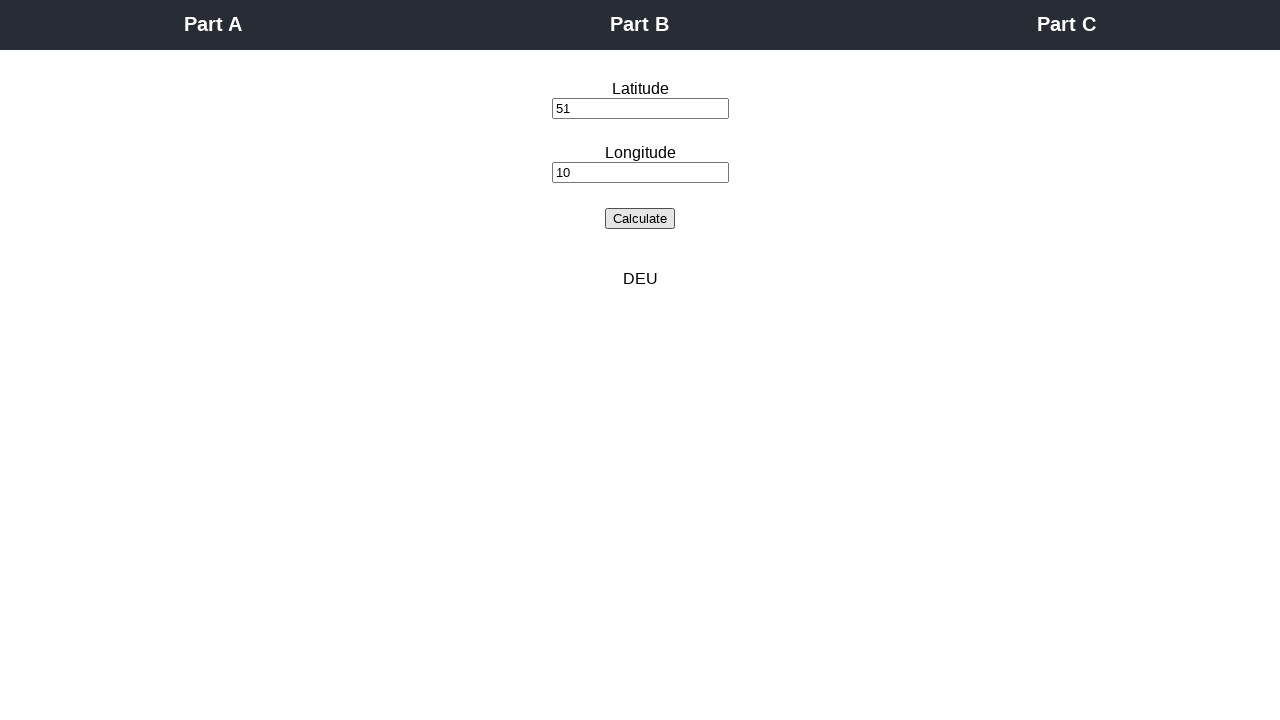

Retrieved country result: DEU
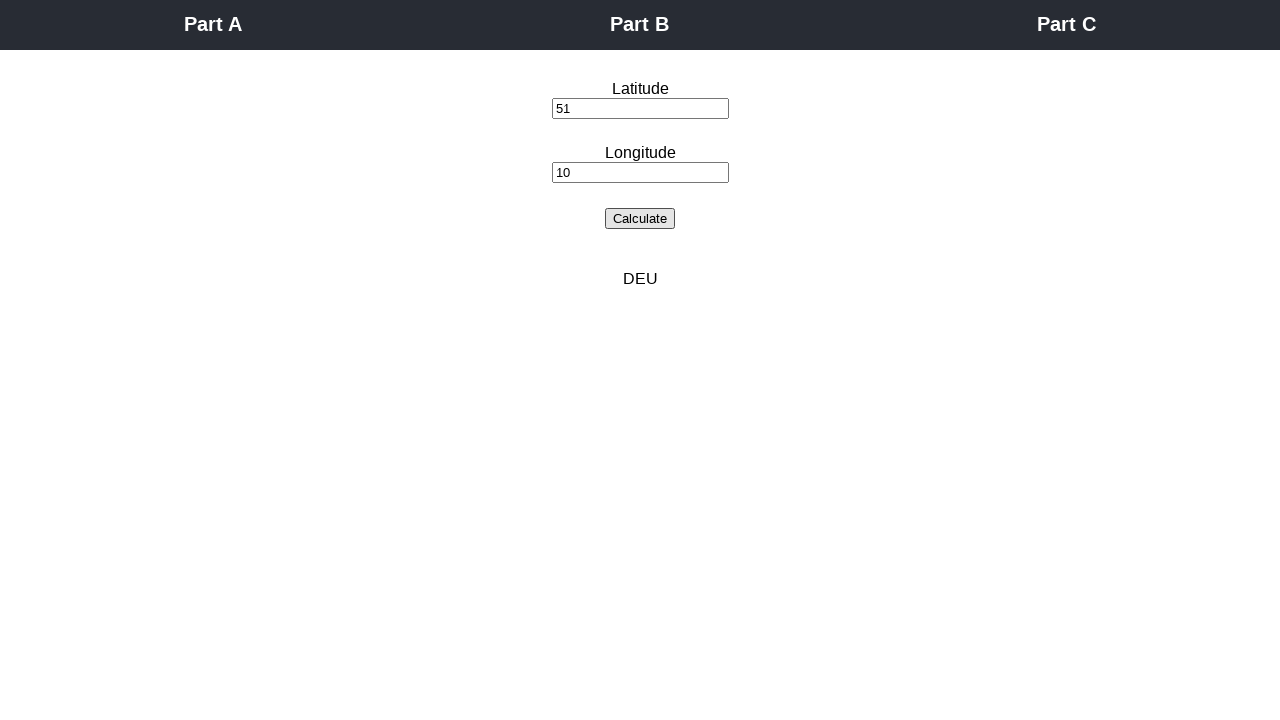

Verified country code DEU matches expected value DEU
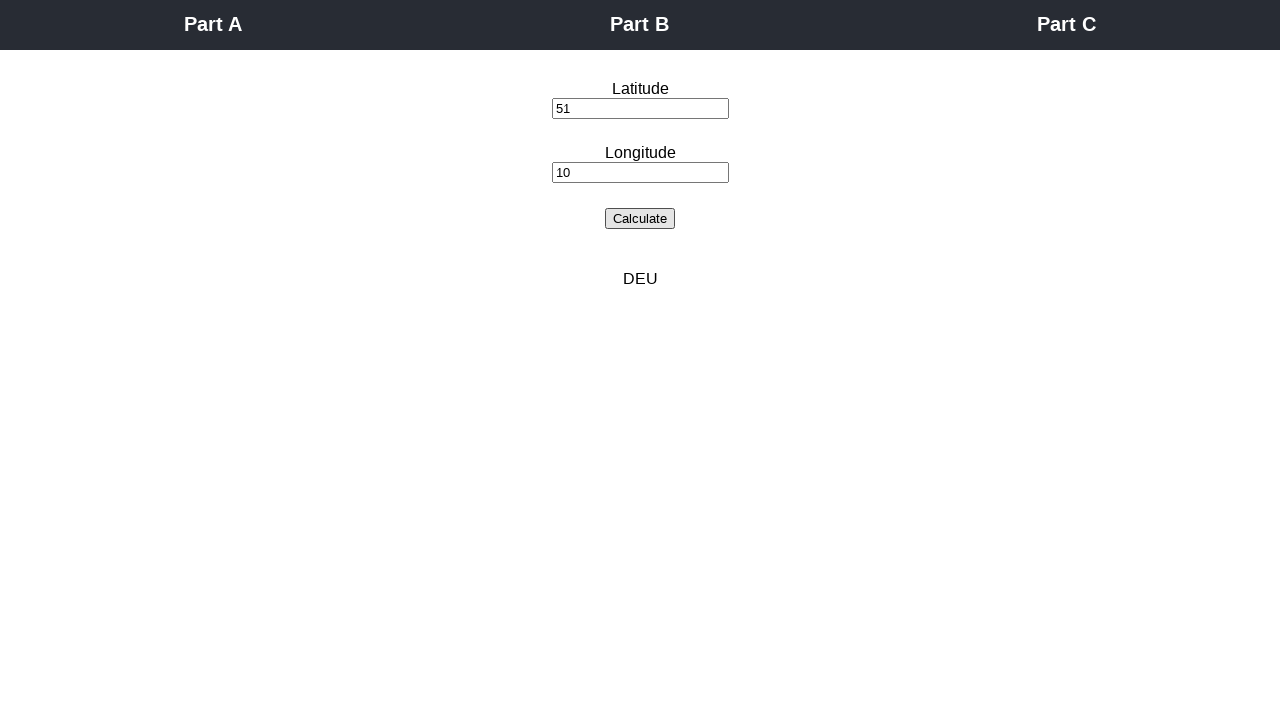

Cleared latitude field on #lat_field
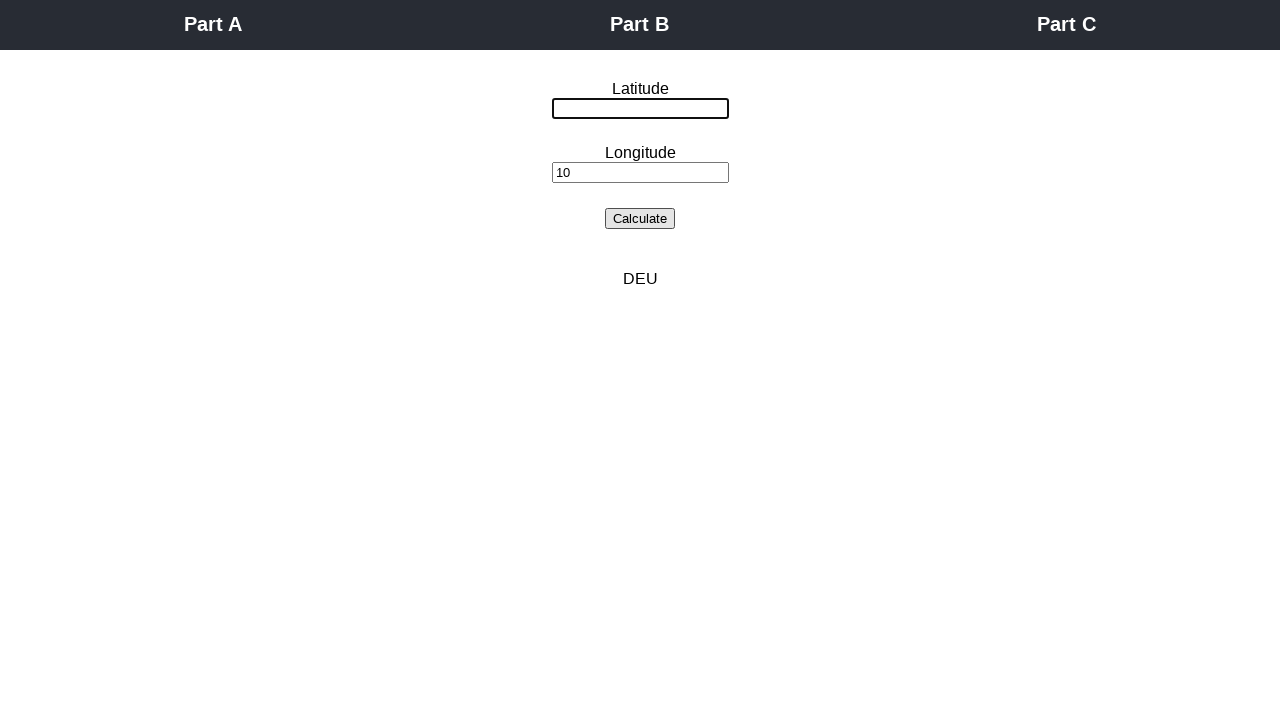

Cleared longitude field on #lon_field
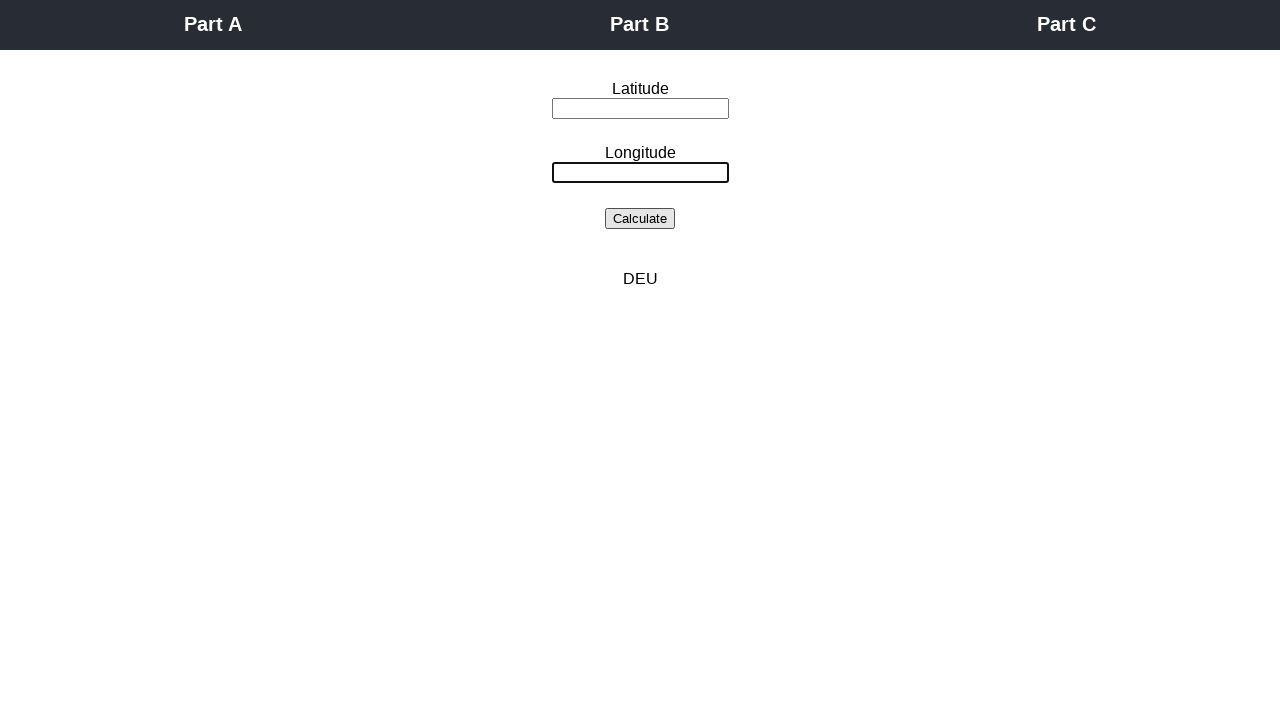

Filled latitude field with valid value: 35 on #lat_field
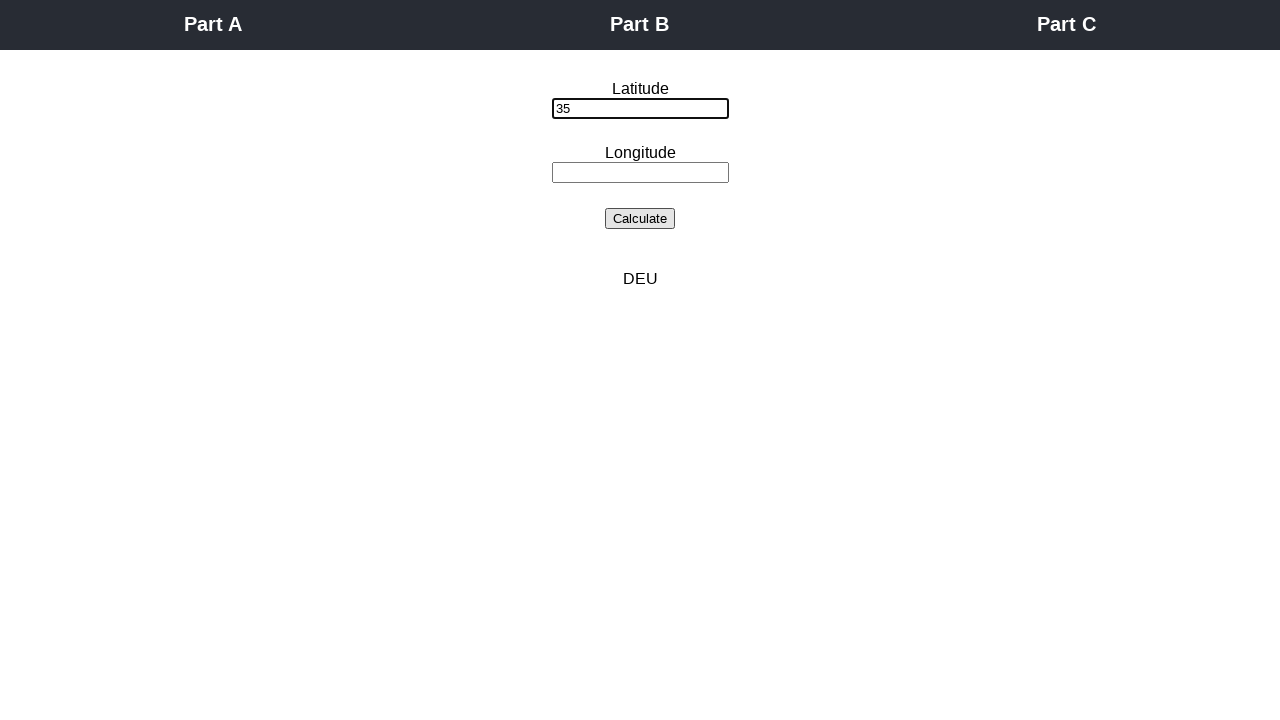

Filled longitude field with valid value: 104 on #lon_field
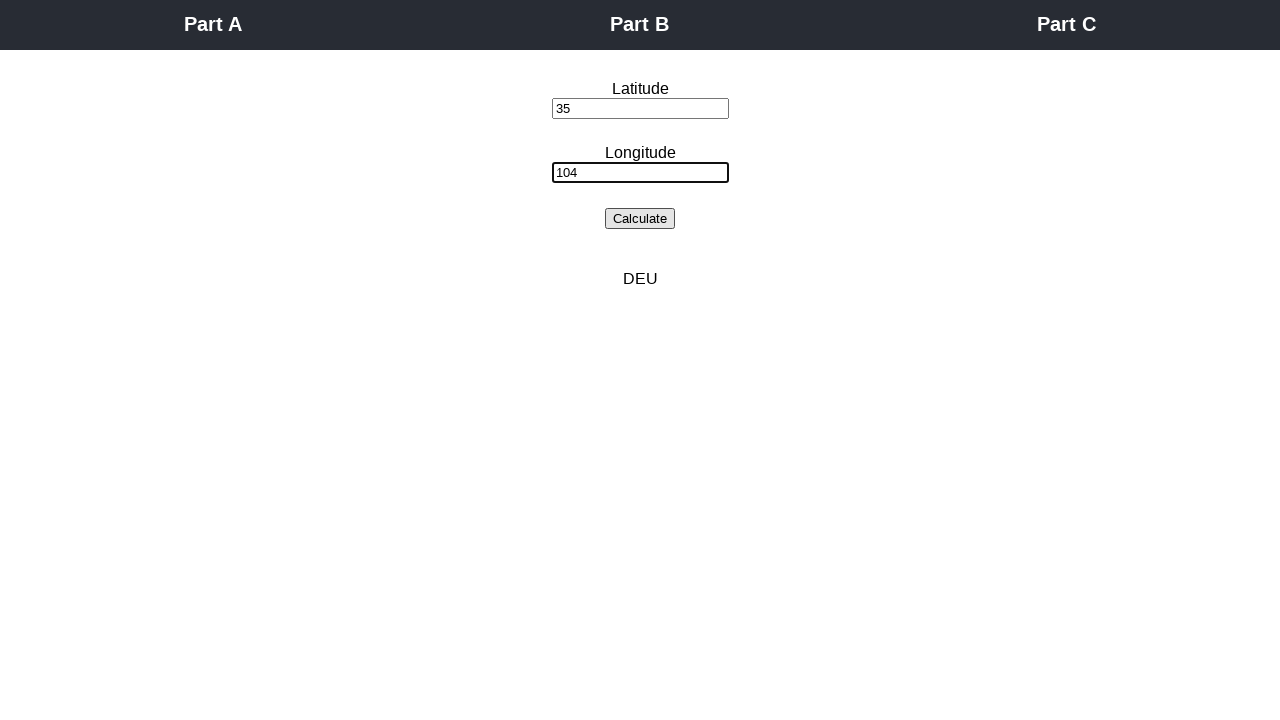

Clicked calculate button for valid coordinates test at (640, 218) on #calculate
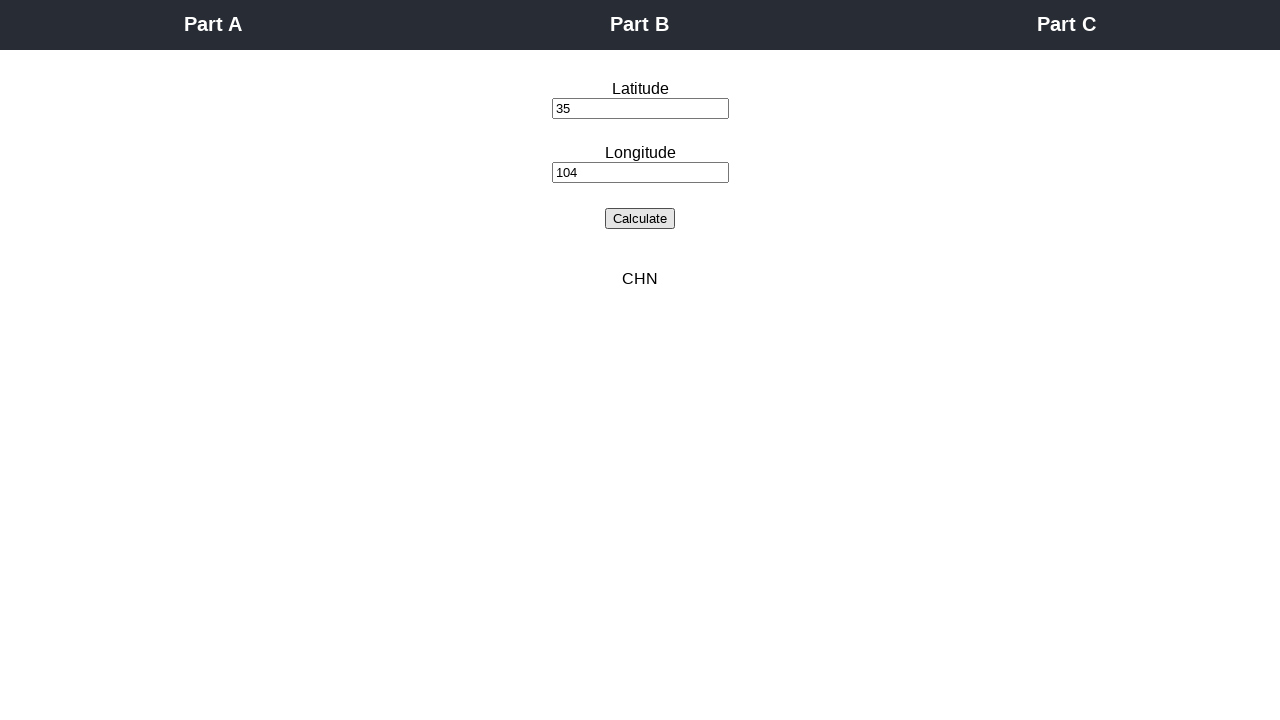

Country result field appeared
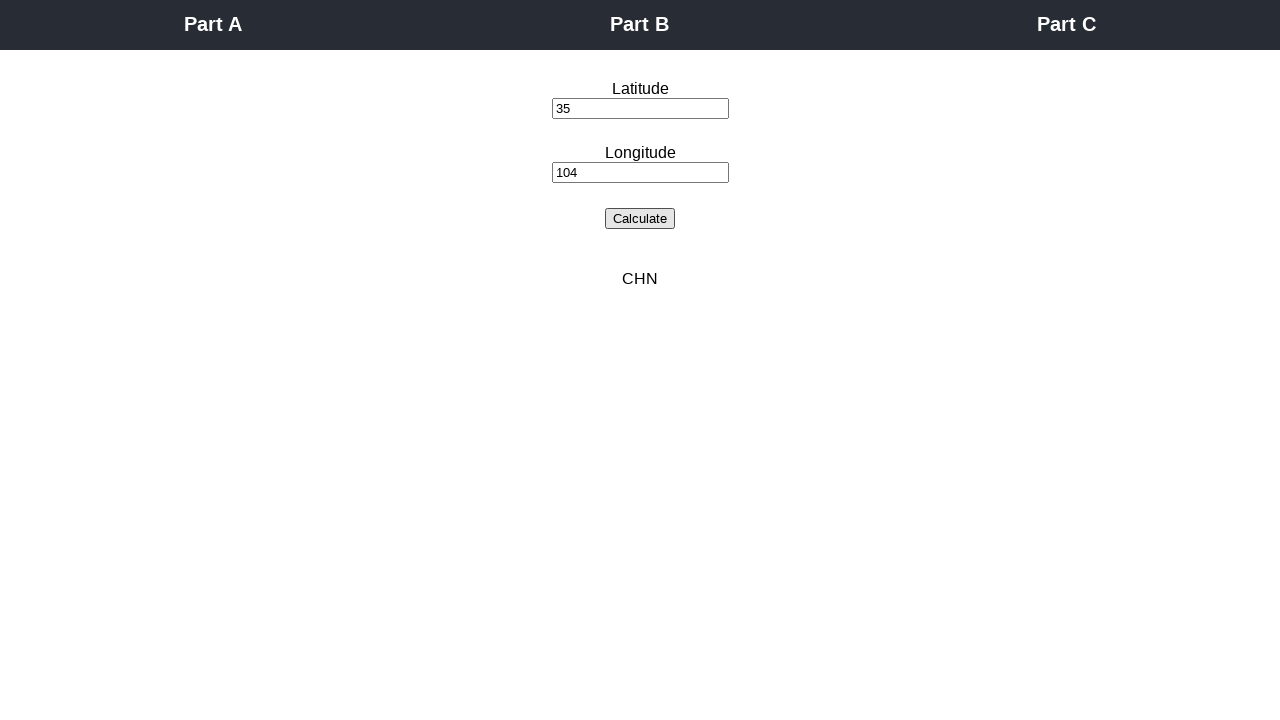

Retrieved country result: CHN
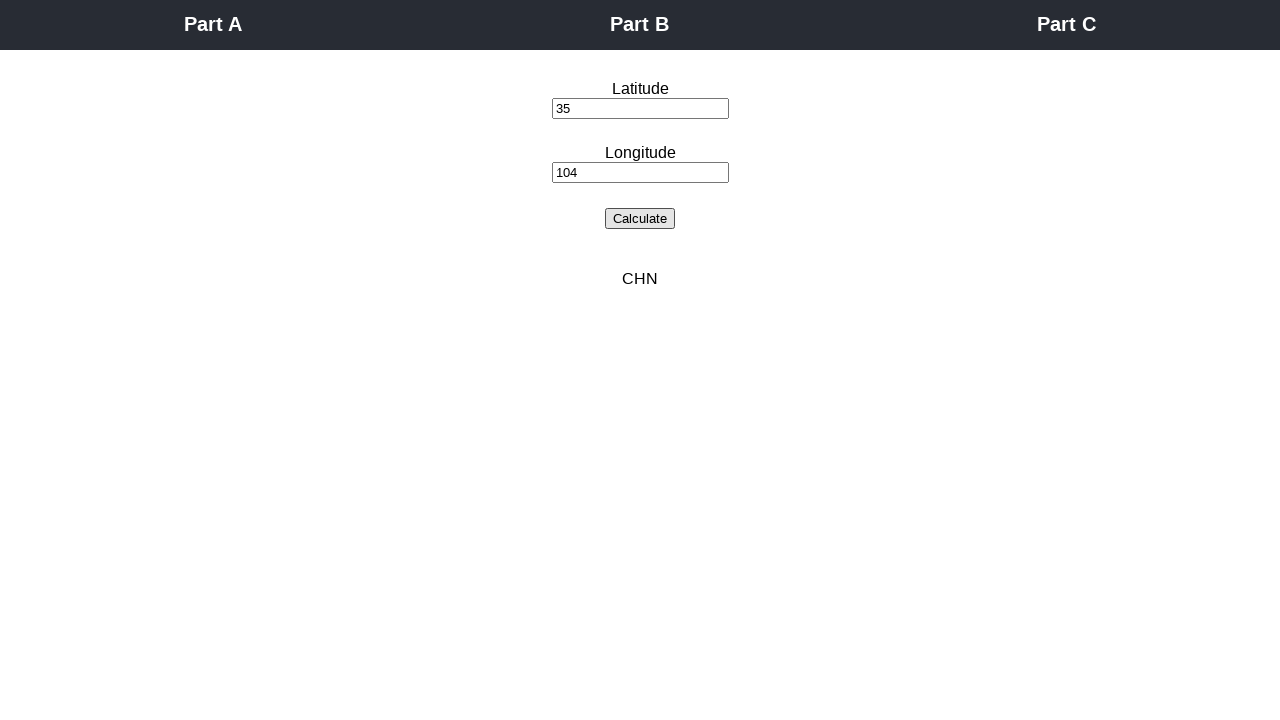

Verified country code CHN matches expected value CHN
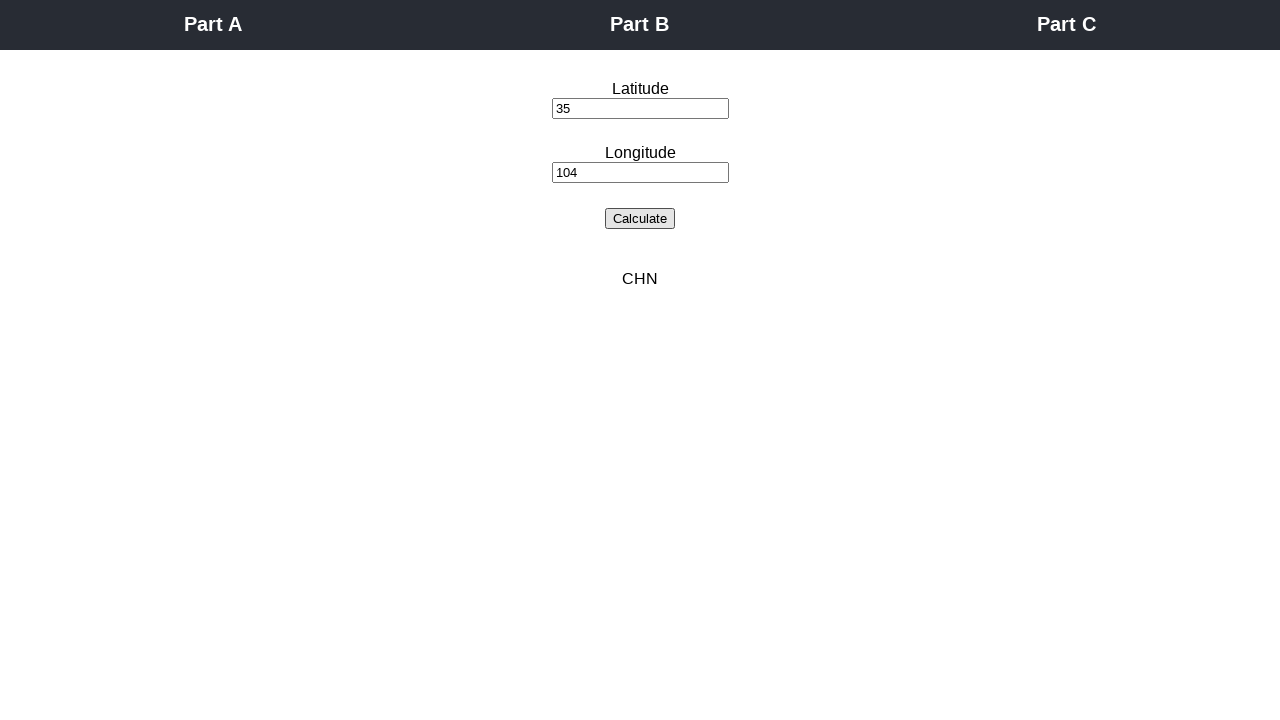

Cleared latitude field on #lat_field
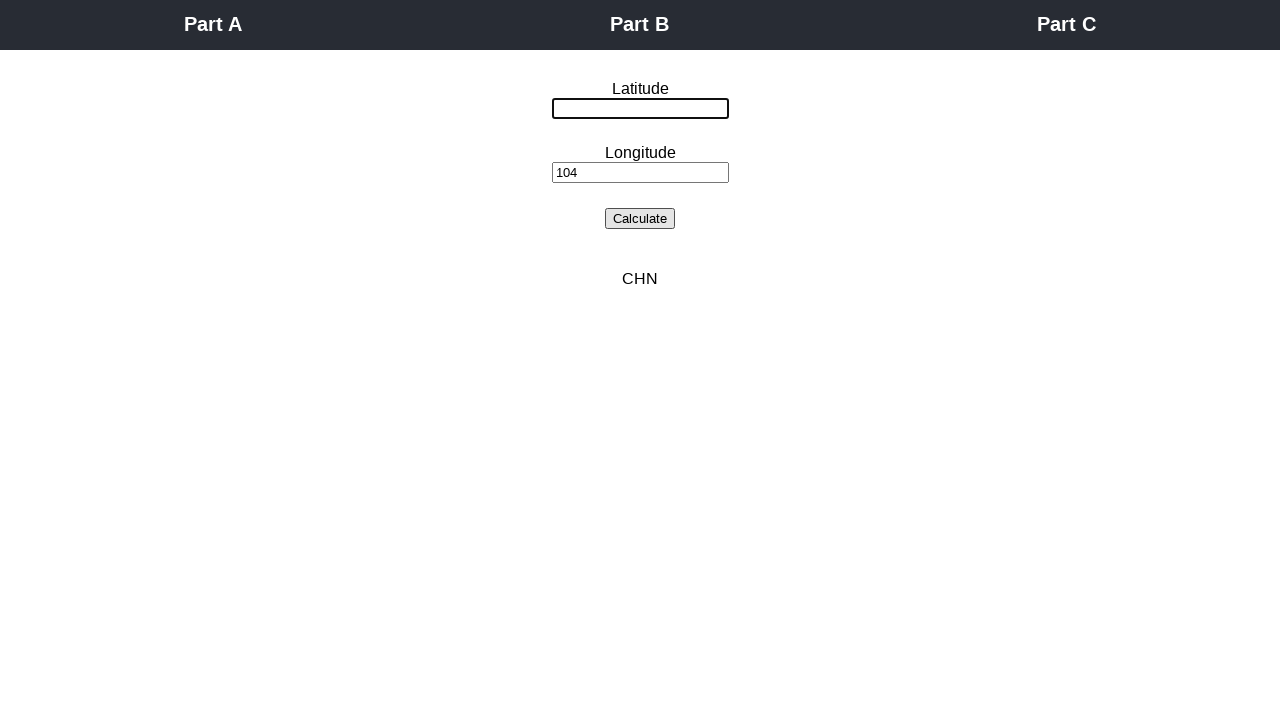

Cleared longitude field on #lon_field
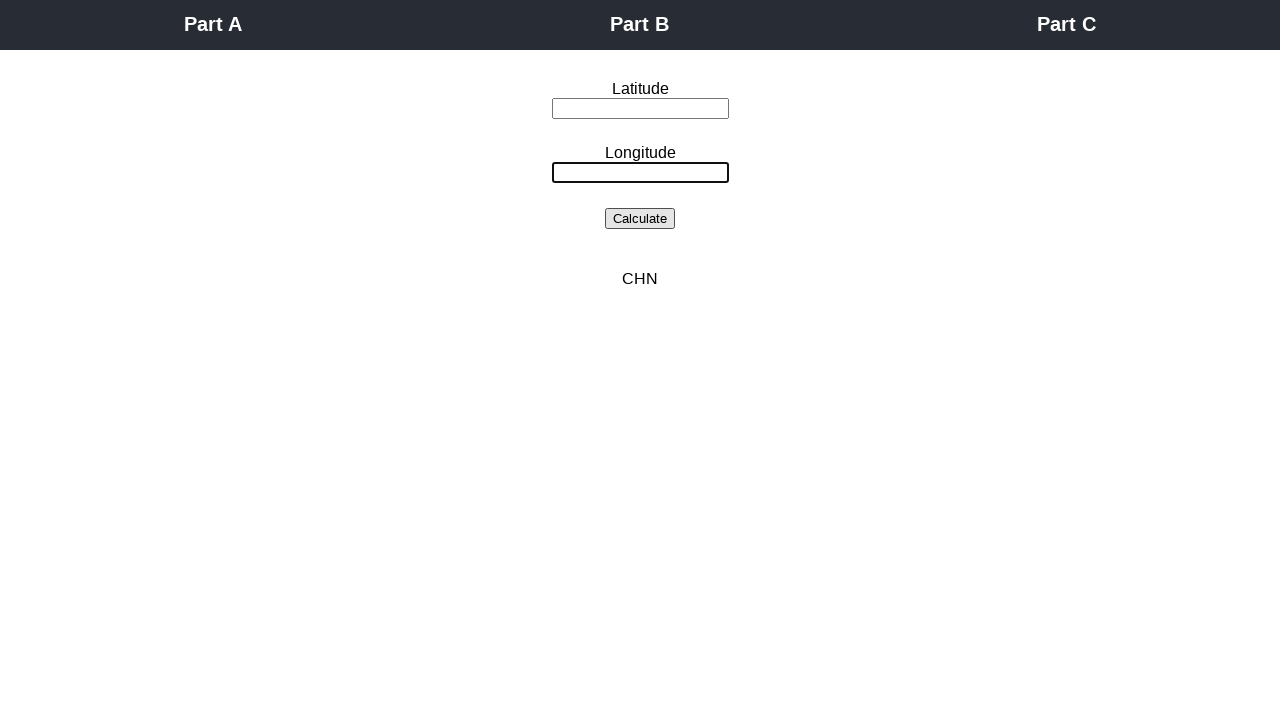

Filled latitude field with valid value: 40.5 on #lat_field
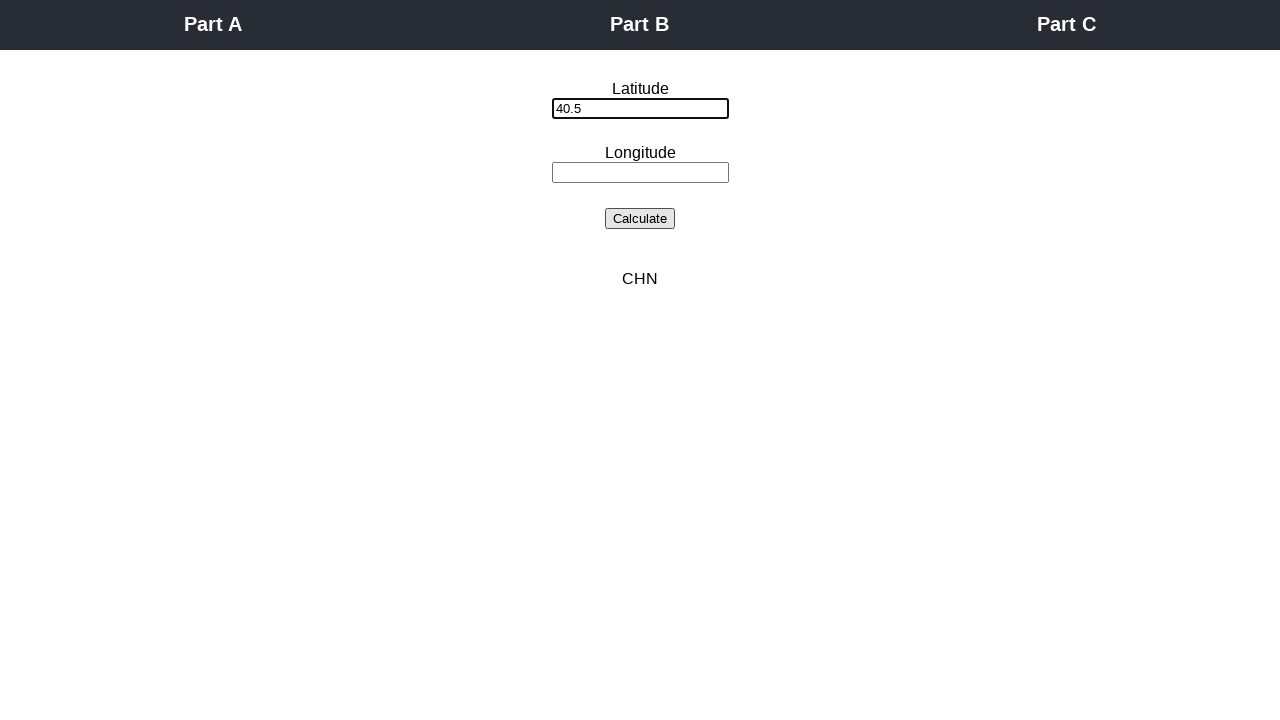

Filled longitude field with valid value: -3.7 on #lon_field
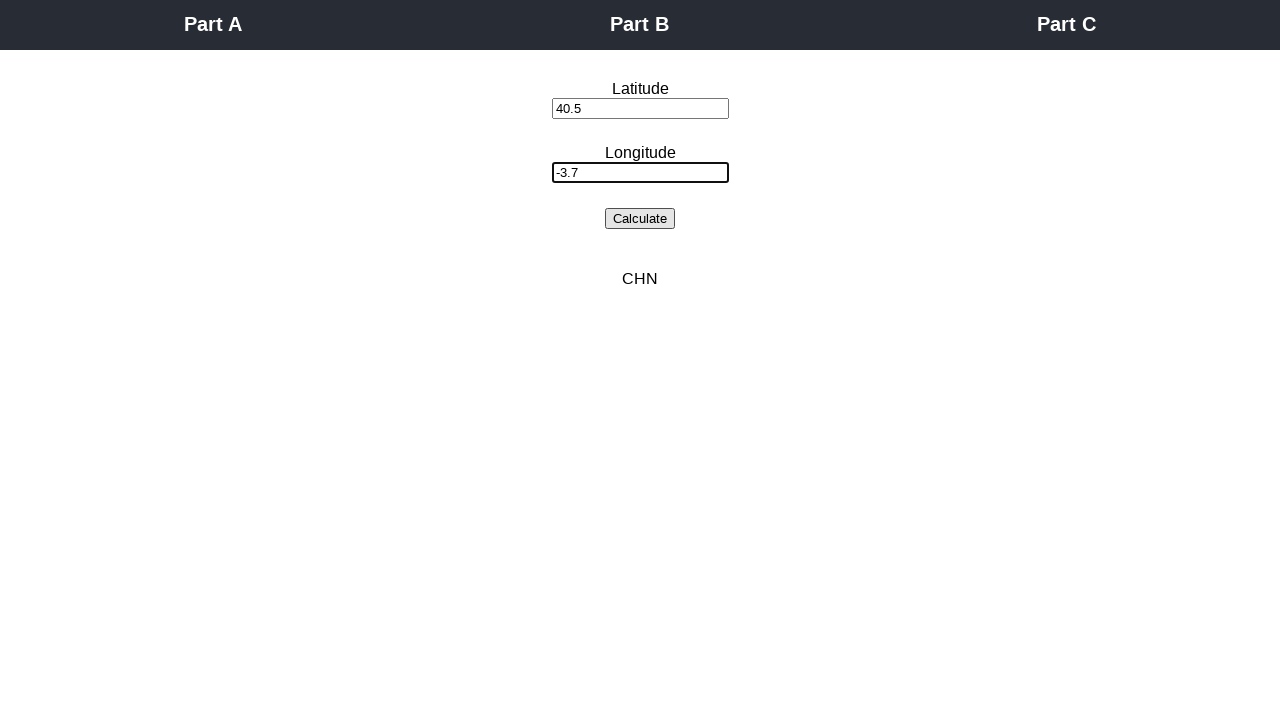

Clicked calculate button for valid coordinates test at (640, 218) on #calculate
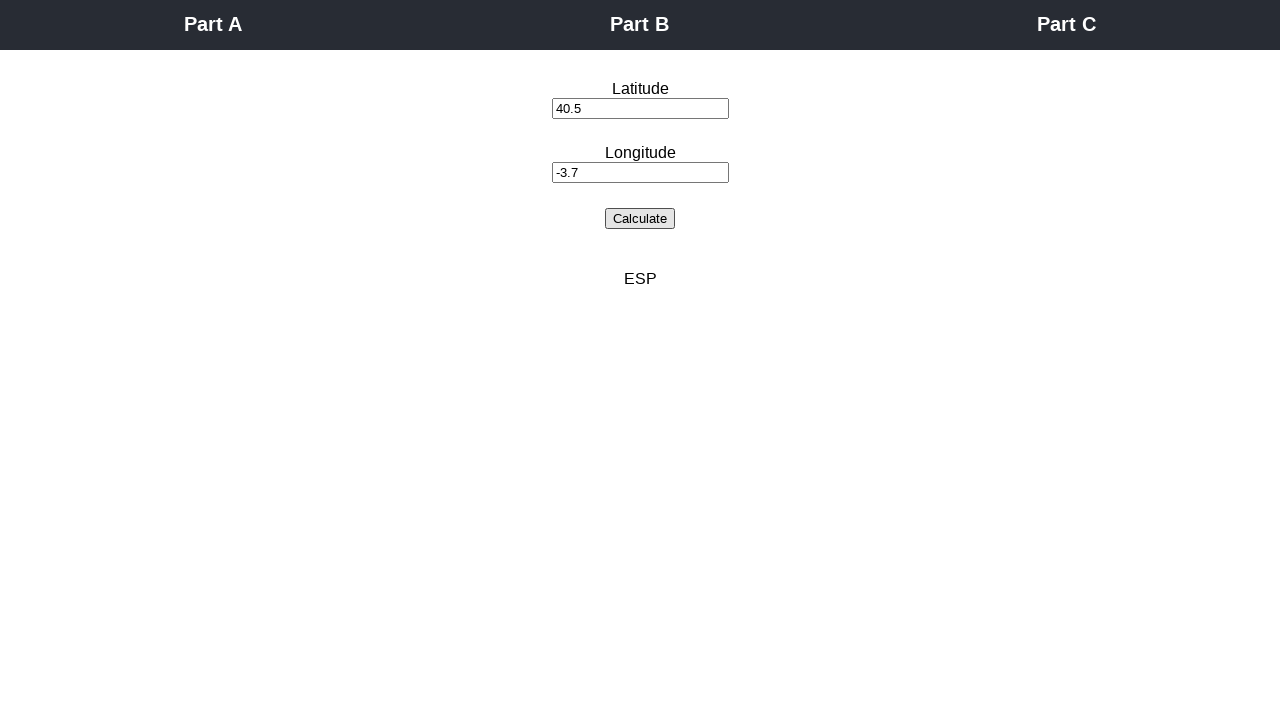

Country result field appeared
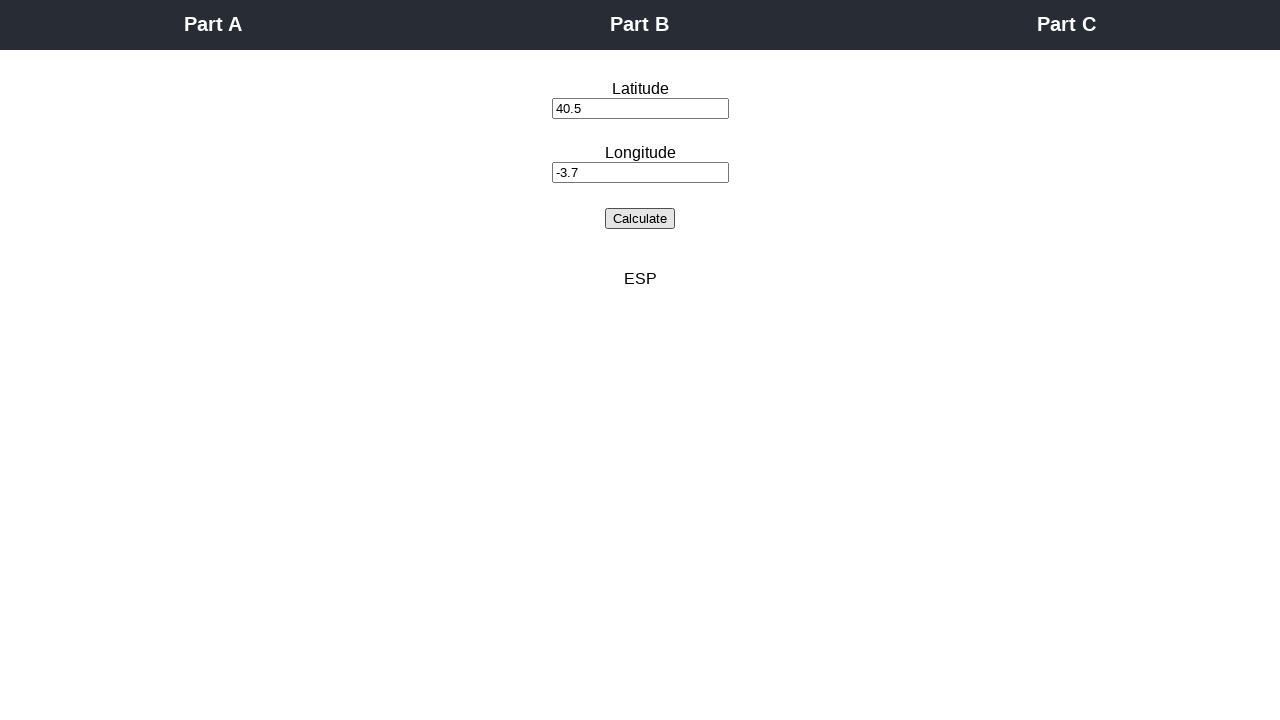

Retrieved country result: ESP
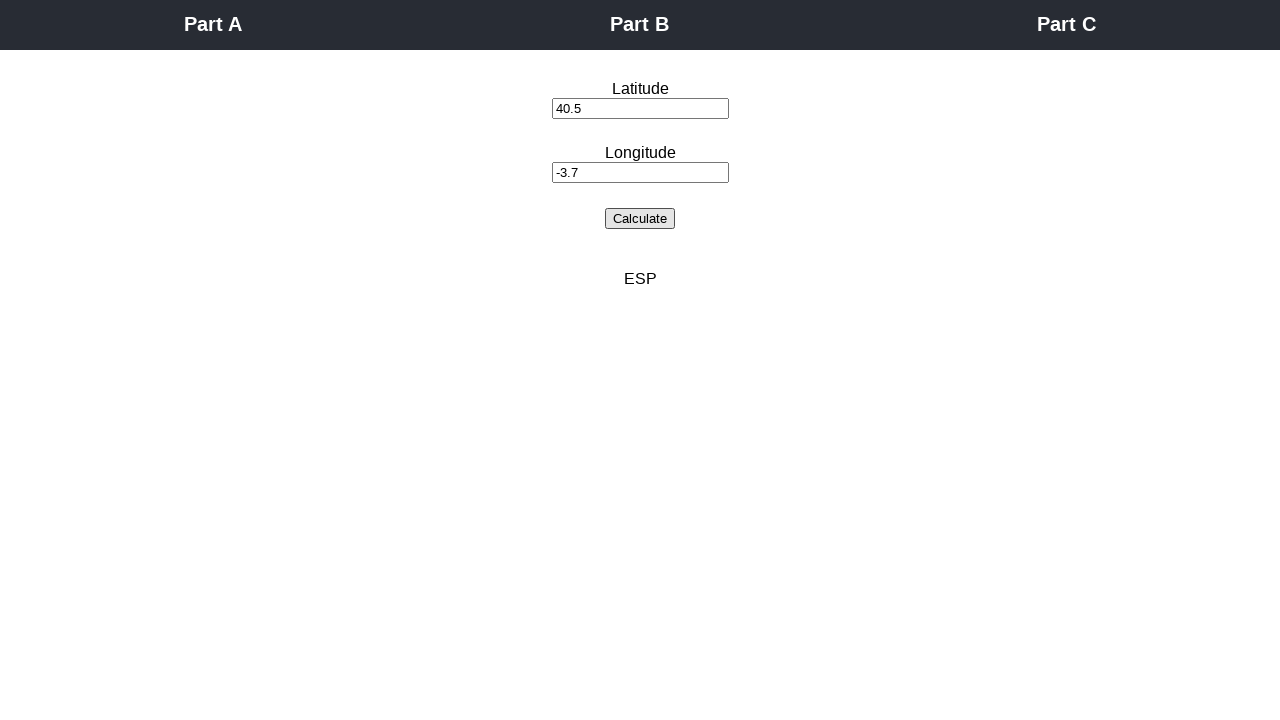

Verified country code ESP matches expected value ESP
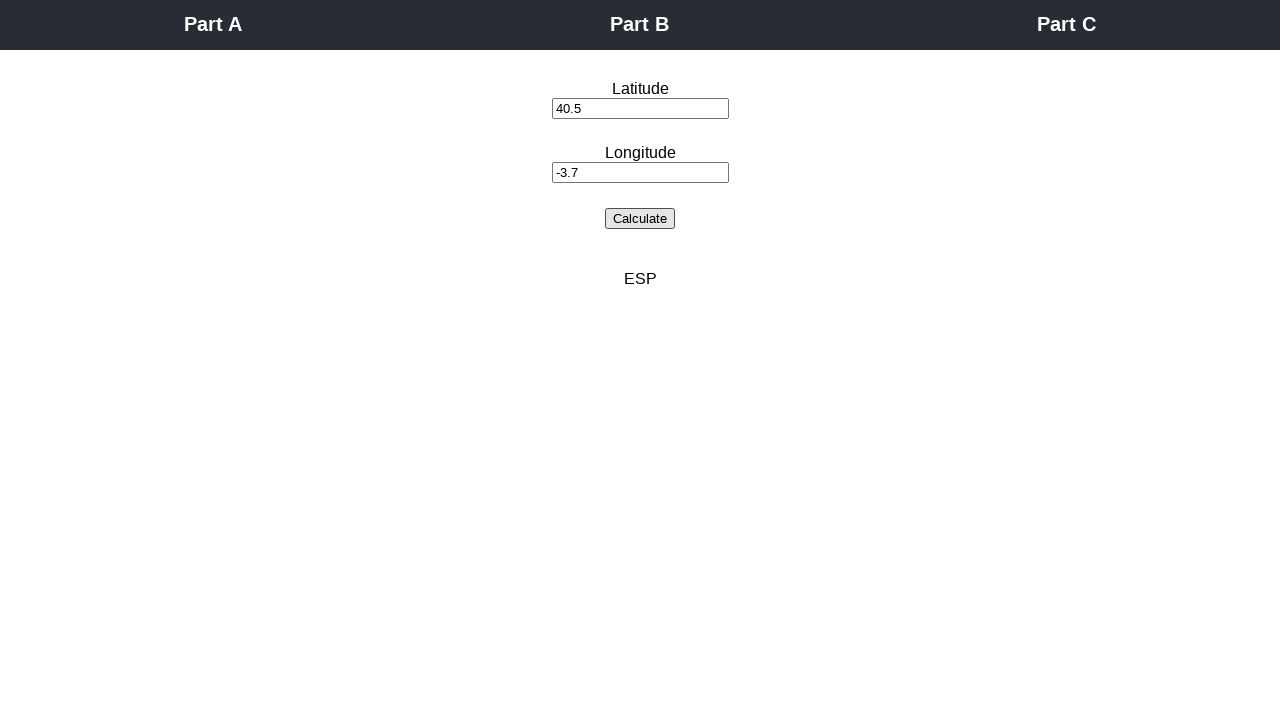

Cleared latitude field on #lat_field
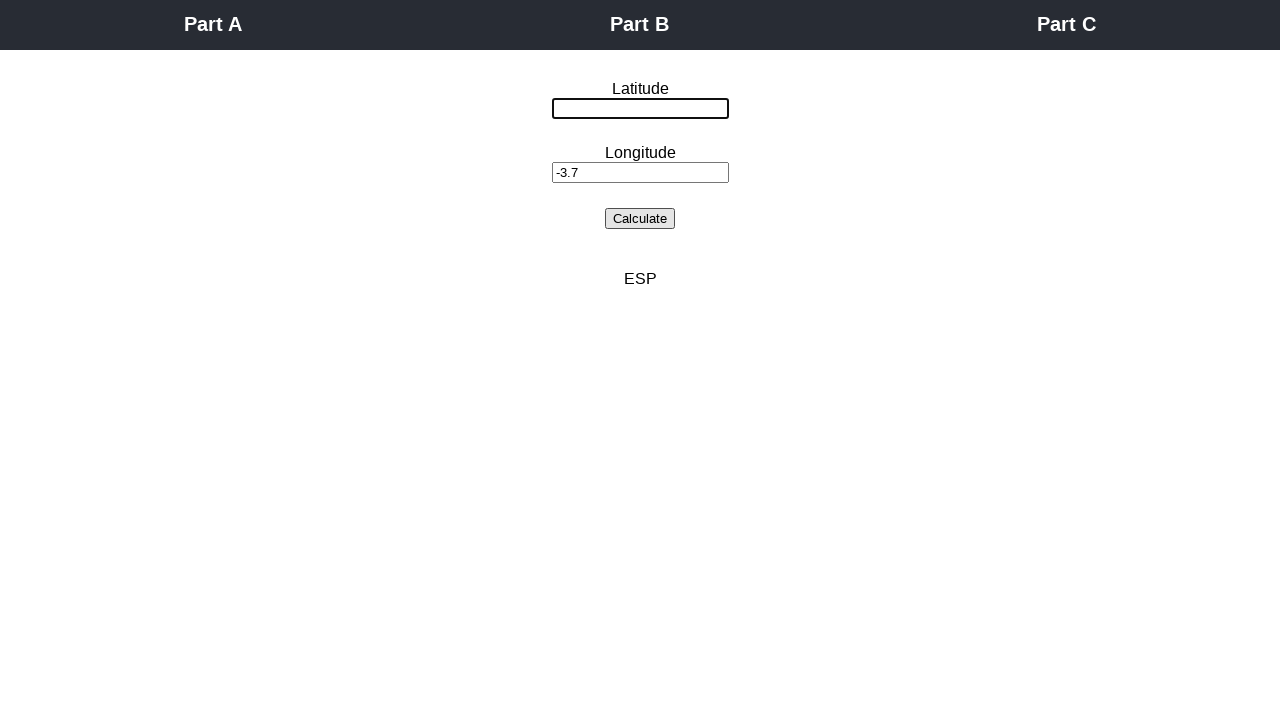

Cleared longitude field on #lon_field
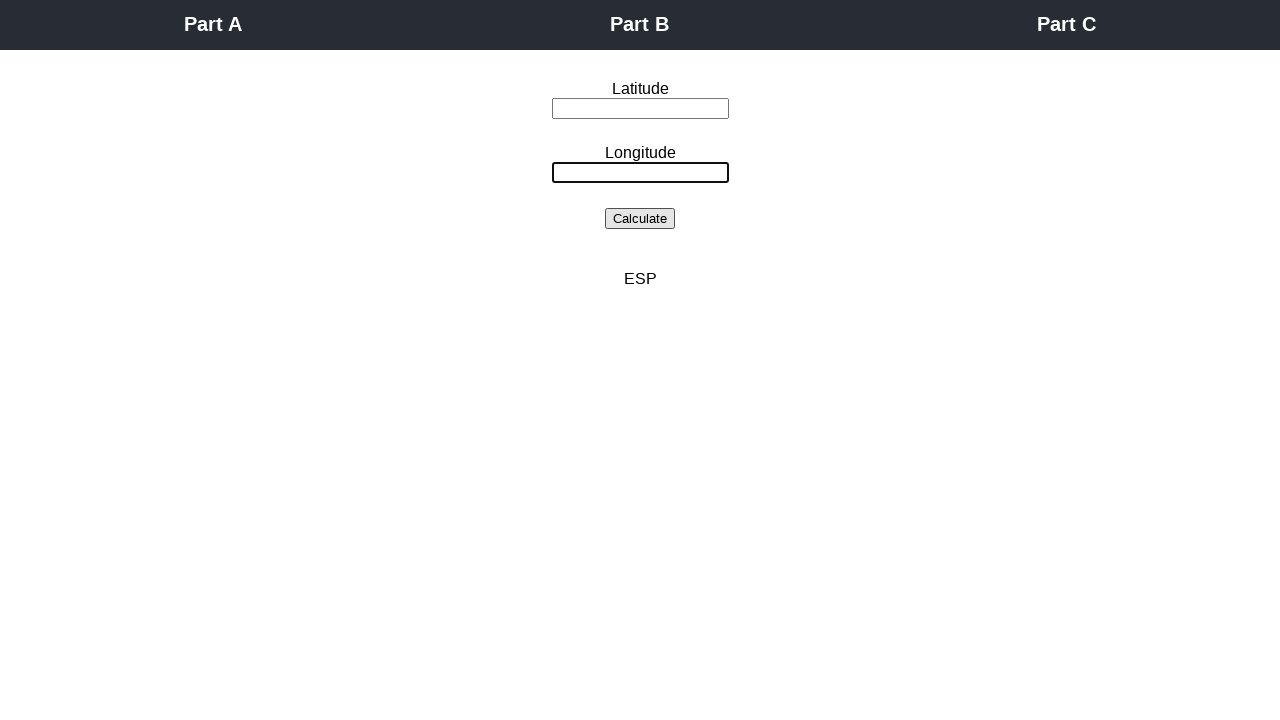

Filled latitude field with valid value: -18.8 on #lat_field
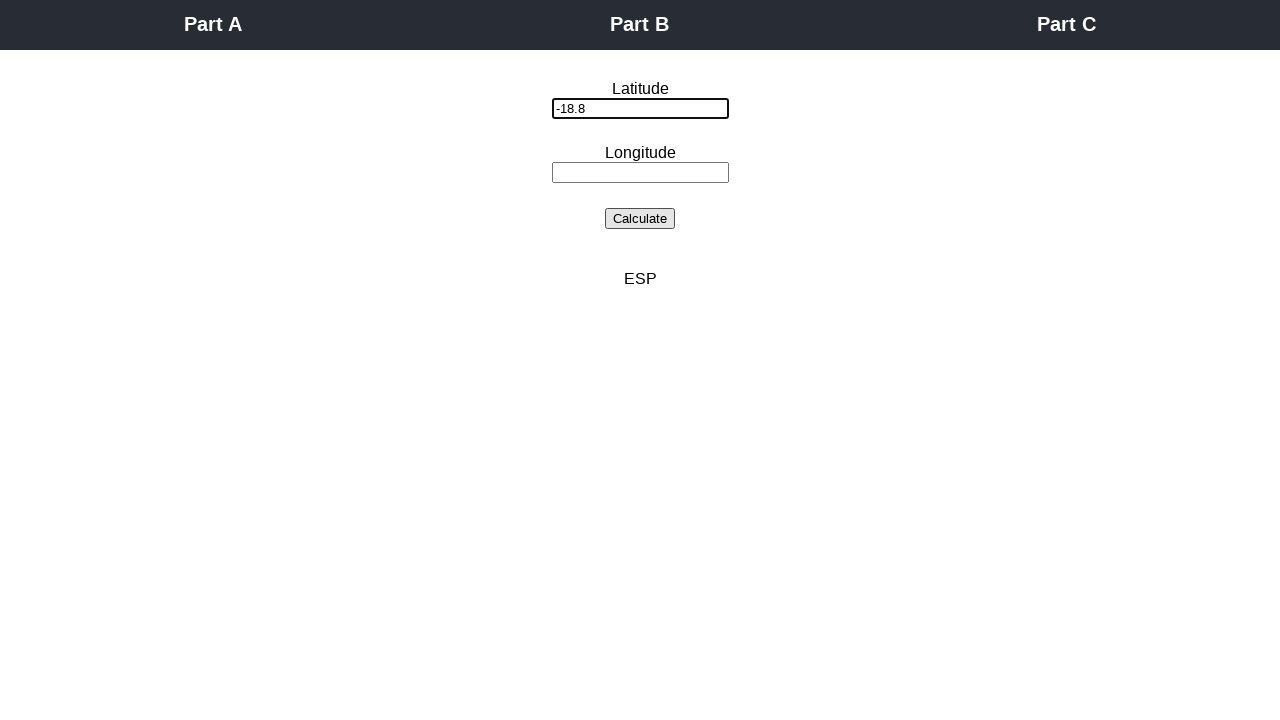

Filled longitude field with valid value: -46.9 on #lon_field
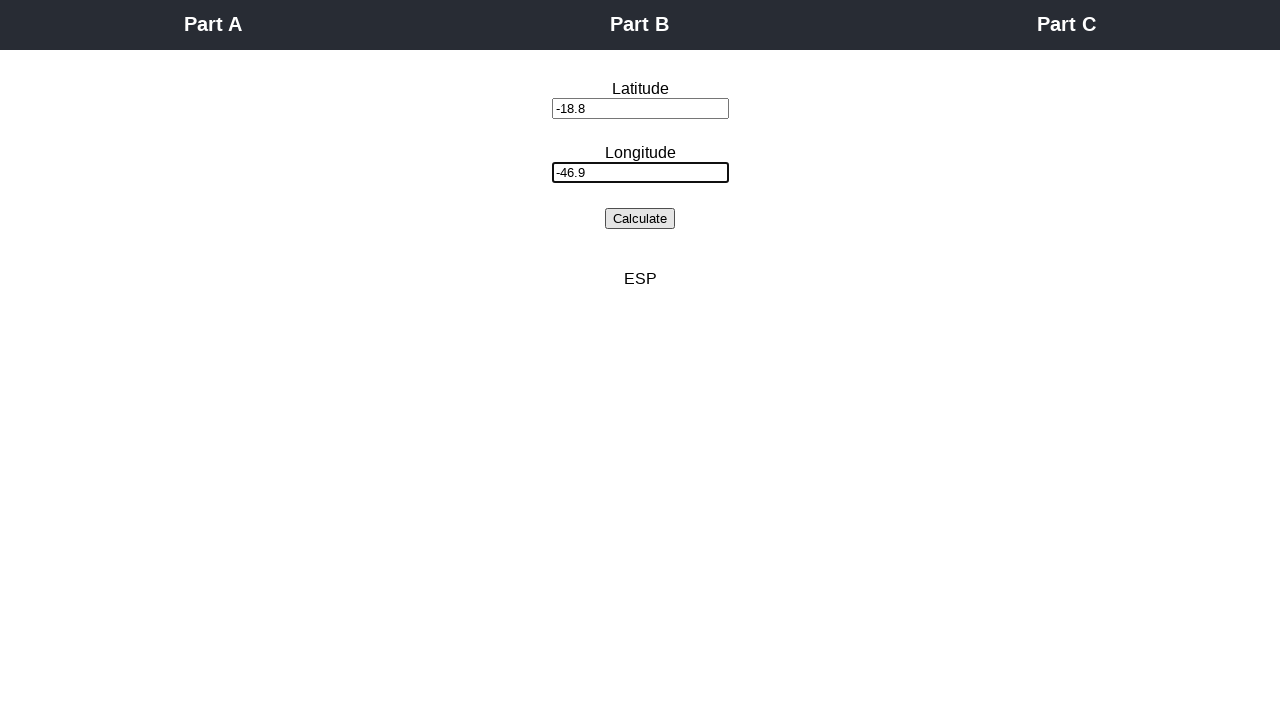

Clicked calculate button for valid coordinates test at (640, 218) on #calculate
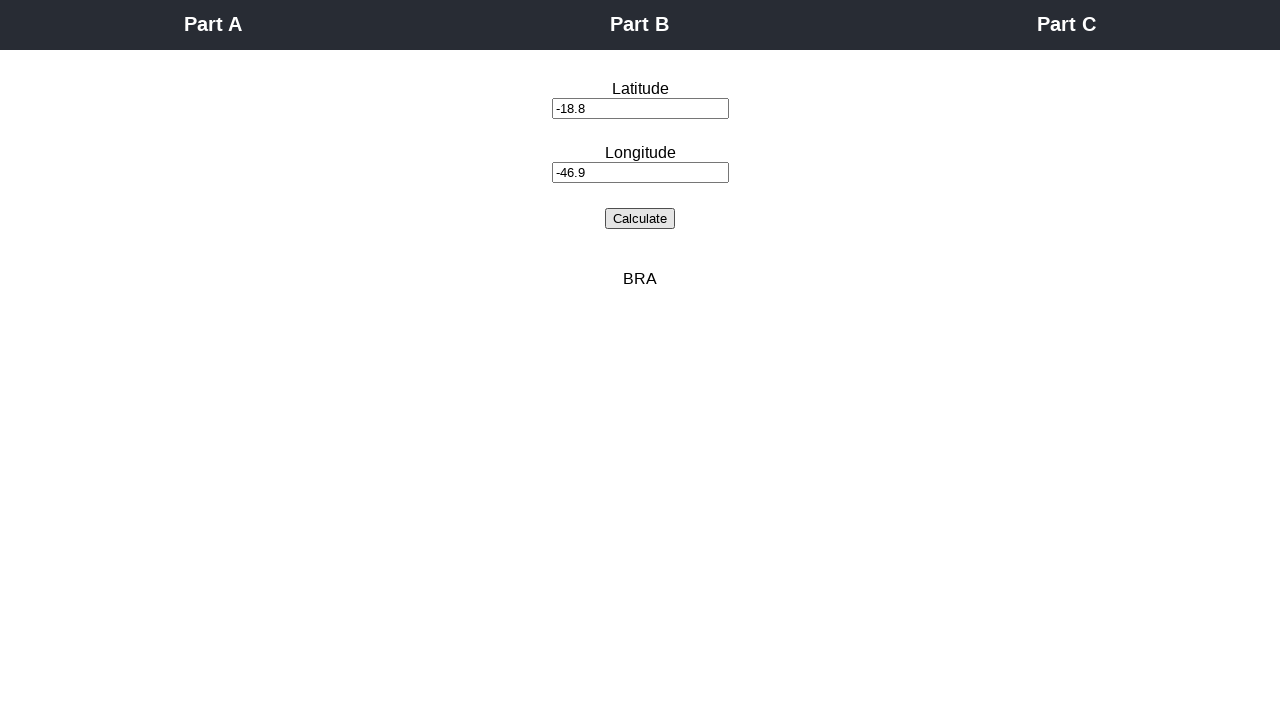

Country result field appeared
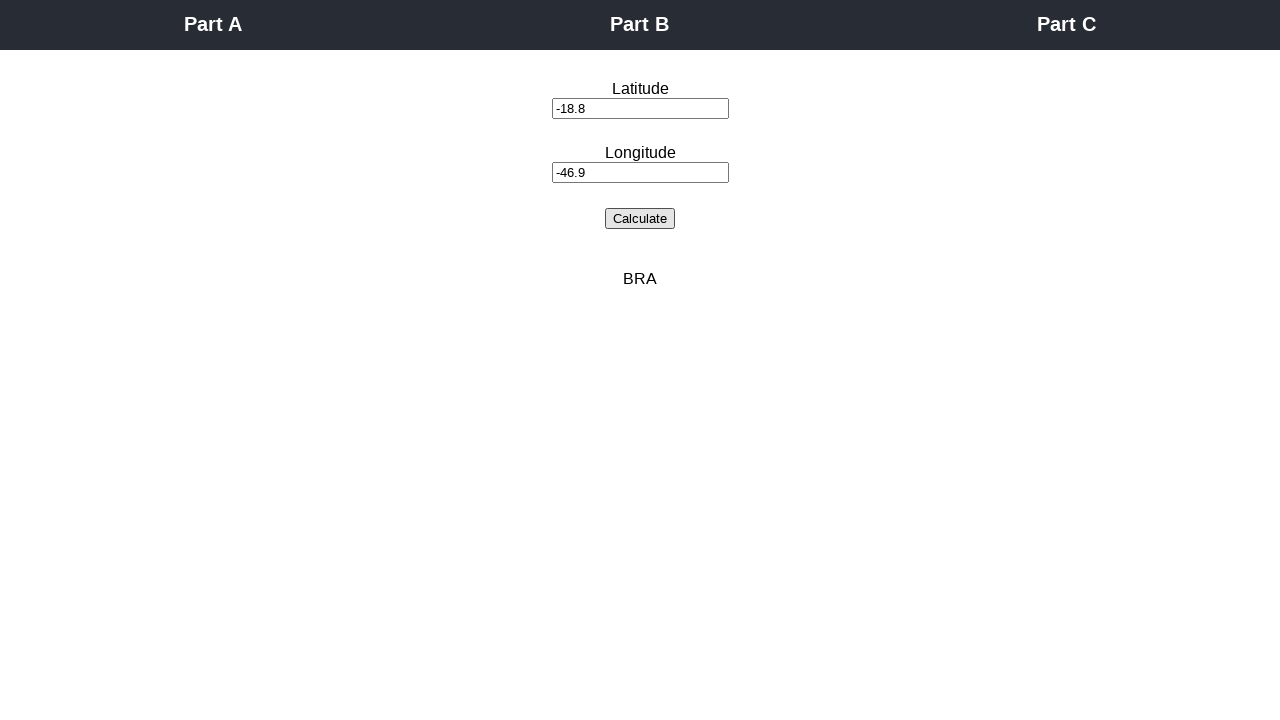

Retrieved country result: BRA
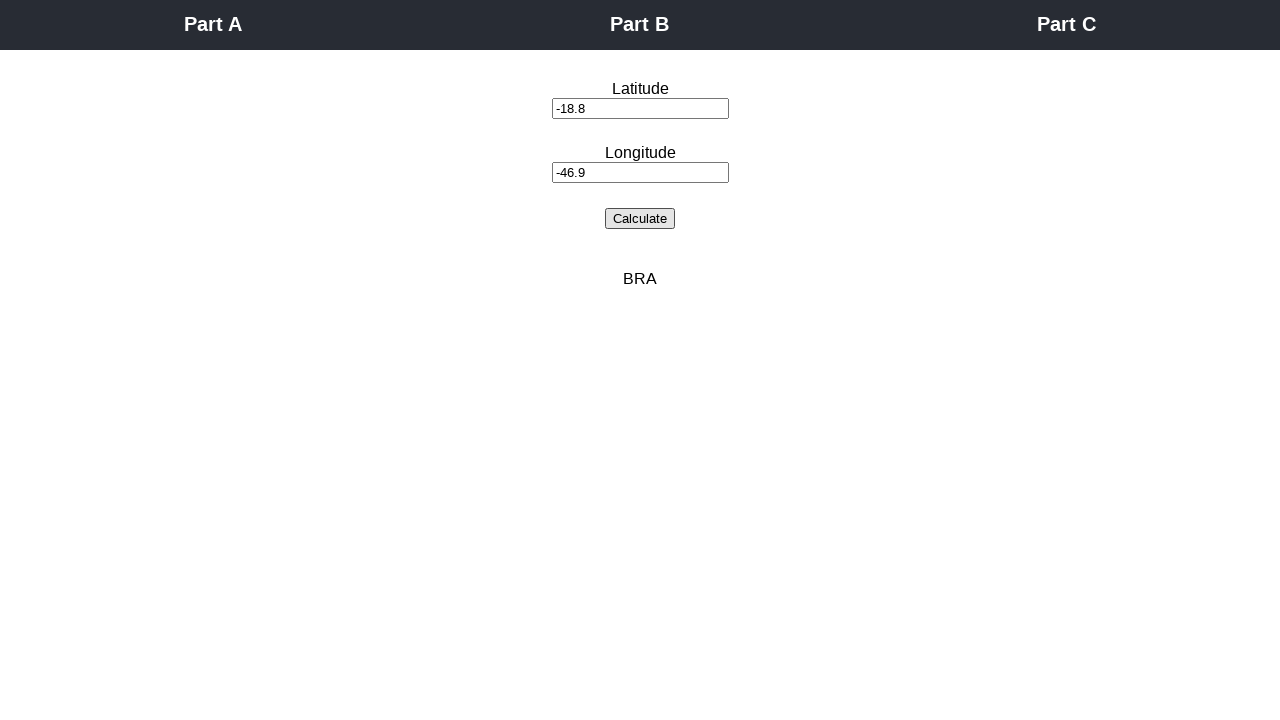

Verified country code BRA matches expected value BRA
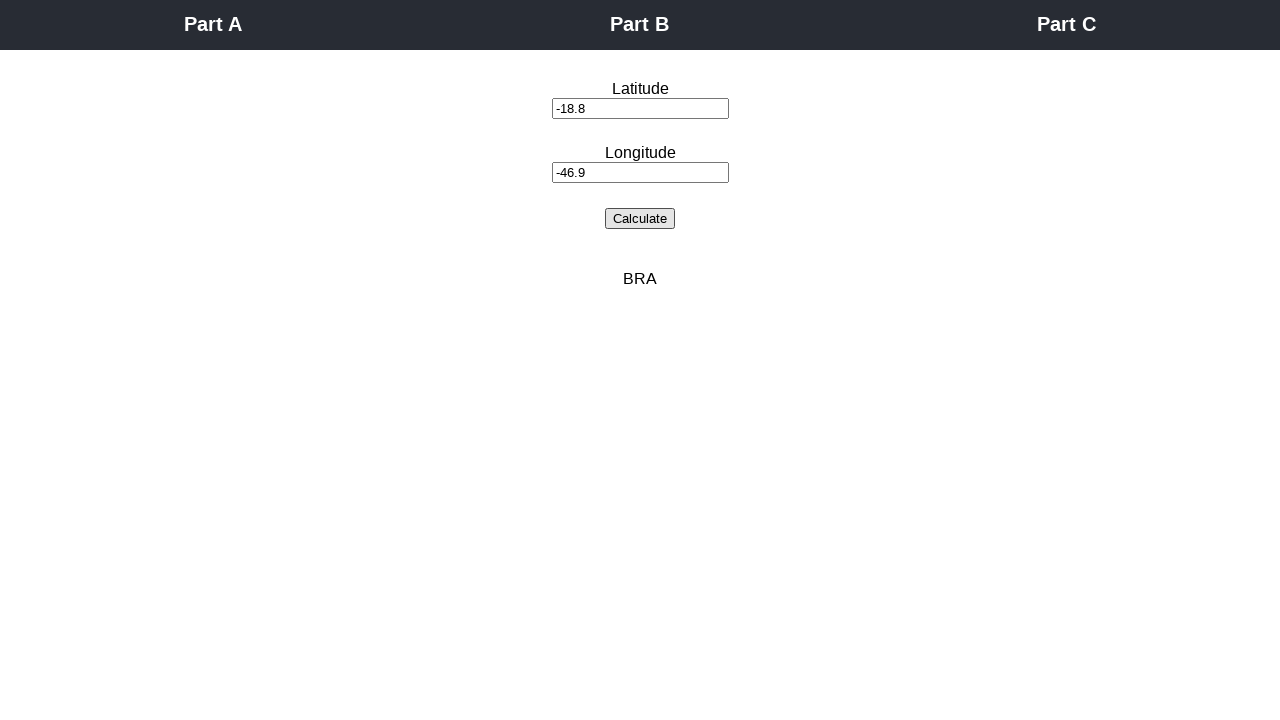

Cleared latitude field on #lat_field
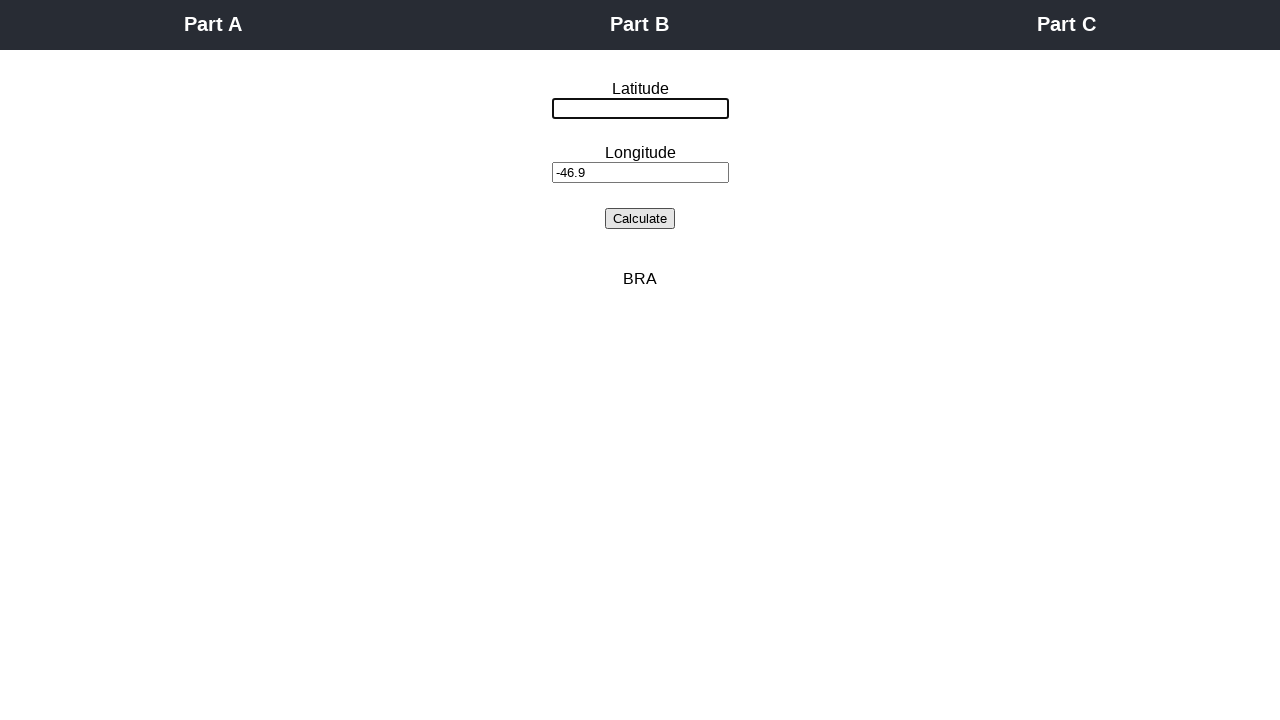

Cleared longitude field on #lon_field
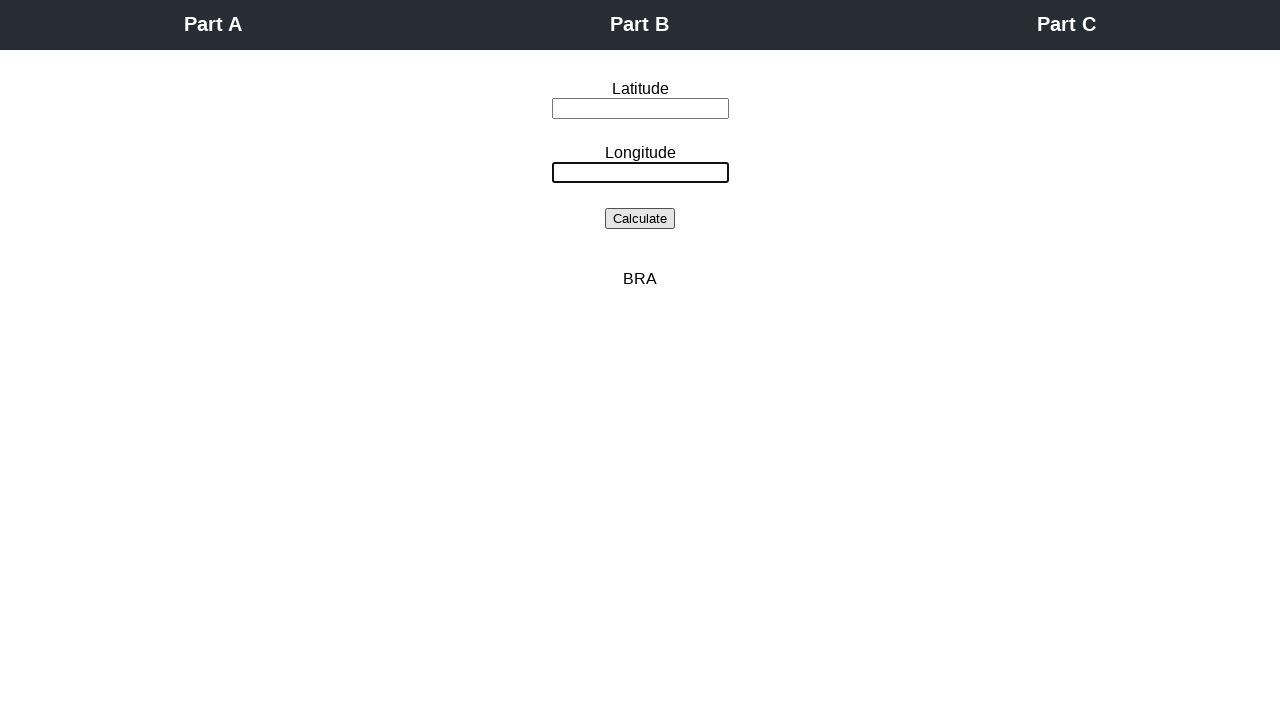

Filled latitude field with valid value: -18.8 on #lat_field
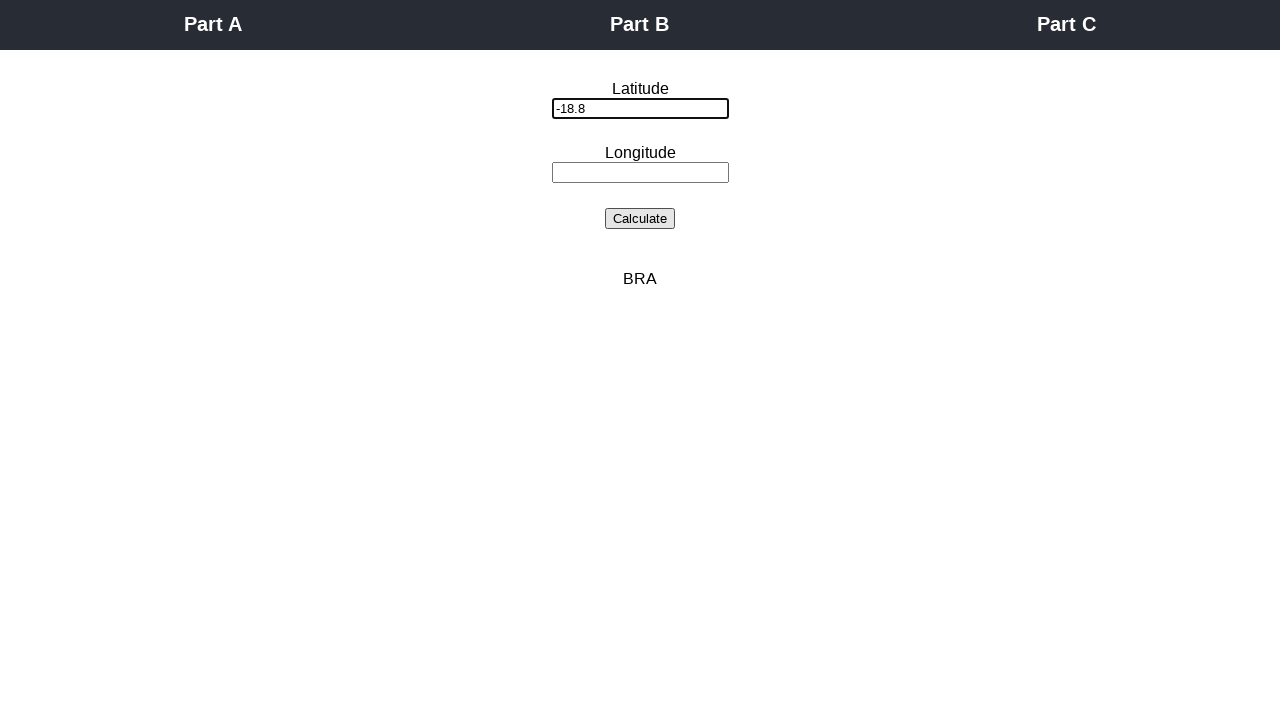

Filled longitude field with valid value: 46.9 on #lon_field
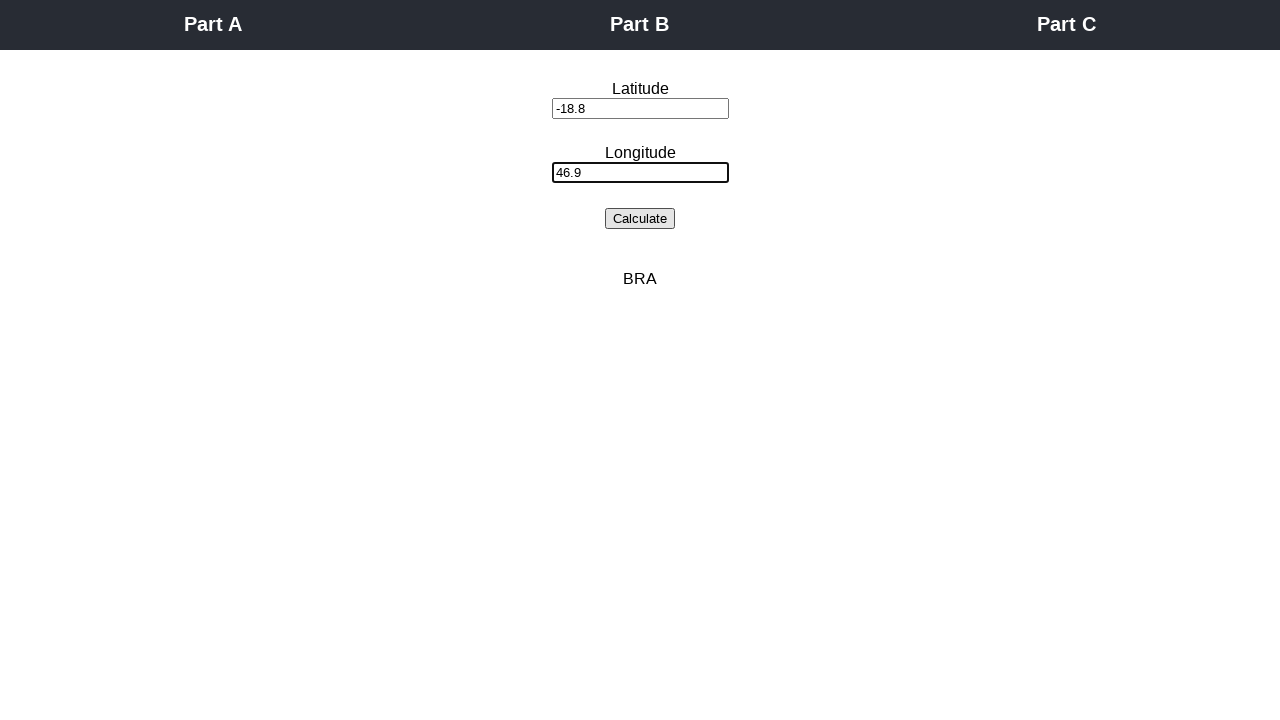

Clicked calculate button for valid coordinates test at (640, 218) on #calculate
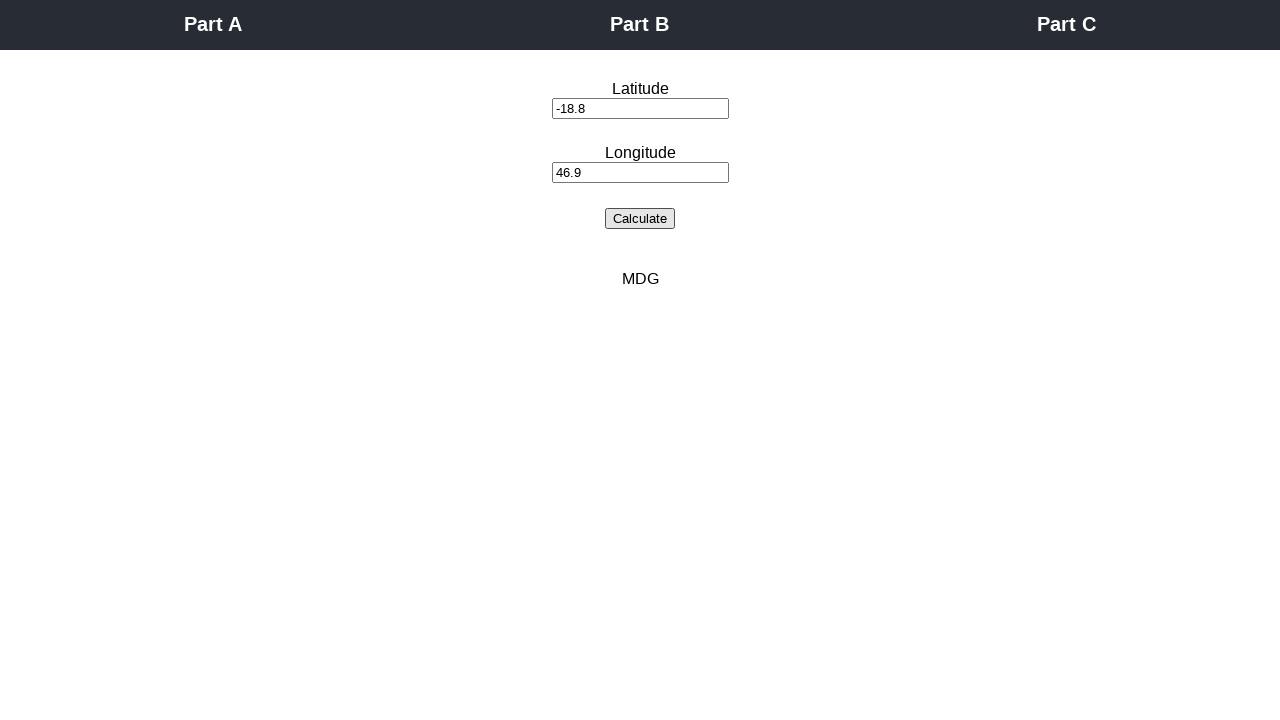

Country result field appeared
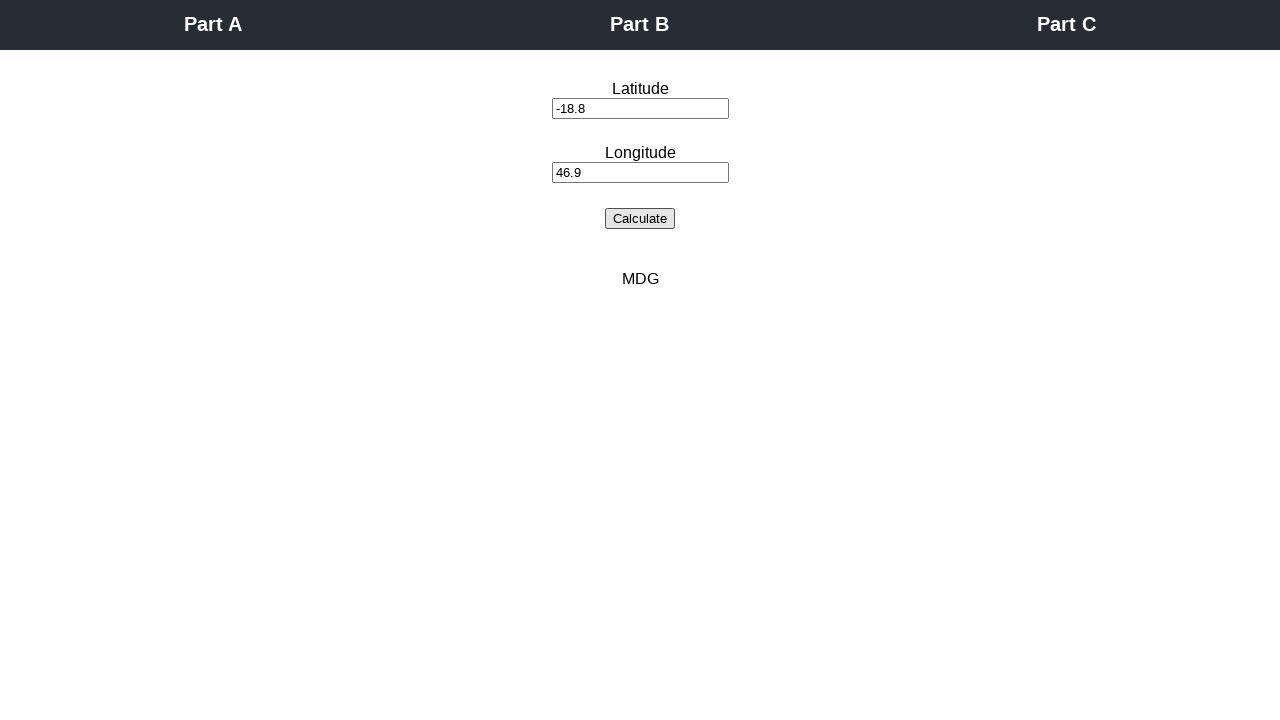

Retrieved country result: MDG
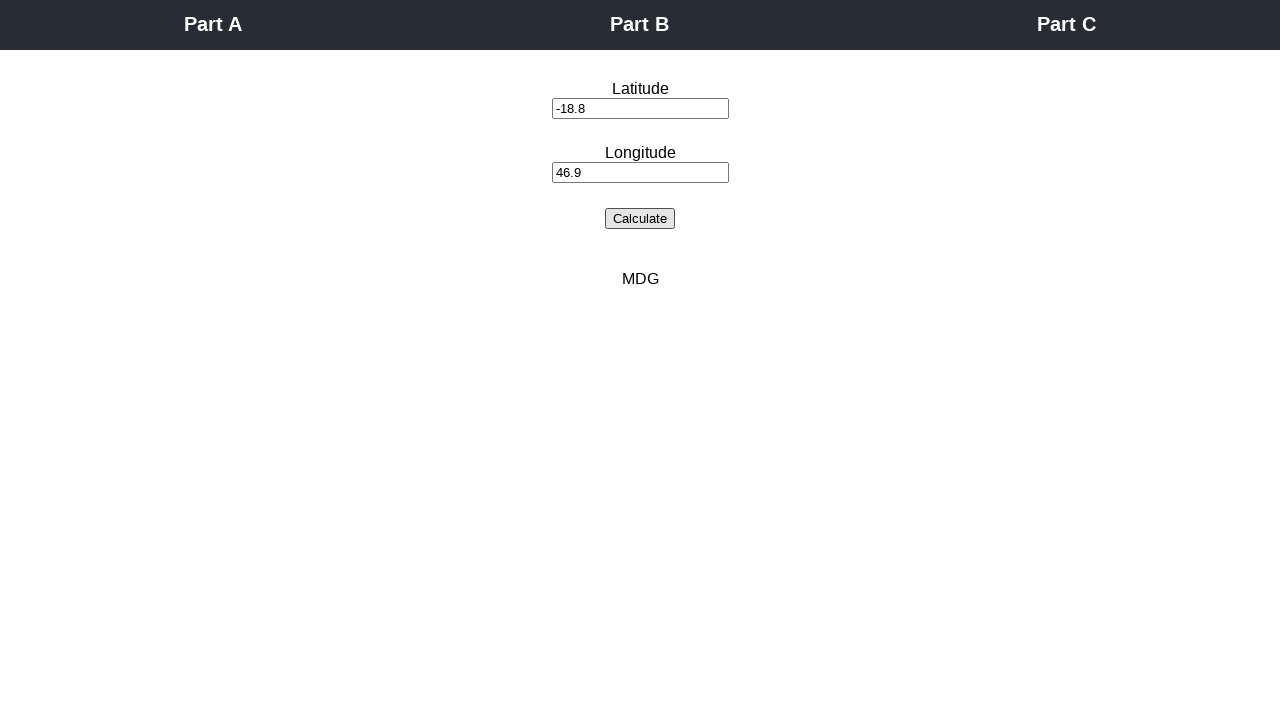

Verified country code MDG matches expected value MDG
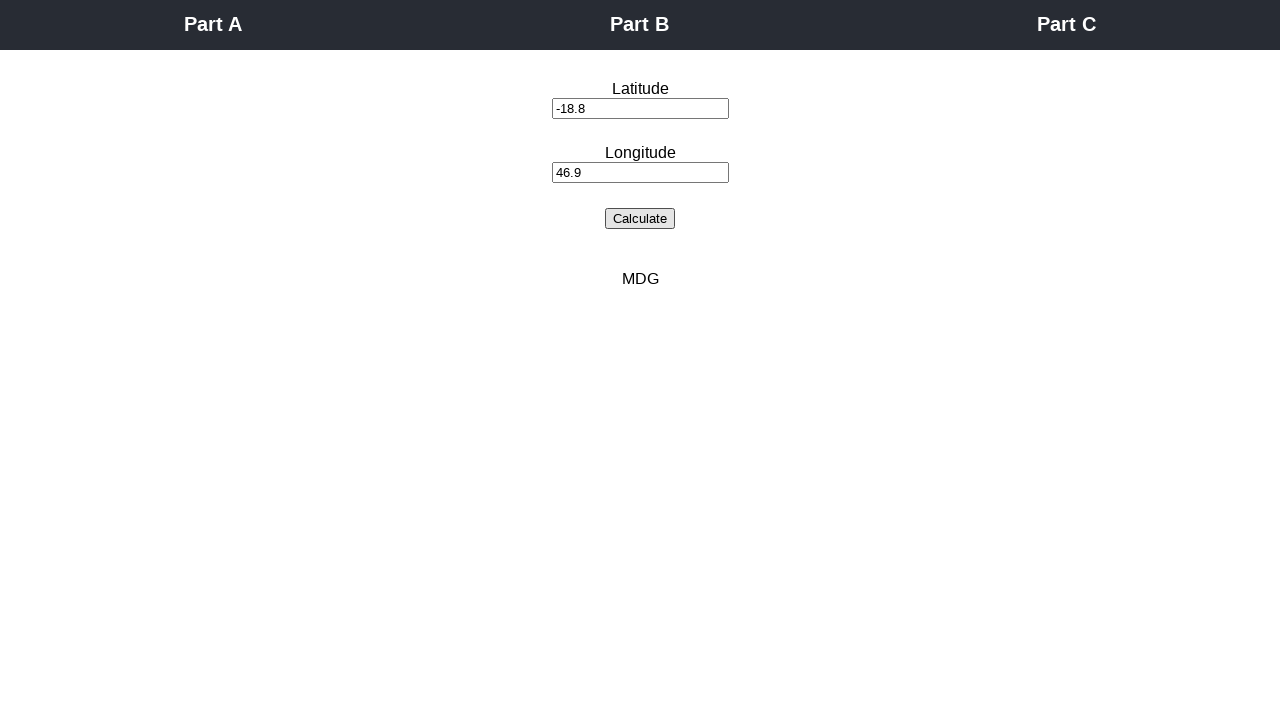

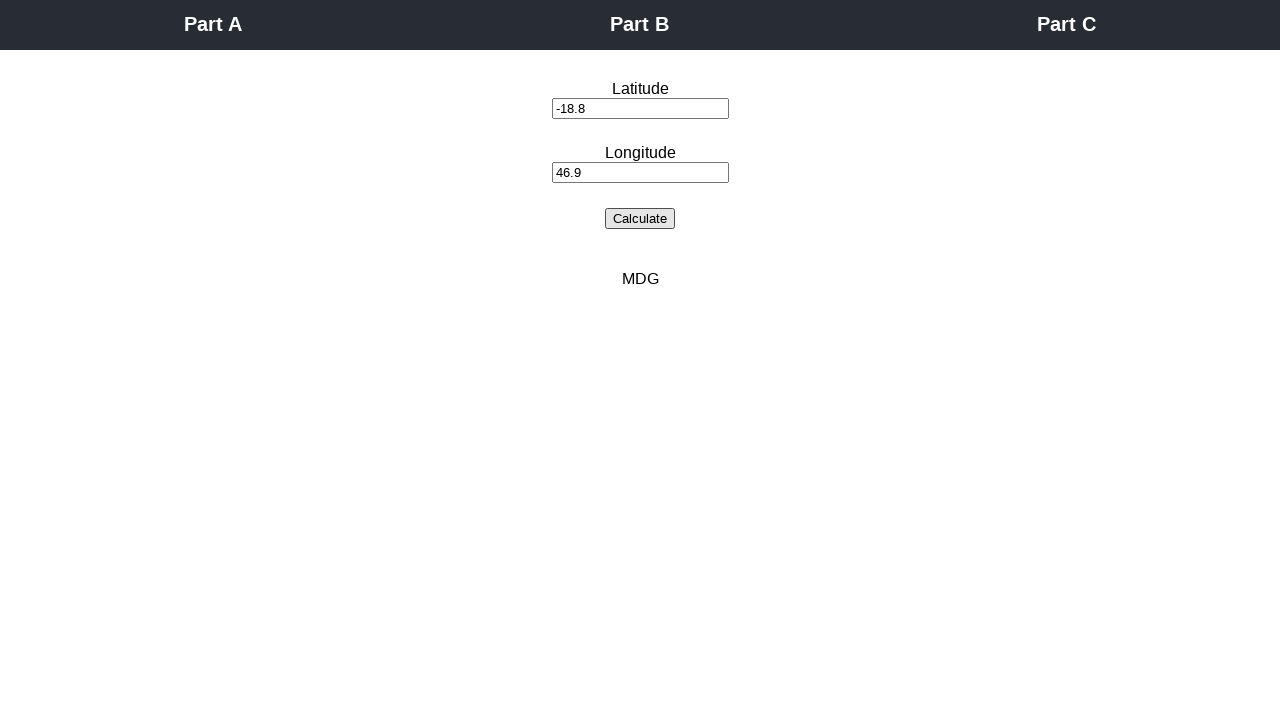